Automates the RPA Challenge by clicking the Start button and filling out multiple rounds of a form with person information (First Name, Last Name, Company Name, Role, Address, Email, Phone Number), then submitting each form.

Starting URL: https://www.rpachallenge.com/

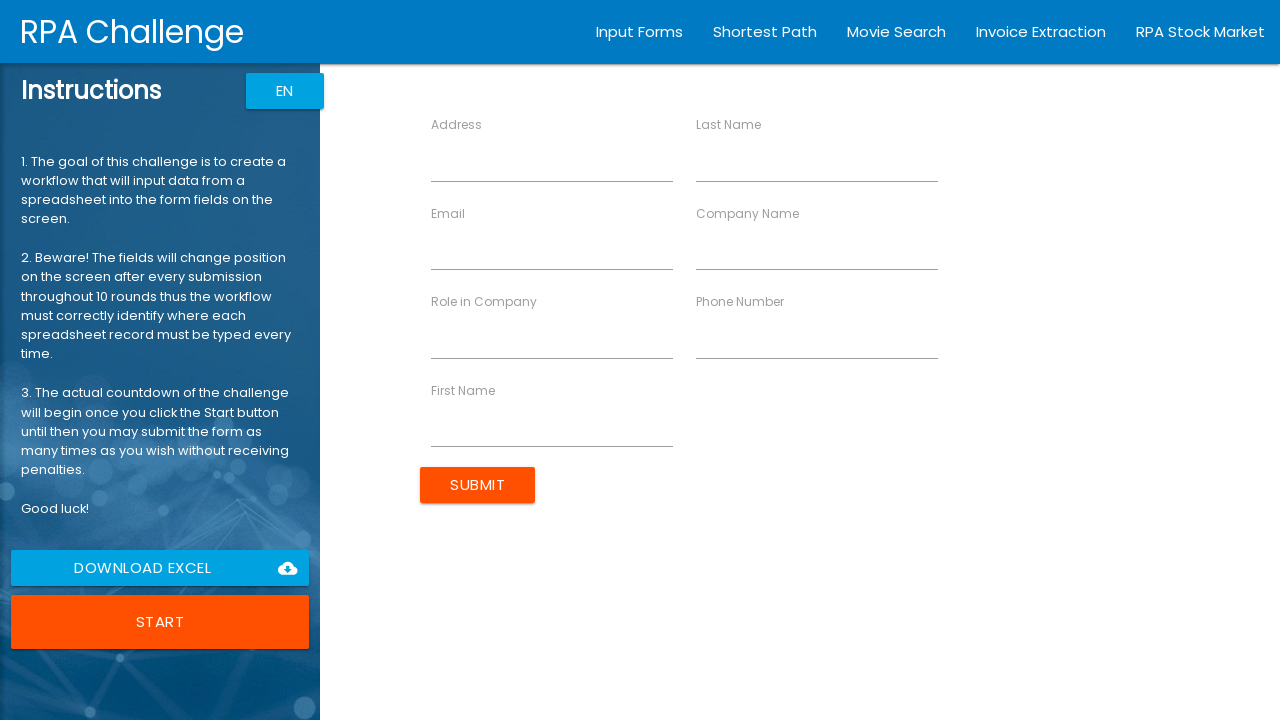

Clicked the Start button to begin RPA Challenge at (160, 622) on xpath=//button[text()='Start']
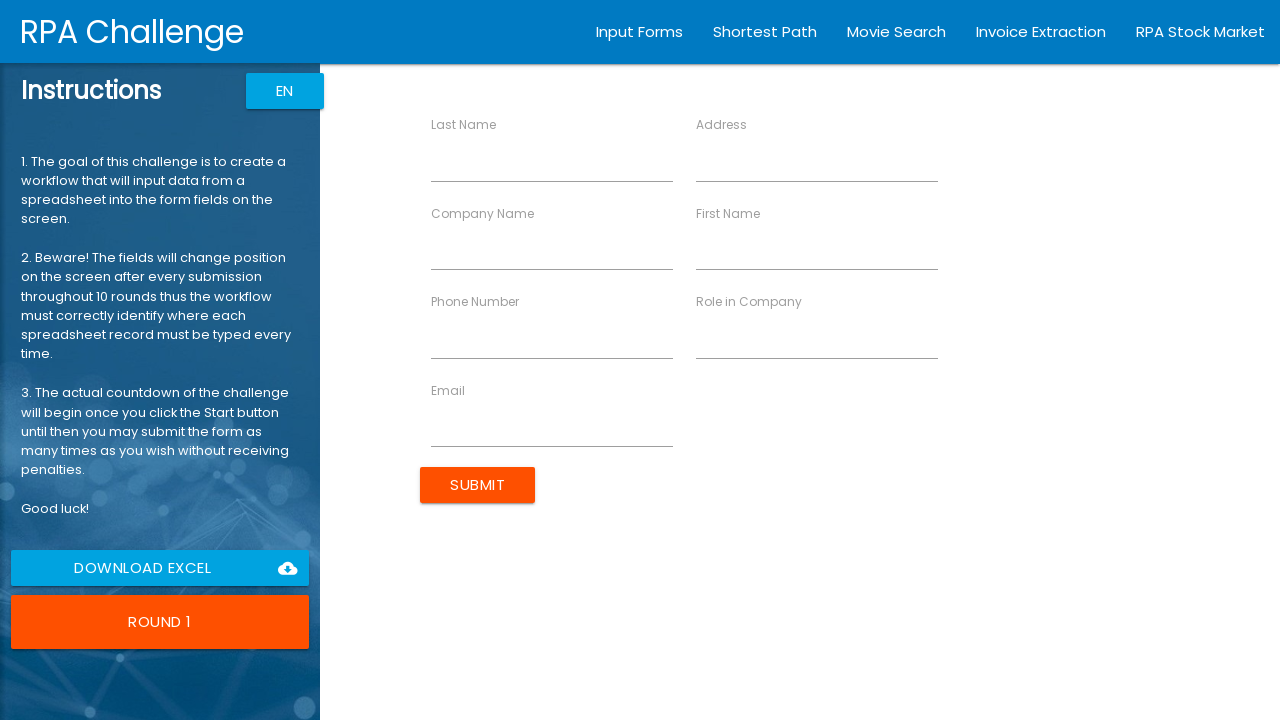

Filled First Name field with 'John' on //label[text()='First Name']/following-sibling::input
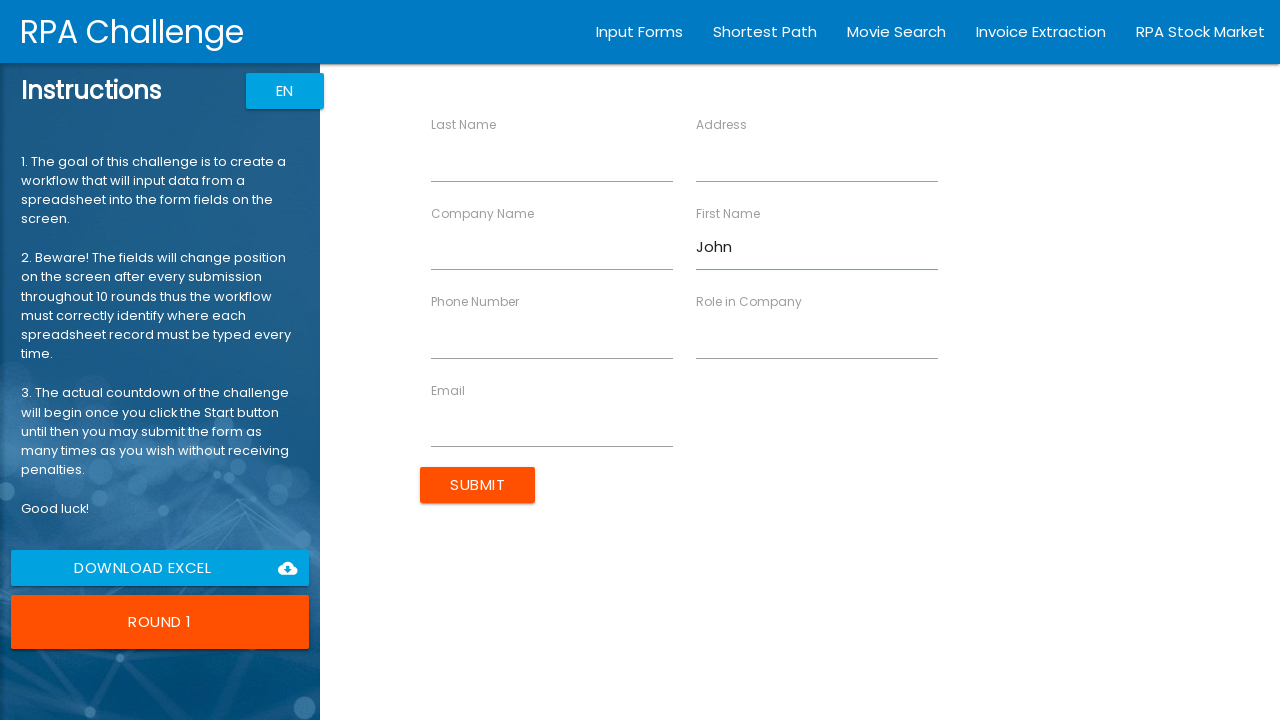

Filled Last Name field with 'Smith' on //label[text()='Last Name']/following-sibling::input
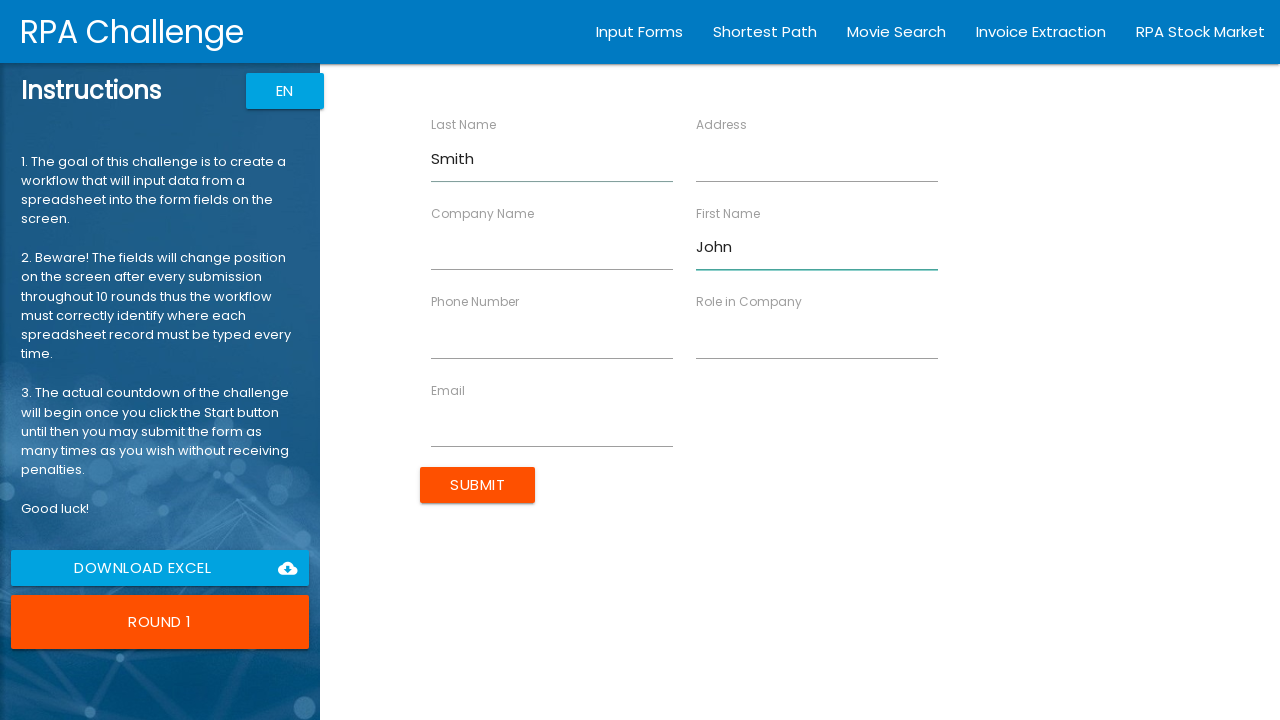

Filled Company Name field with 'Acme Corp' on //label[text()='Company Name']/following-sibling::input
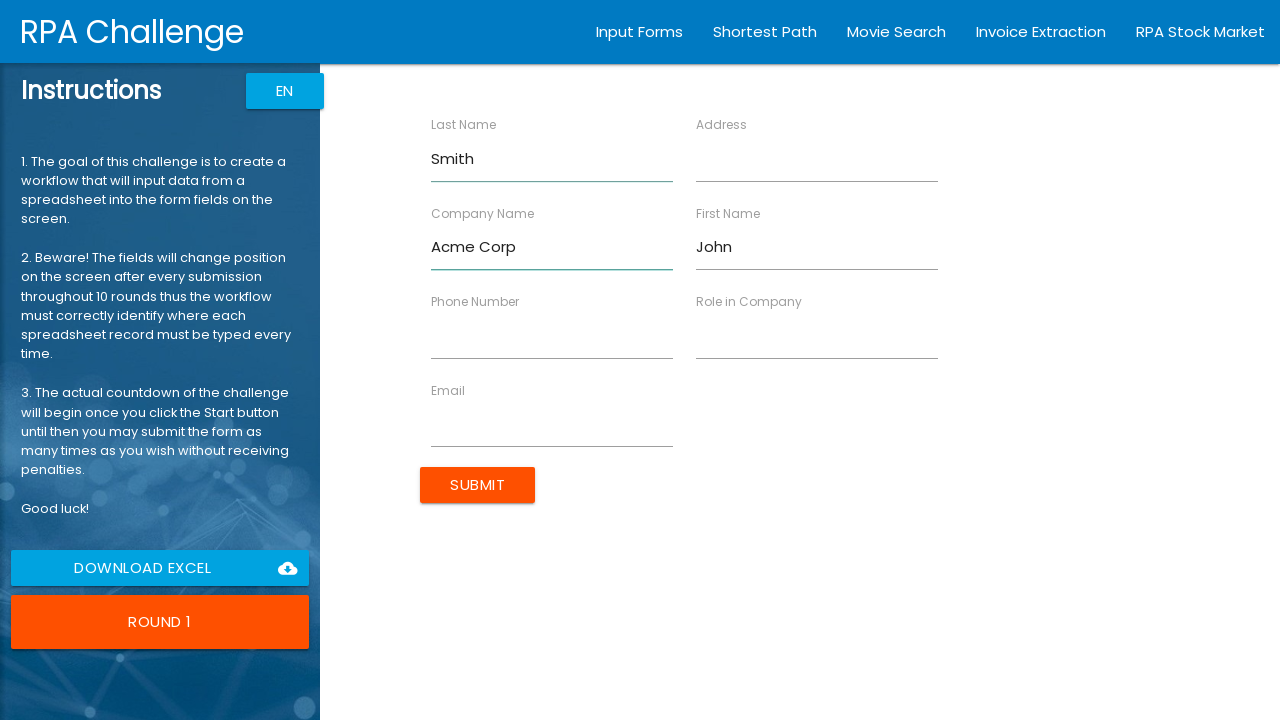

Filled Role in Company field with 'Developer' on //label[text()='Role in Company']/following-sibling::input
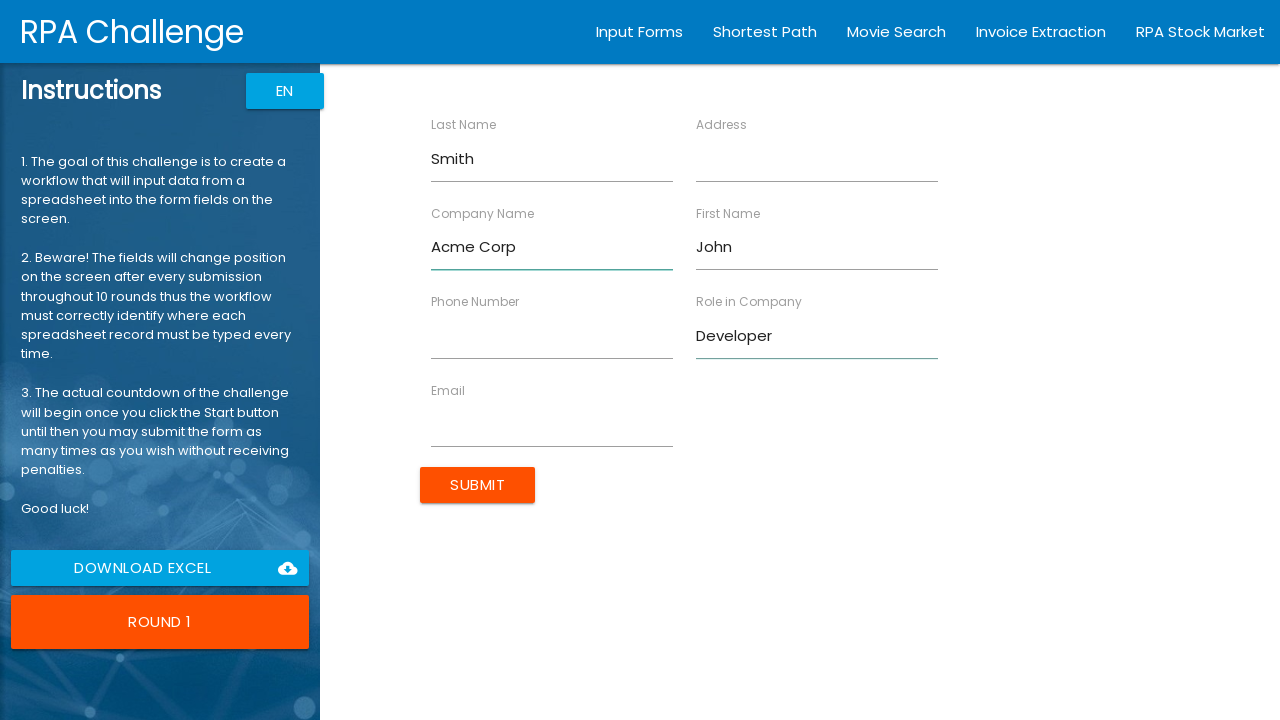

Filled Address field with '123 Main St' on //label[text()='Address']/following-sibling::input
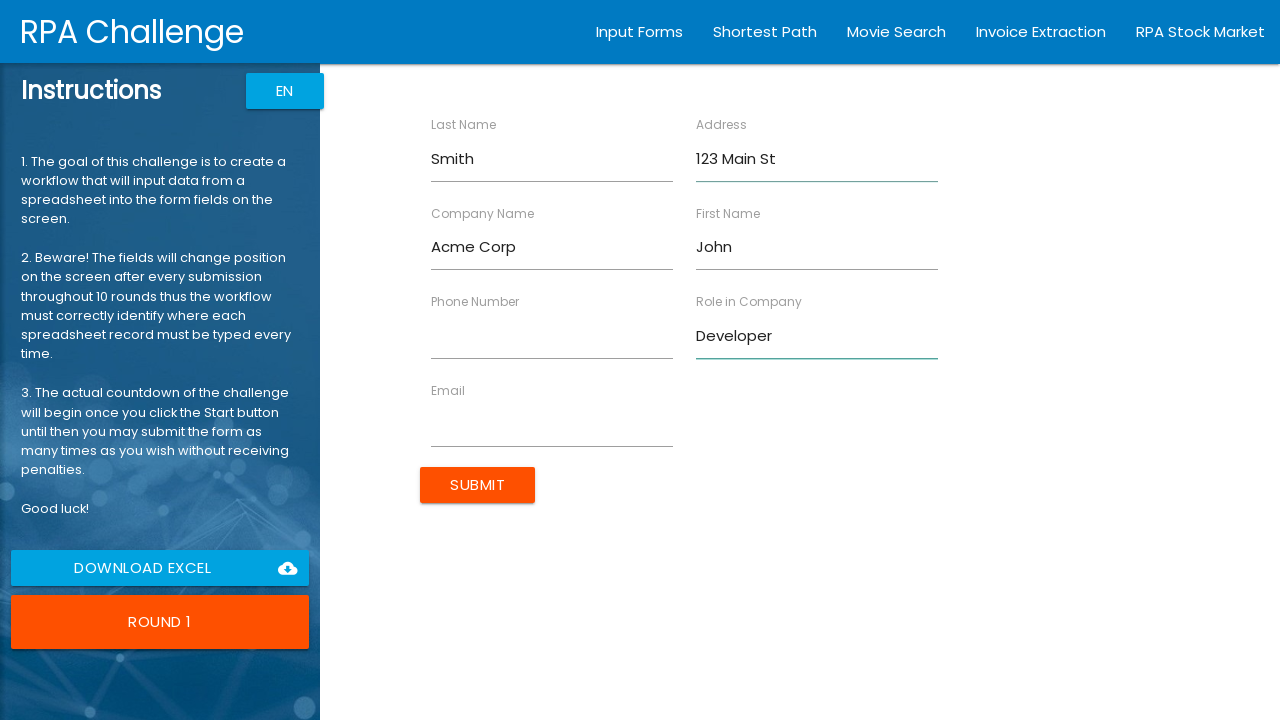

Filled Email field with 'john.smith@acme.com' on //label[text()='Email']/following-sibling::input
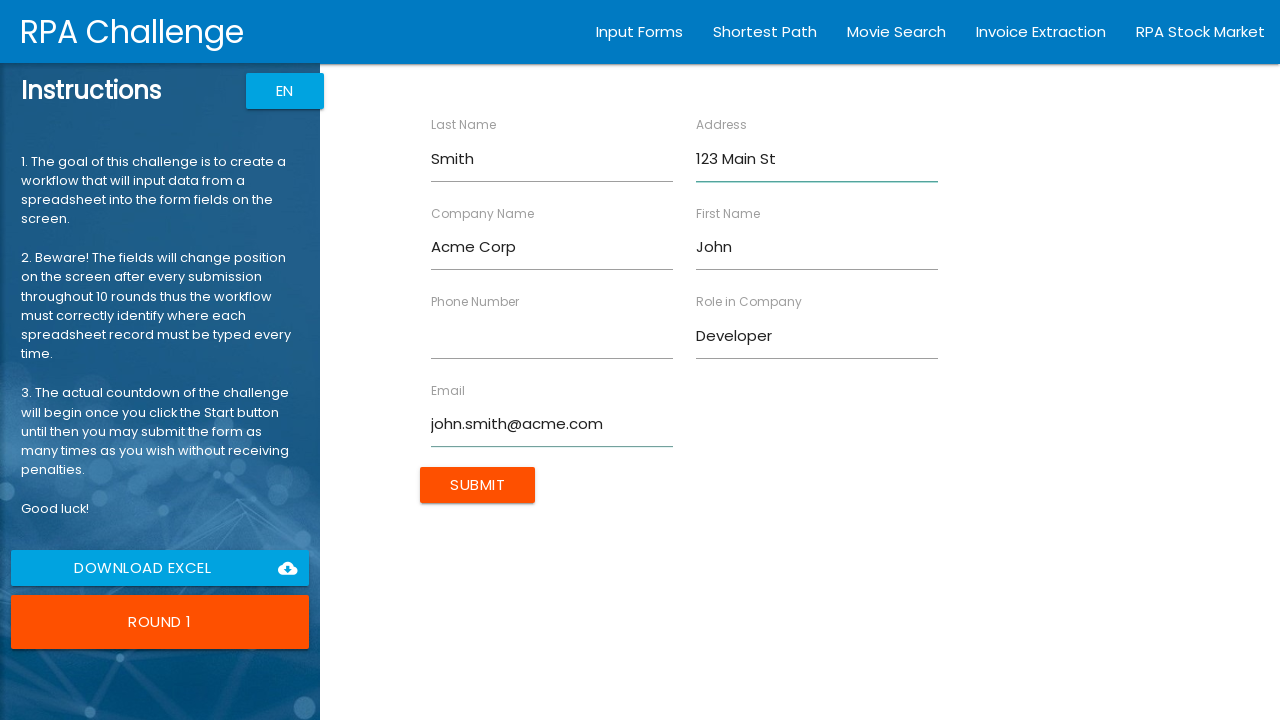

Filled Phone Number field with '5551234567' on //label[text()='Phone Number']/following-sibling::input
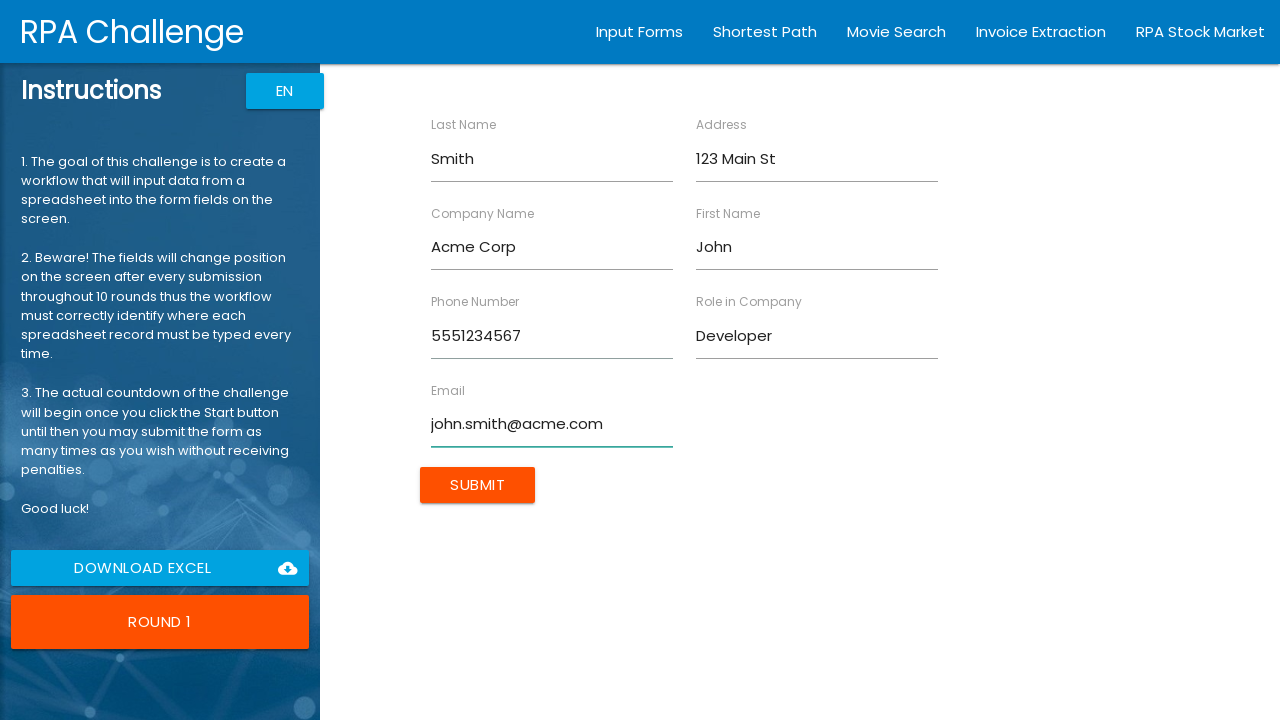

Submitted form with person information at (478, 485) on input[type='submit']
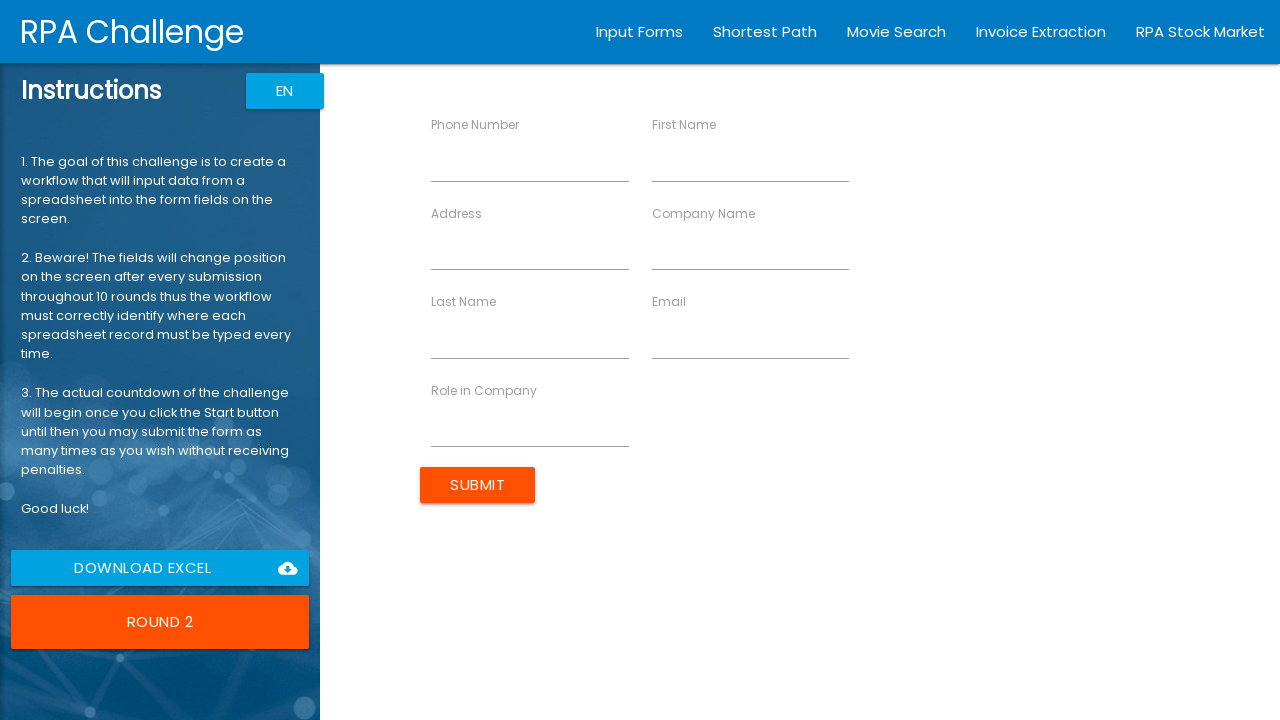

Filled First Name field with 'Sarah' on //label[text()='First Name']/following-sibling::input
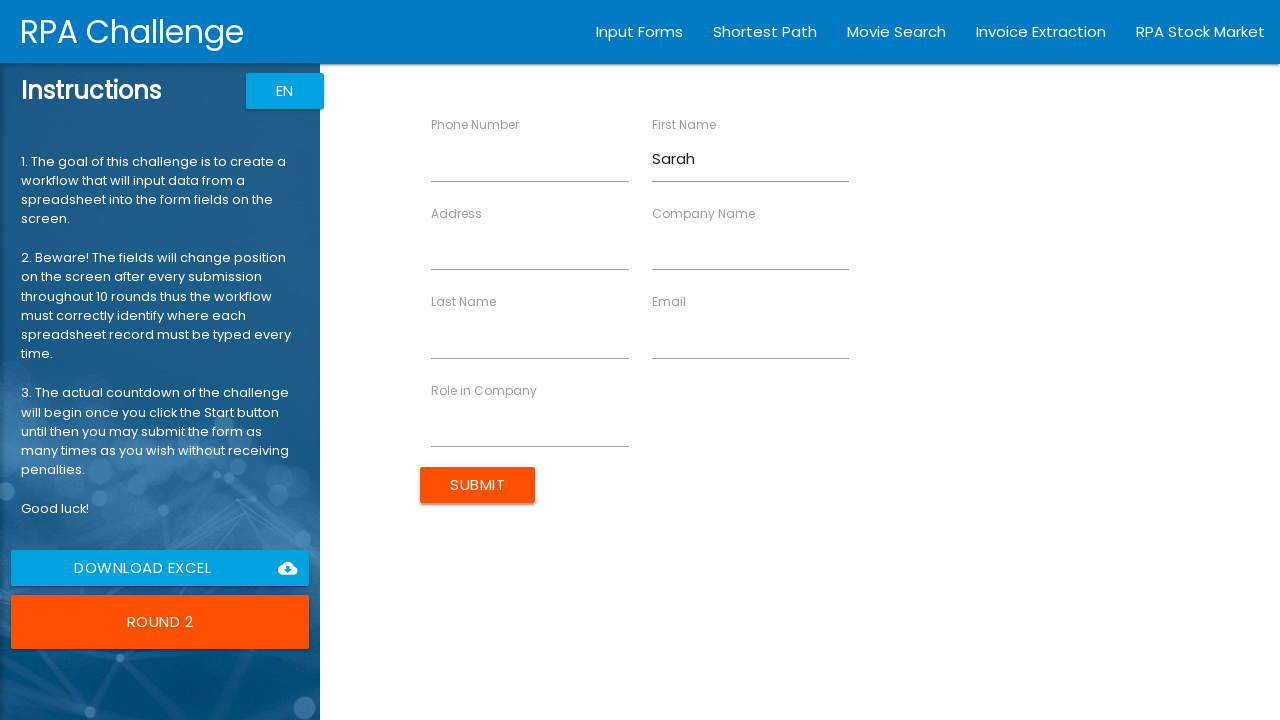

Filled Last Name field with 'Johnson' on //label[text()='Last Name']/following-sibling::input
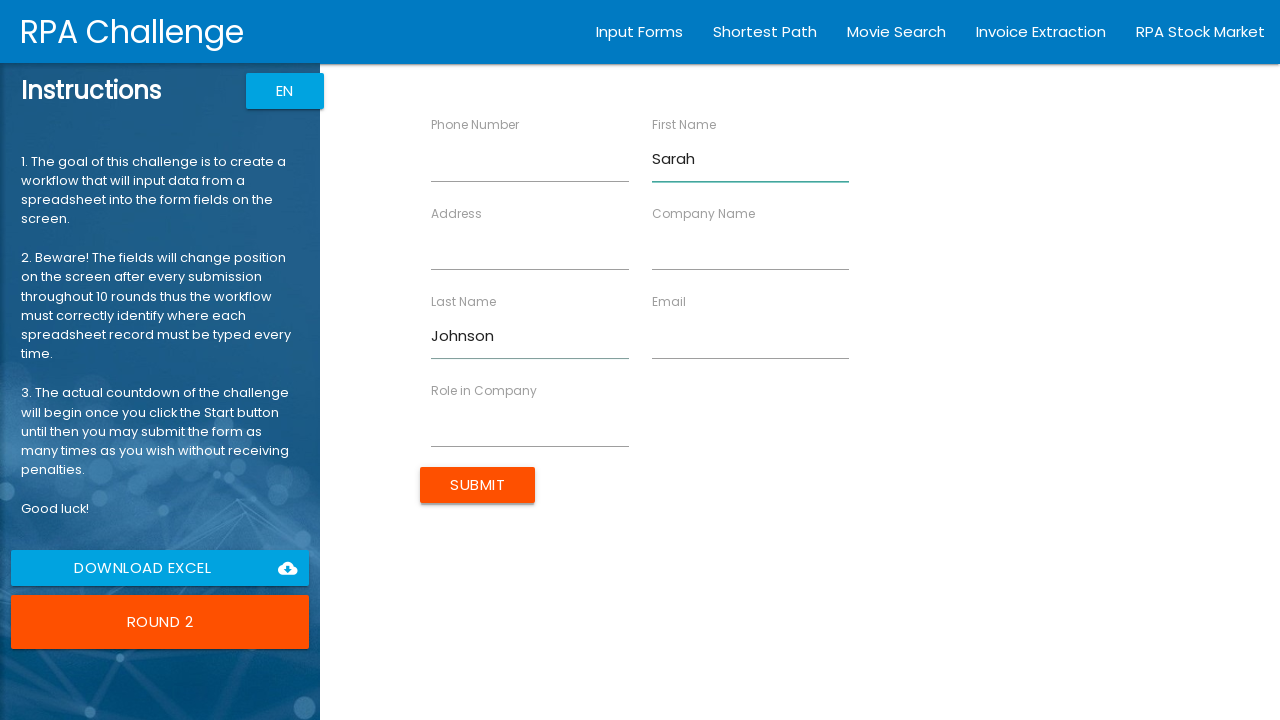

Filled Company Name field with 'Tech Solutions' on //label[text()='Company Name']/following-sibling::input
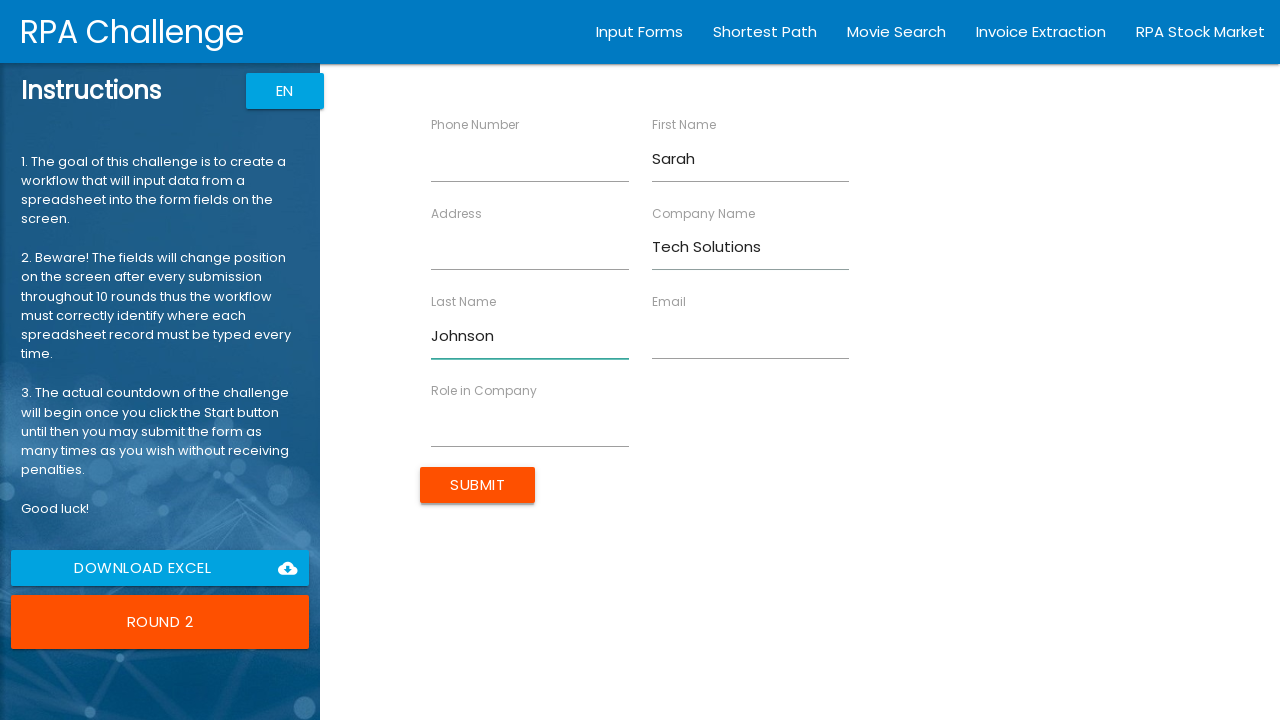

Filled Role in Company field with 'Manager' on //label[text()='Role in Company']/following-sibling::input
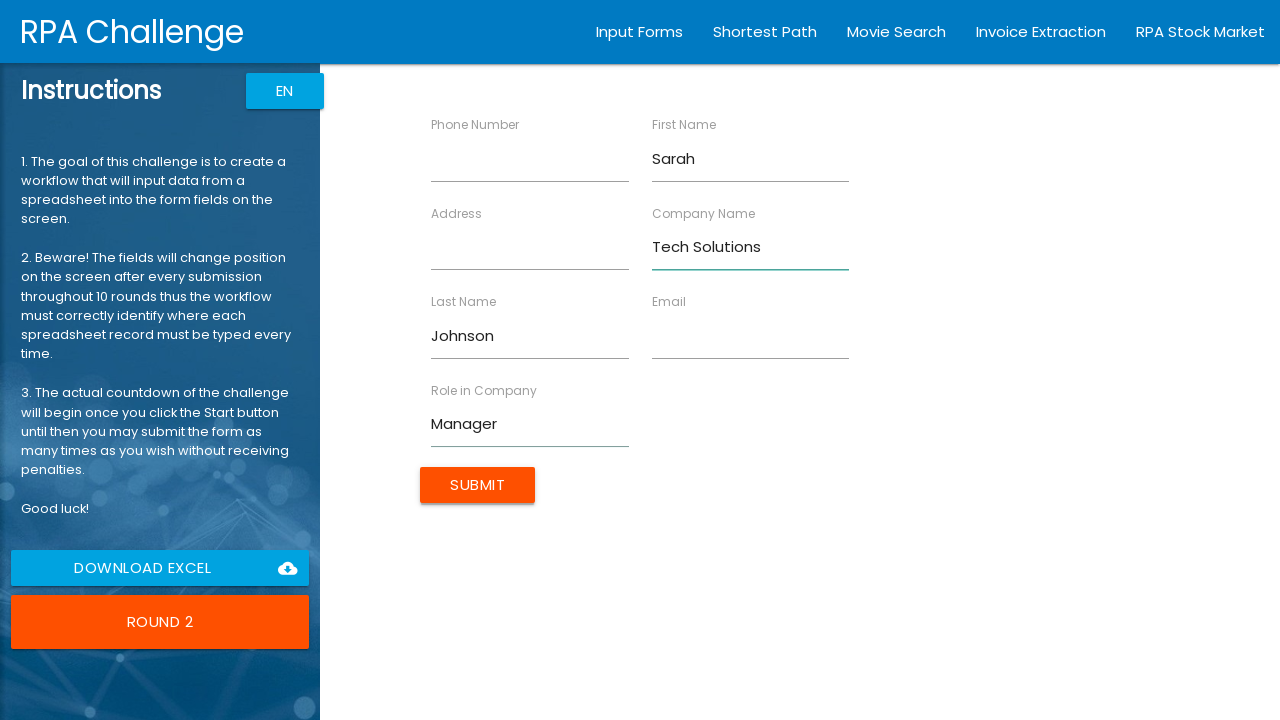

Filled Address field with '456 Oak Ave' on //label[text()='Address']/following-sibling::input
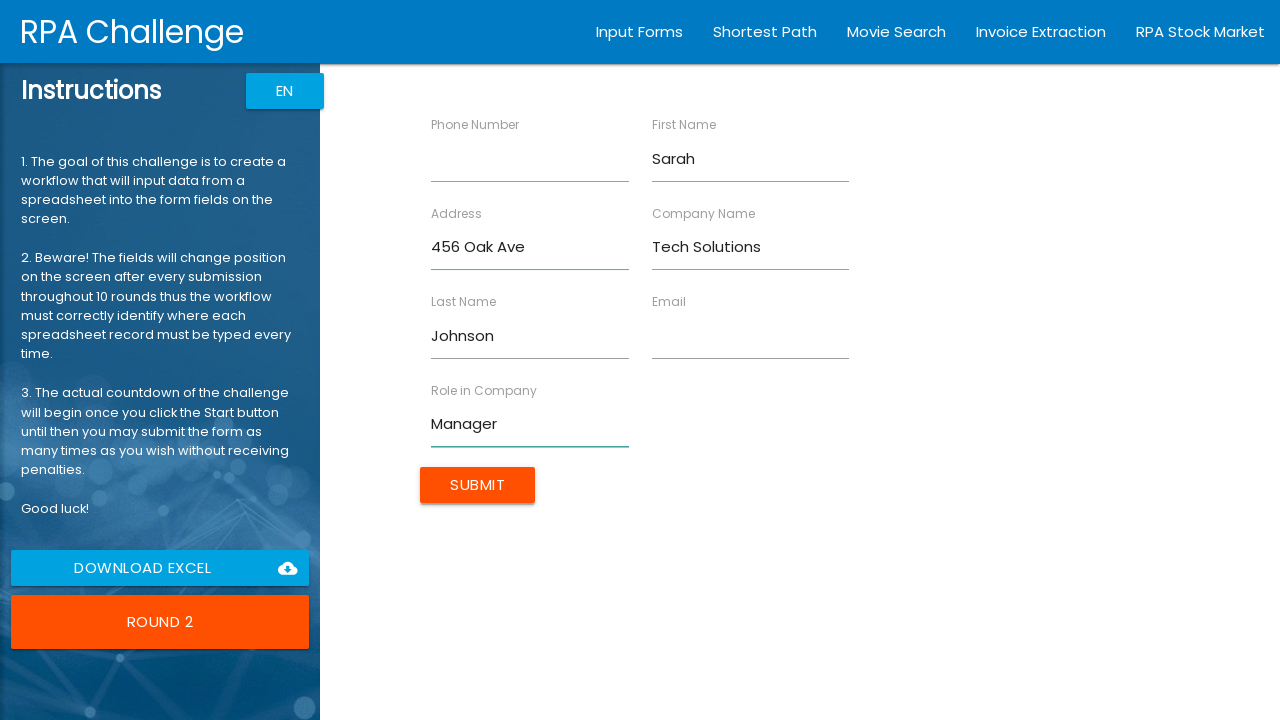

Filled Email field with 'sarah.j@techsol.com' on //label[text()='Email']/following-sibling::input
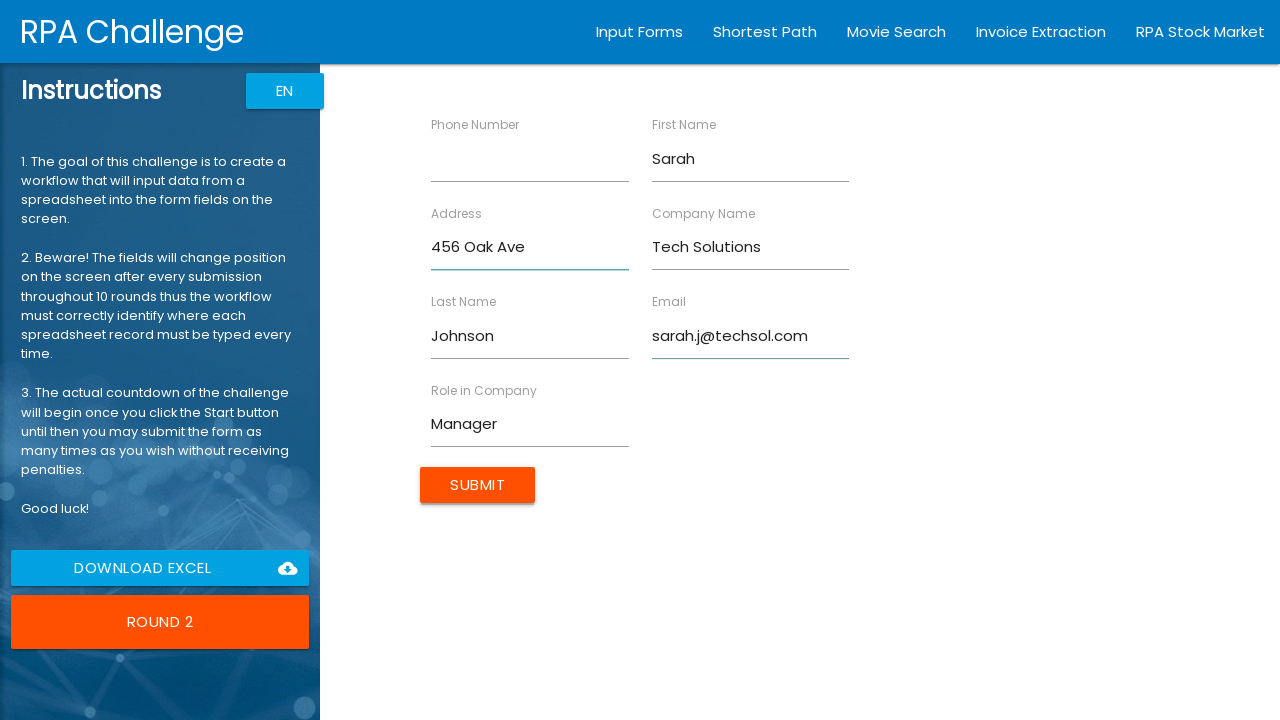

Filled Phone Number field with '5552345678' on //label[text()='Phone Number']/following-sibling::input
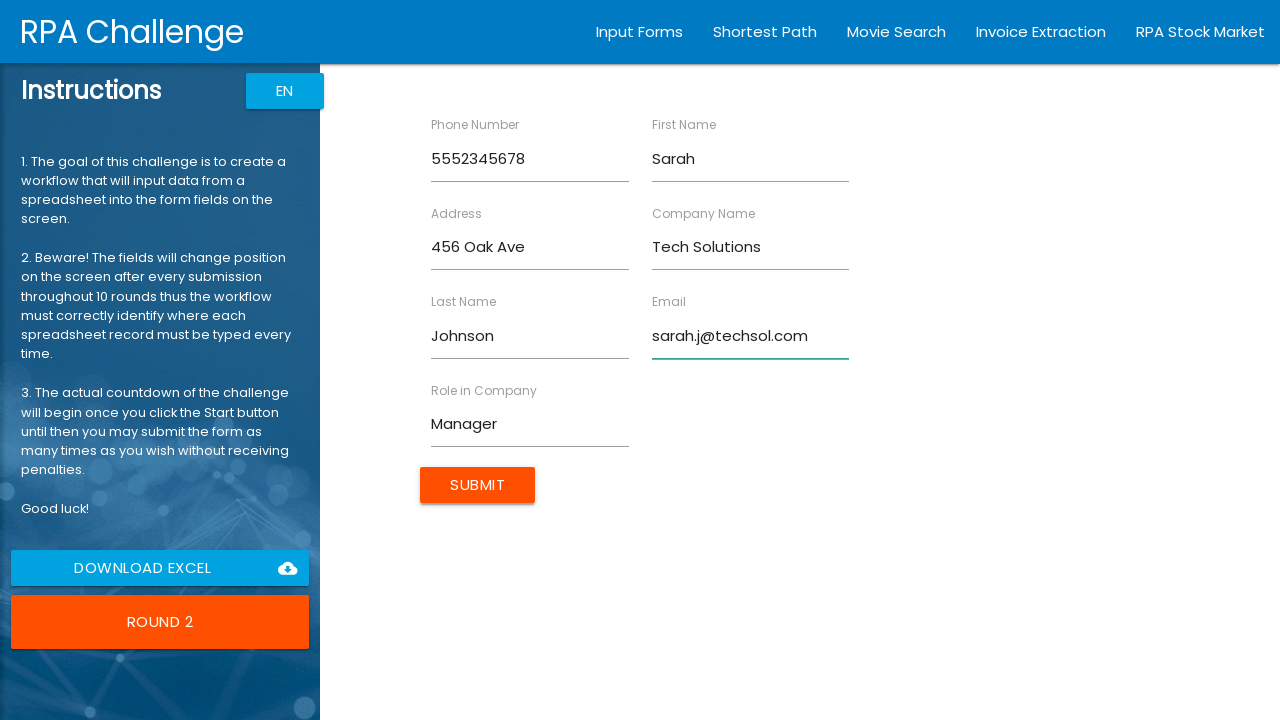

Submitted form with person information at (478, 485) on input[type='submit']
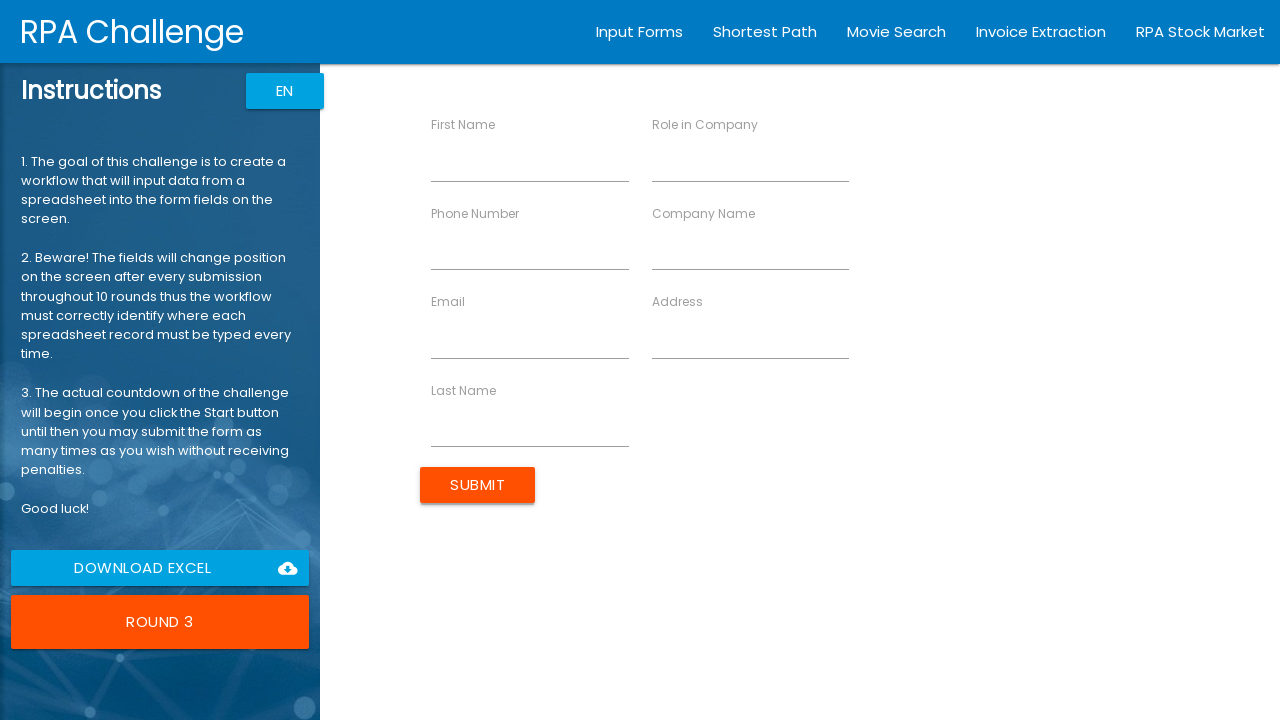

Filled First Name field with 'Michael' on //label[text()='First Name']/following-sibling::input
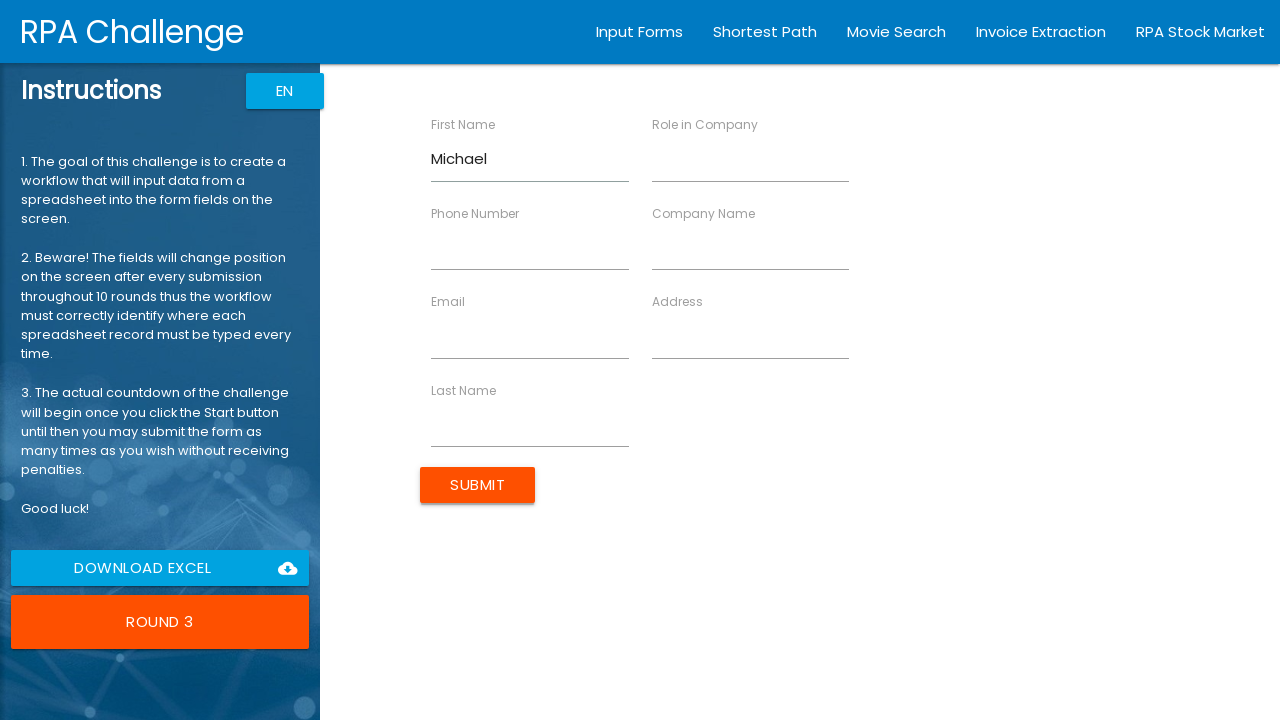

Filled Last Name field with 'Williams' on //label[text()='Last Name']/following-sibling::input
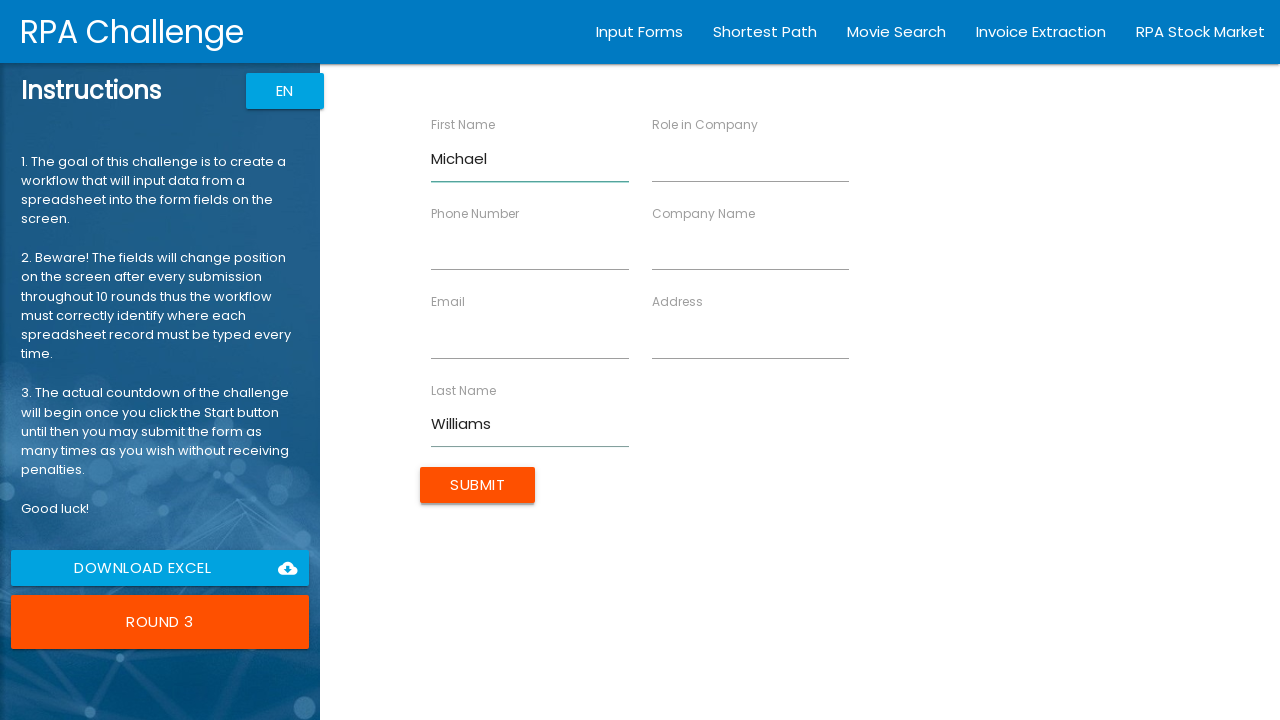

Filled Company Name field with 'Global Industries' on //label[text()='Company Name']/following-sibling::input
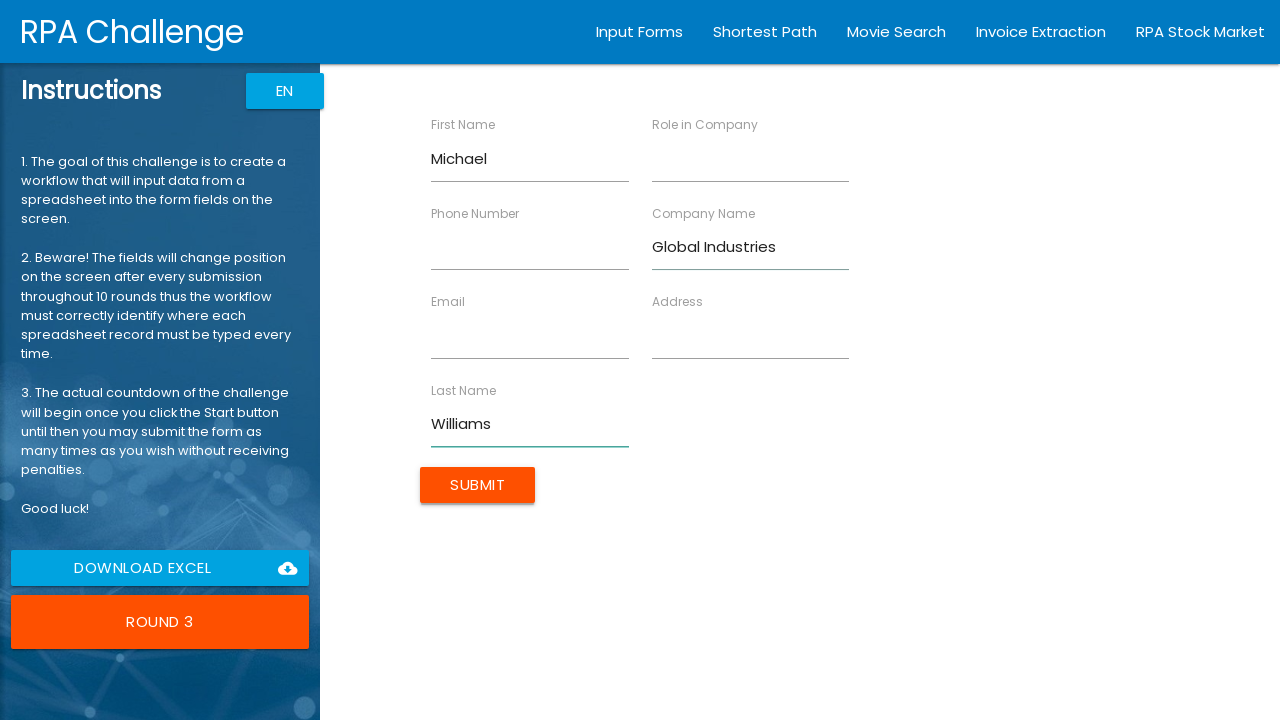

Filled Role in Company field with 'Analyst' on //label[text()='Role in Company']/following-sibling::input
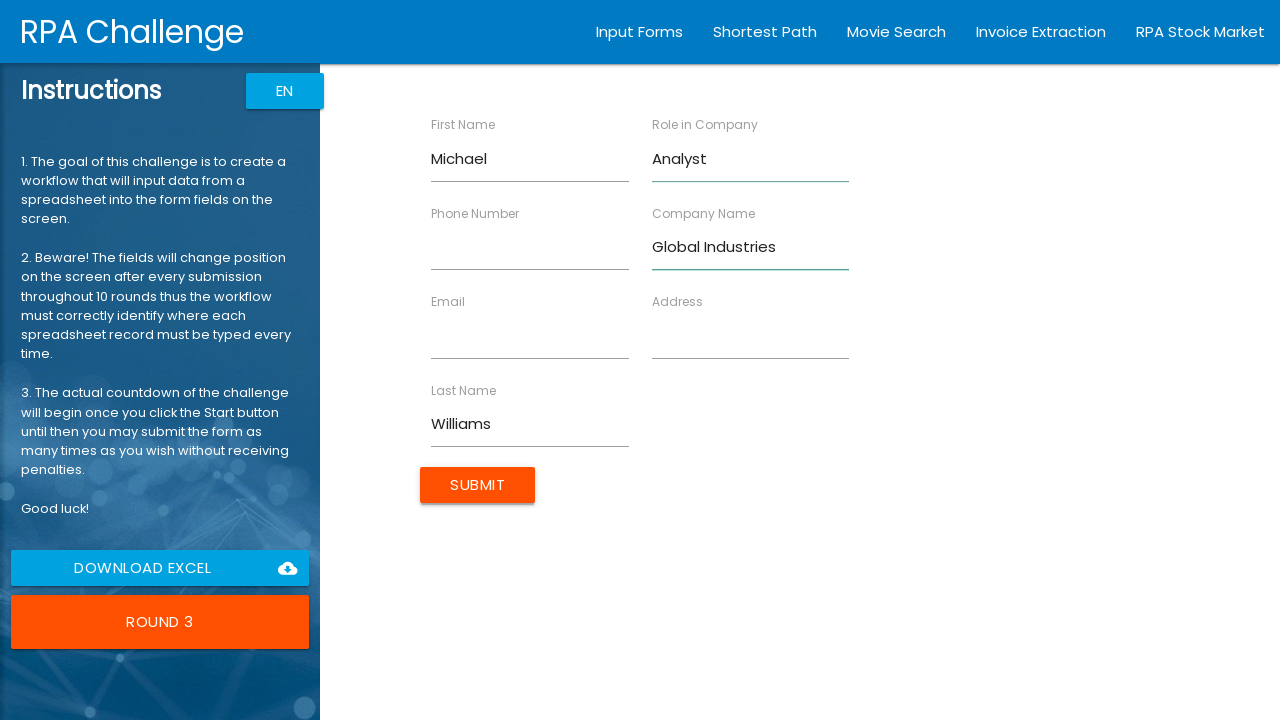

Filled Address field with '789 Pine Rd' on //label[text()='Address']/following-sibling::input
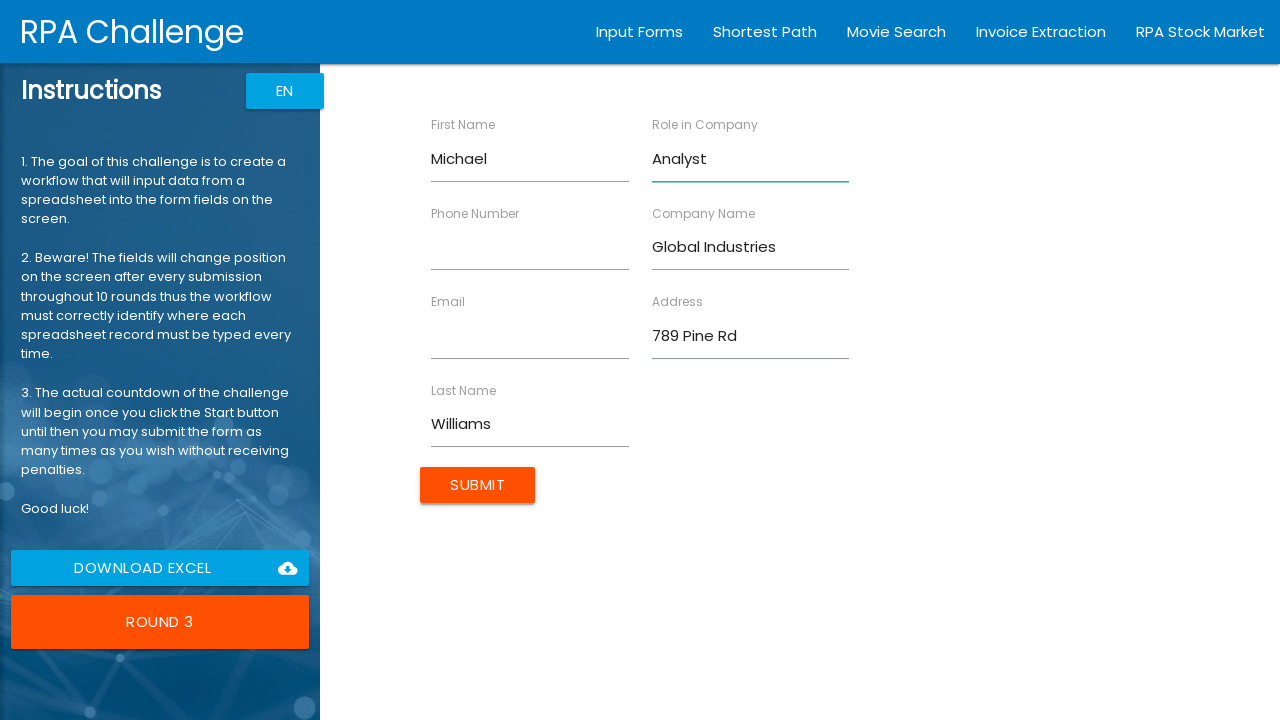

Filled Email field with 'm.williams@global.com' on //label[text()='Email']/following-sibling::input
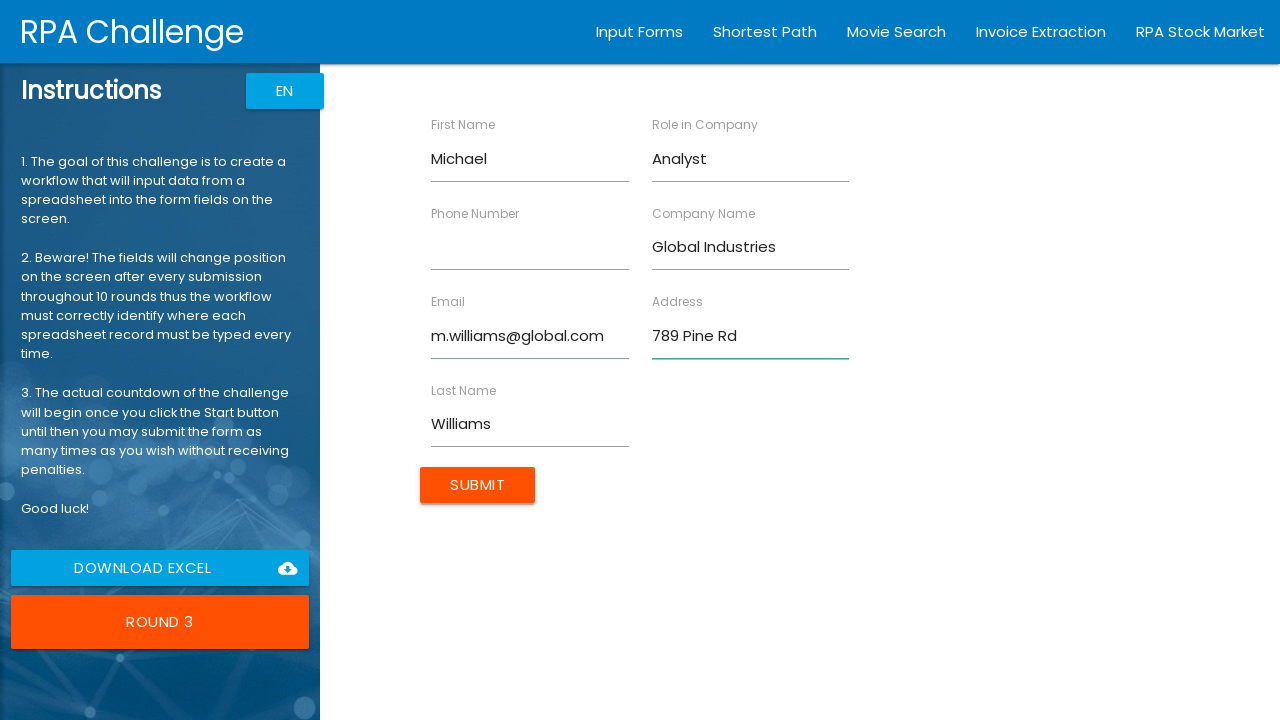

Filled Phone Number field with '5553456789' on //label[text()='Phone Number']/following-sibling::input
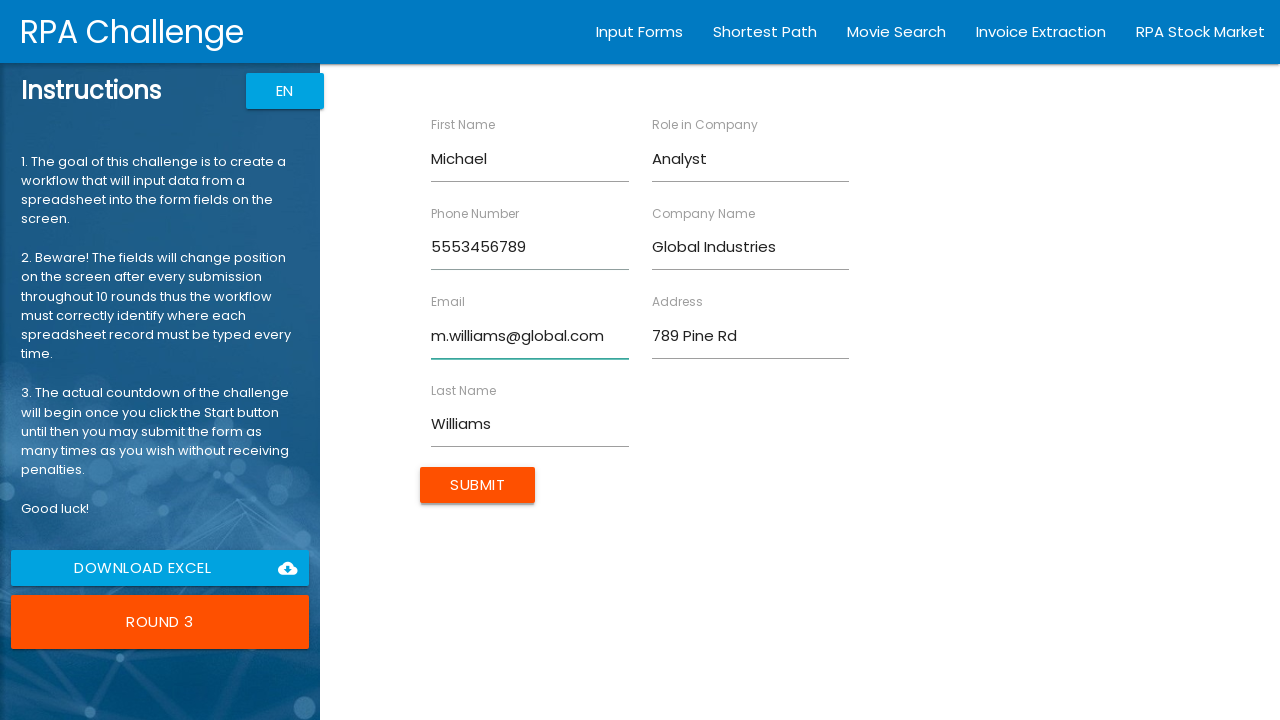

Submitted form with person information at (478, 485) on input[type='submit']
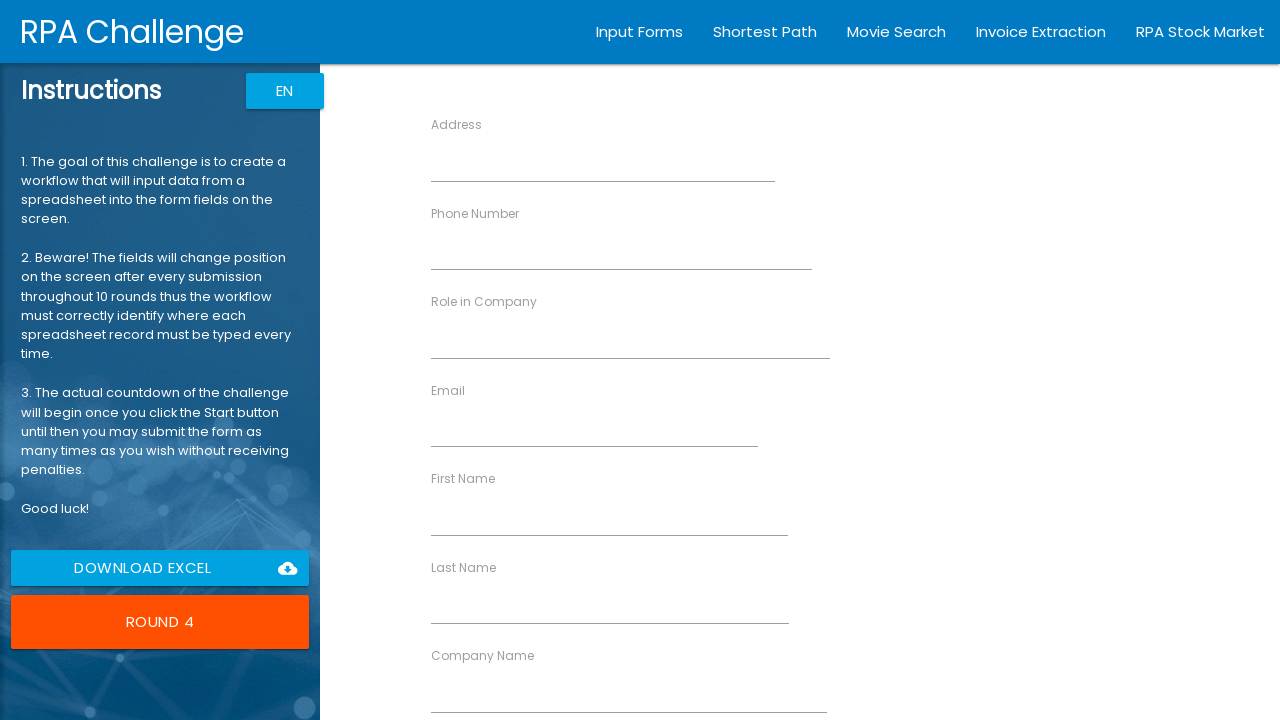

Filled First Name field with 'Emily' on //label[text()='First Name']/following-sibling::input
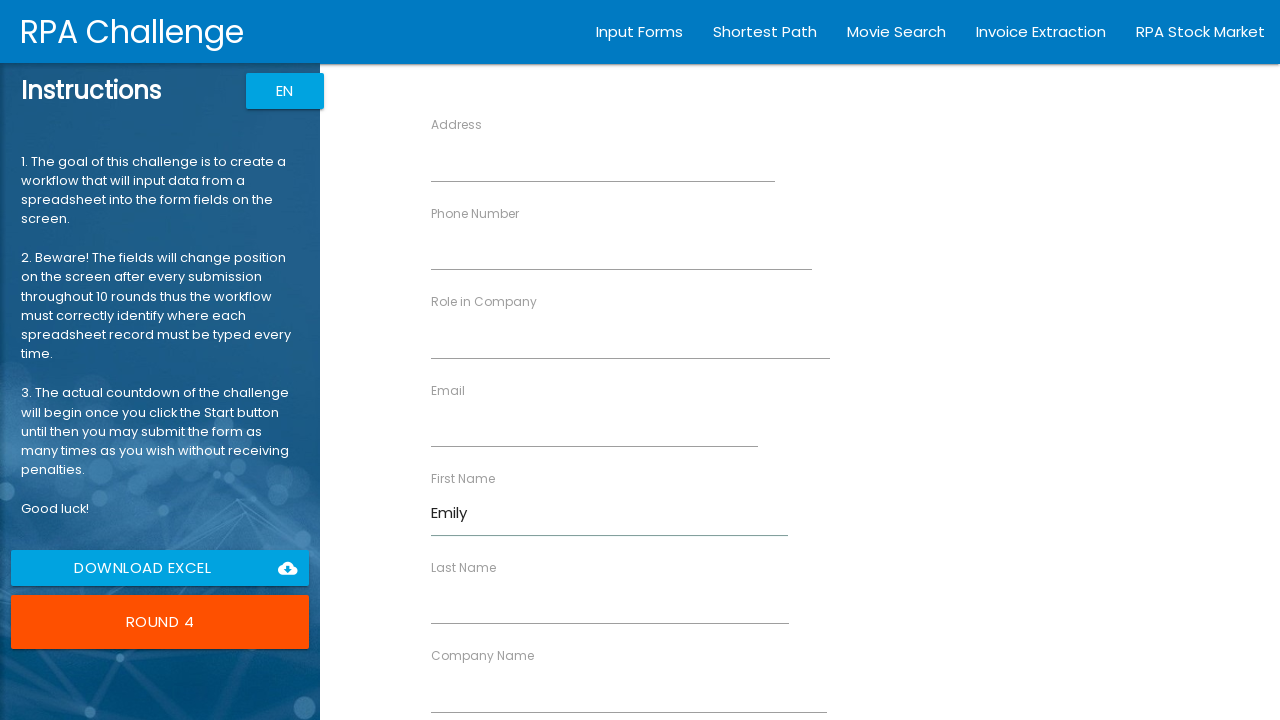

Filled Last Name field with 'Brown' on //label[text()='Last Name']/following-sibling::input
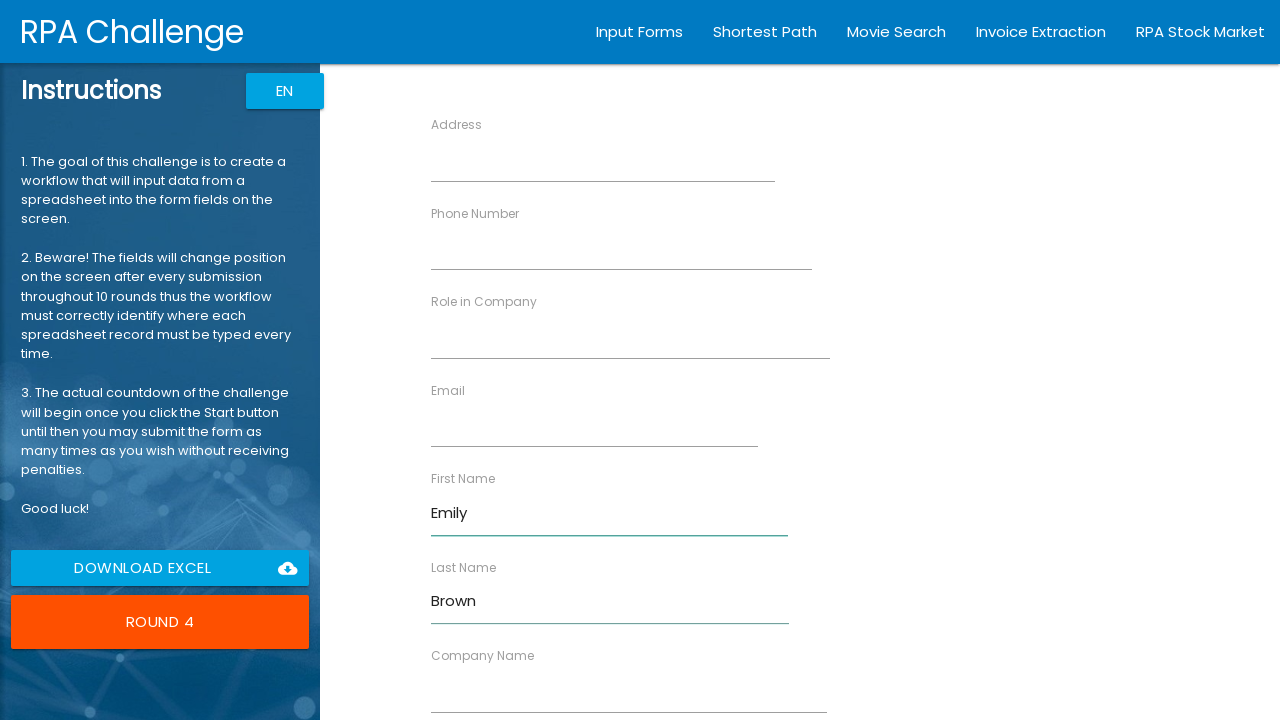

Filled Company Name field with 'StartUp Inc' on //label[text()='Company Name']/following-sibling::input
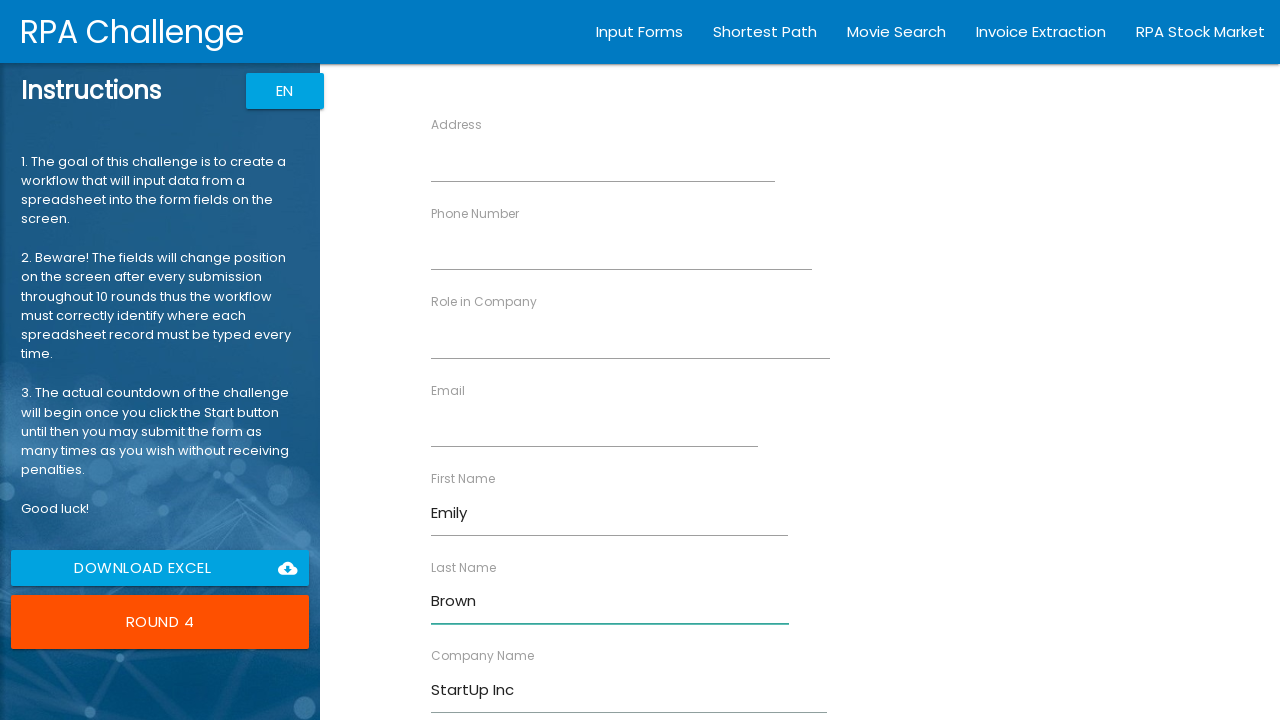

Filled Role in Company field with 'Designer' on //label[text()='Role in Company']/following-sibling::input
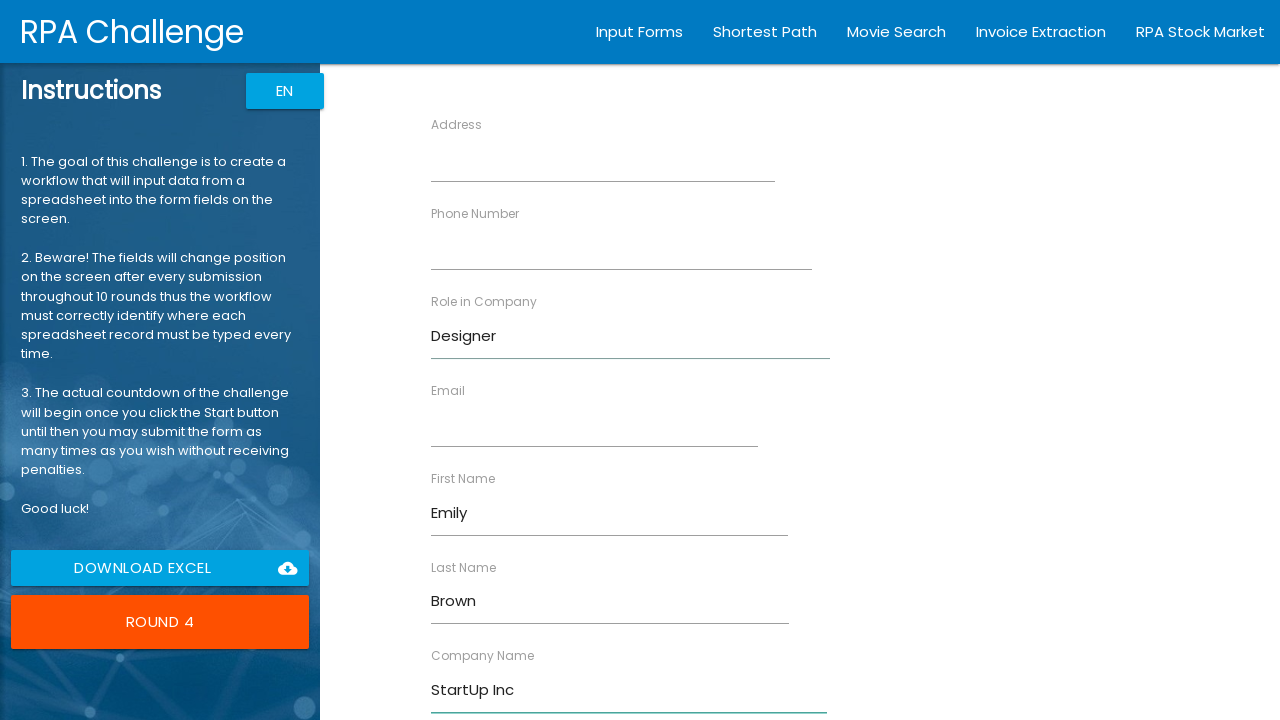

Filled Address field with '321 Elm St' on //label[text()='Address']/following-sibling::input
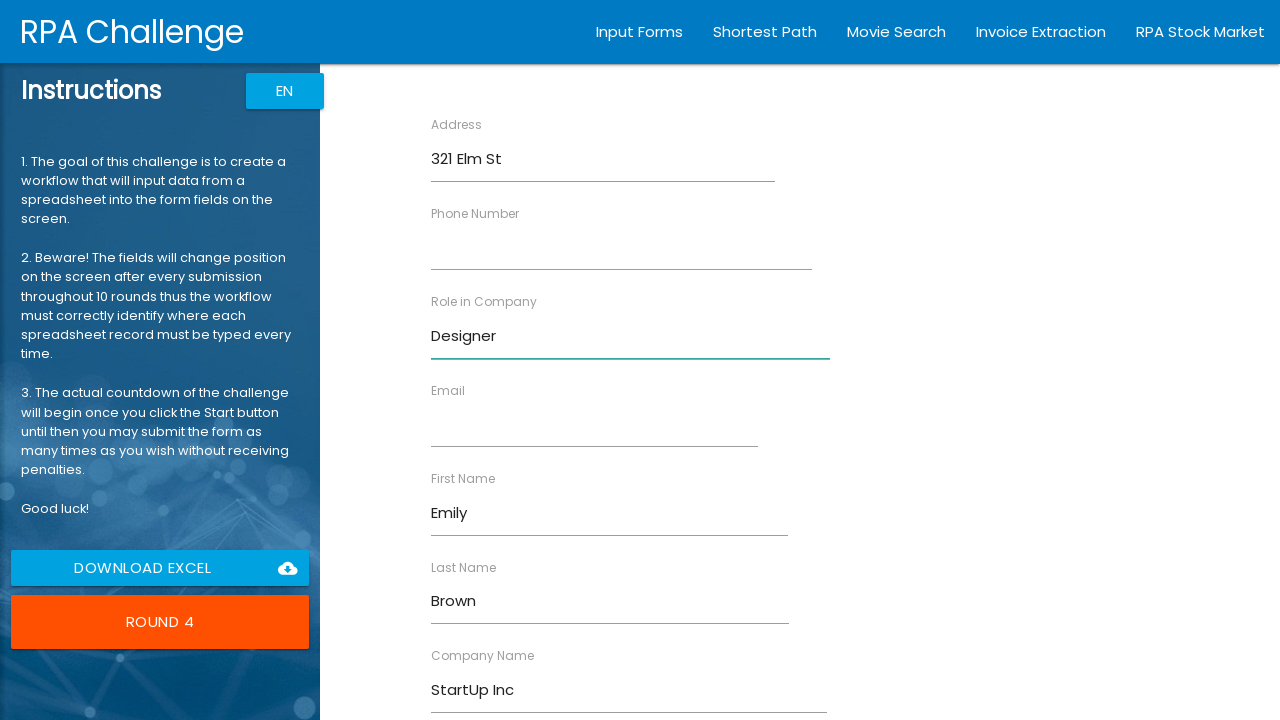

Filled Email field with 'emily.b@startup.com' on //label[text()='Email']/following-sibling::input
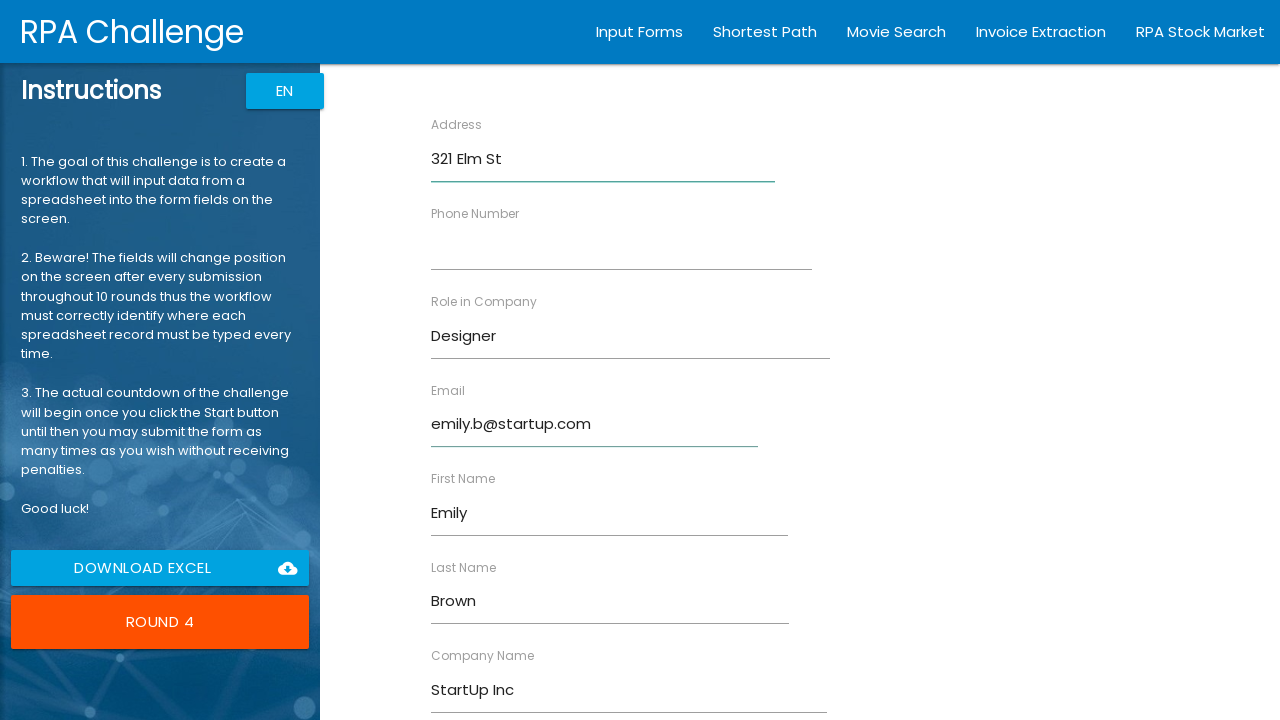

Filled Phone Number field with '5554567890' on //label[text()='Phone Number']/following-sibling::input
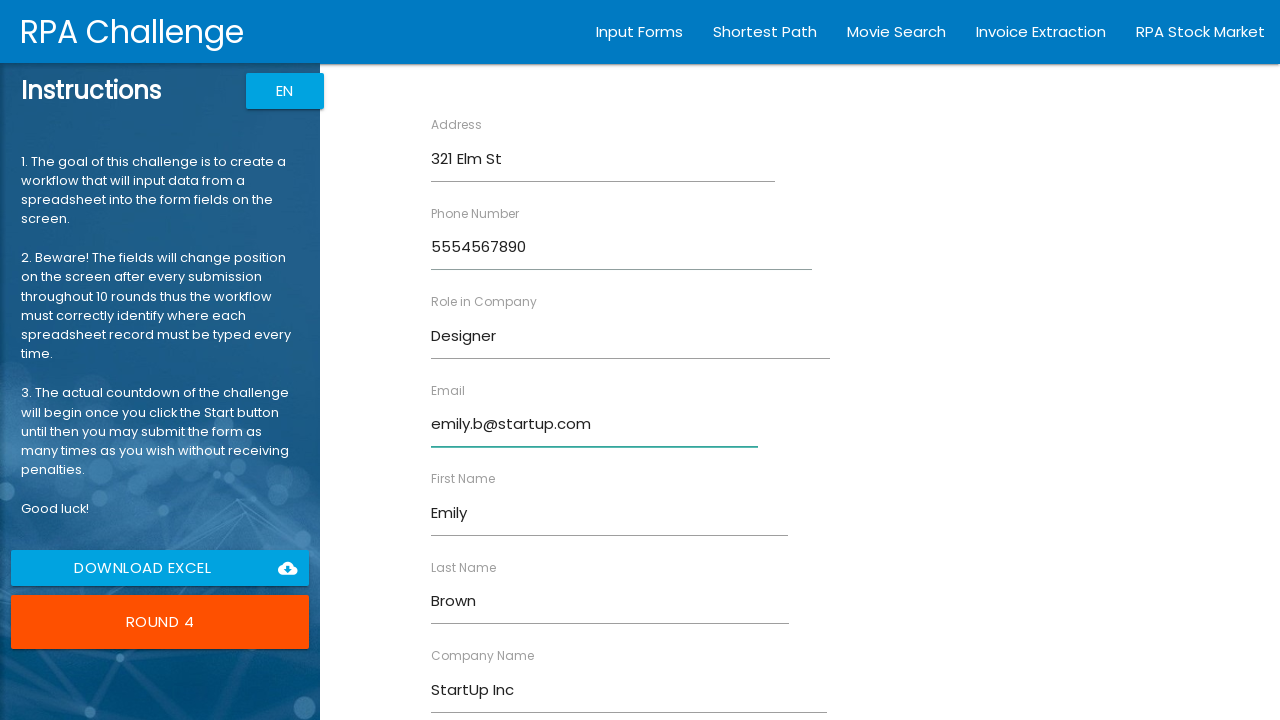

Submitted form with person information at (478, 688) on input[type='submit']
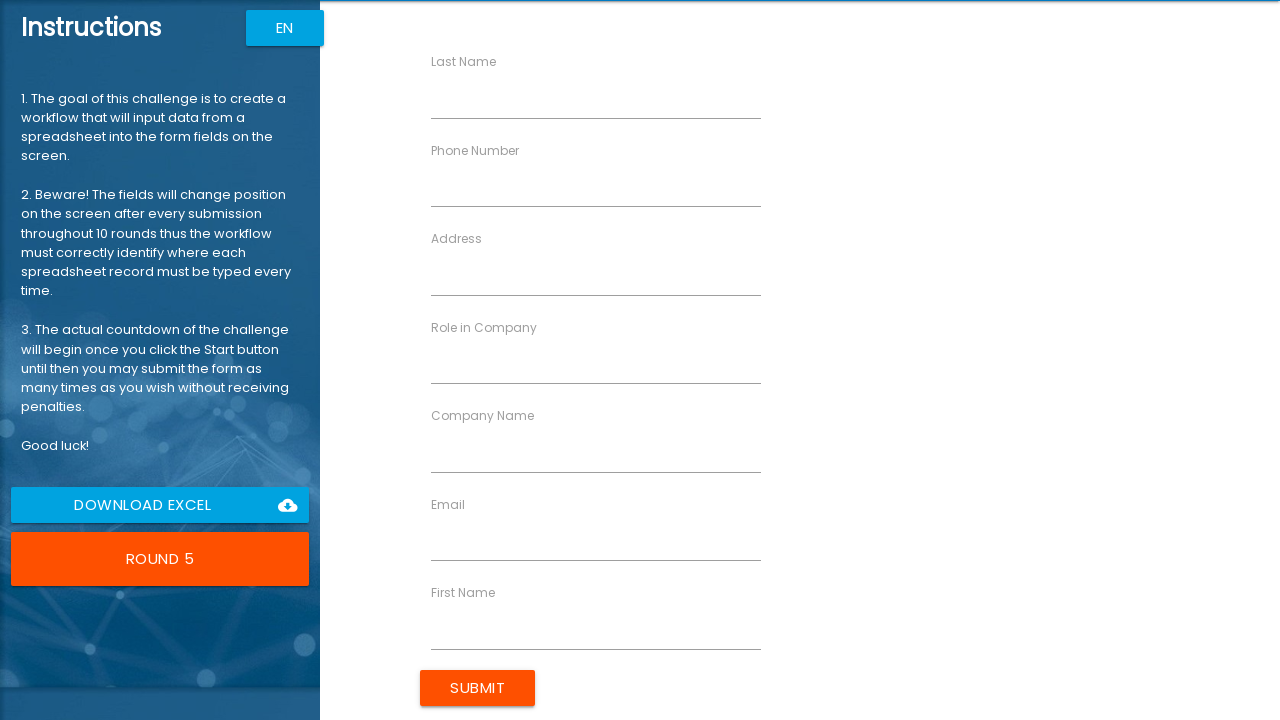

Filled First Name field with 'David' on //label[text()='First Name']/following-sibling::input
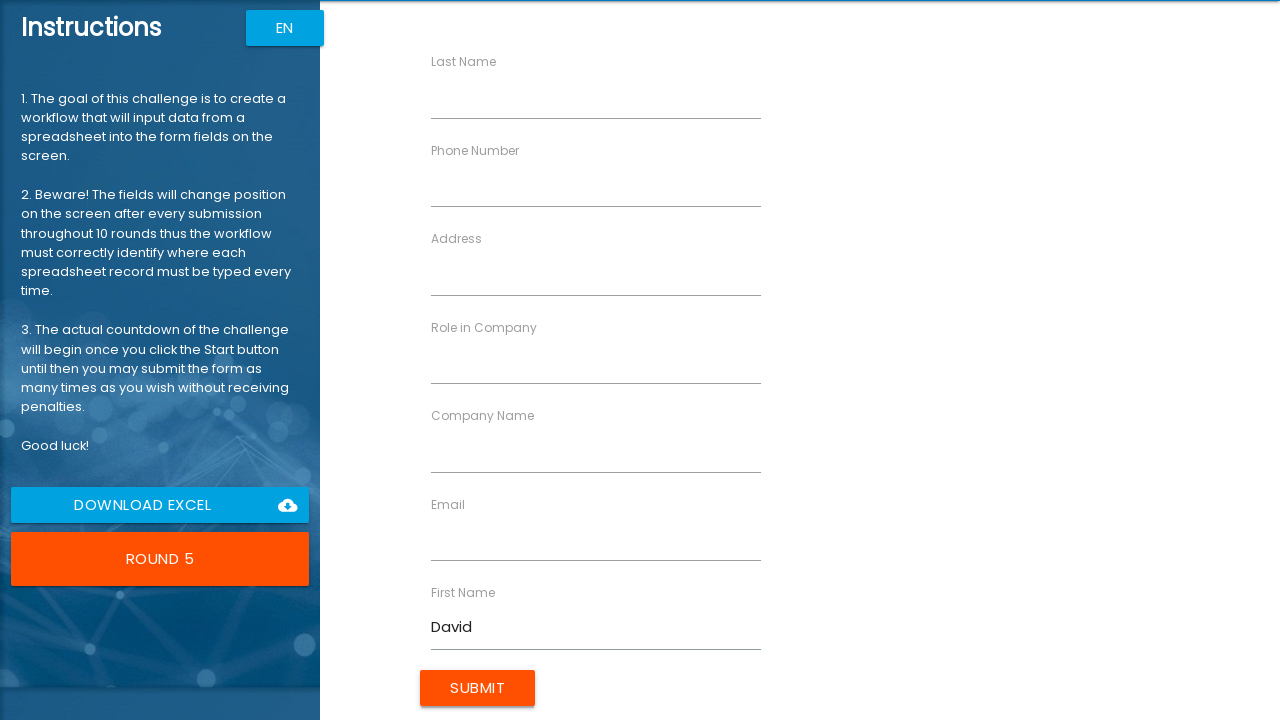

Filled Last Name field with 'Miller' on //label[text()='Last Name']/following-sibling::input
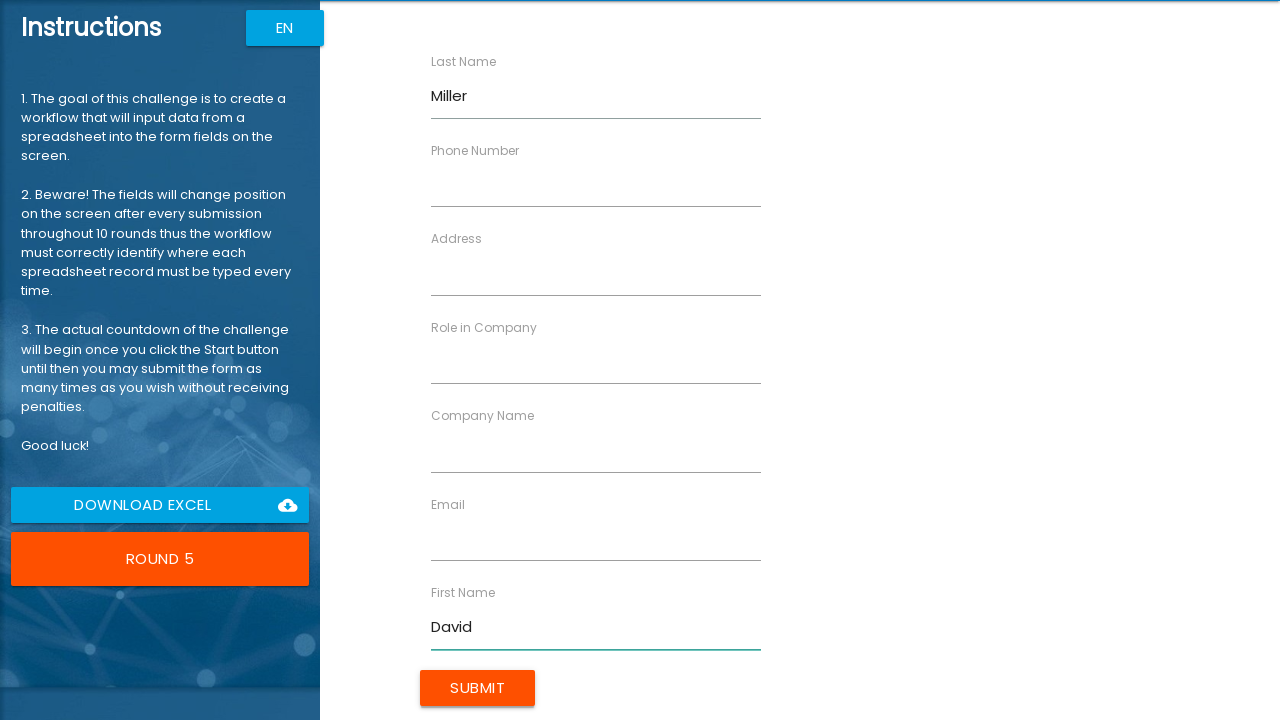

Filled Company Name field with 'Finance Plus' on //label[text()='Company Name']/following-sibling::input
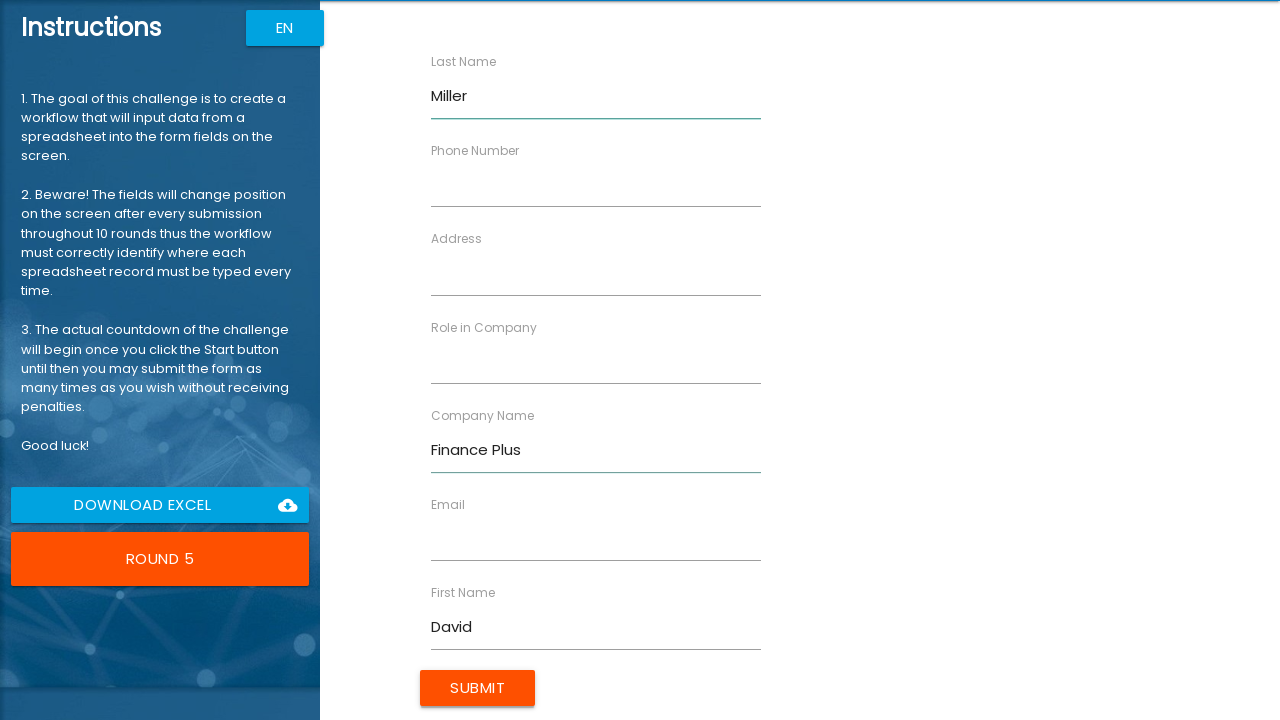

Filled Role in Company field with 'Accountant' on //label[text()='Role in Company']/following-sibling::input
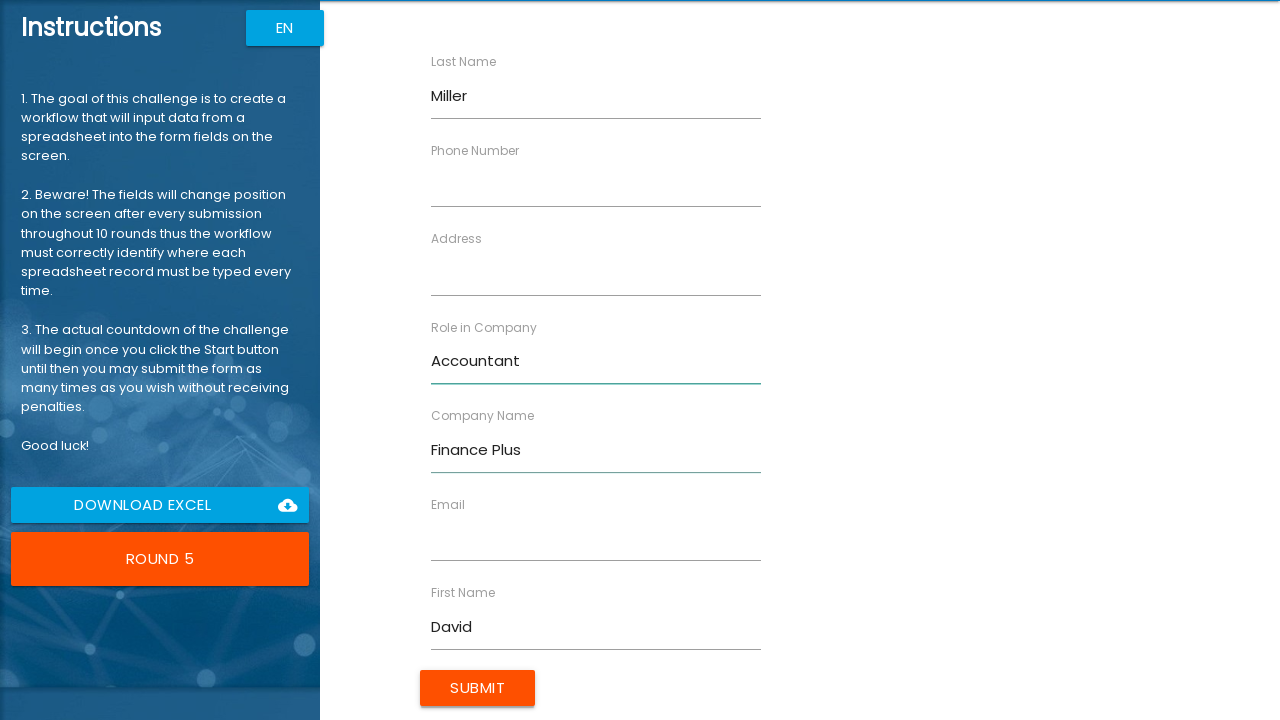

Filled Address field with '654 Cedar Ln' on //label[text()='Address']/following-sibling::input
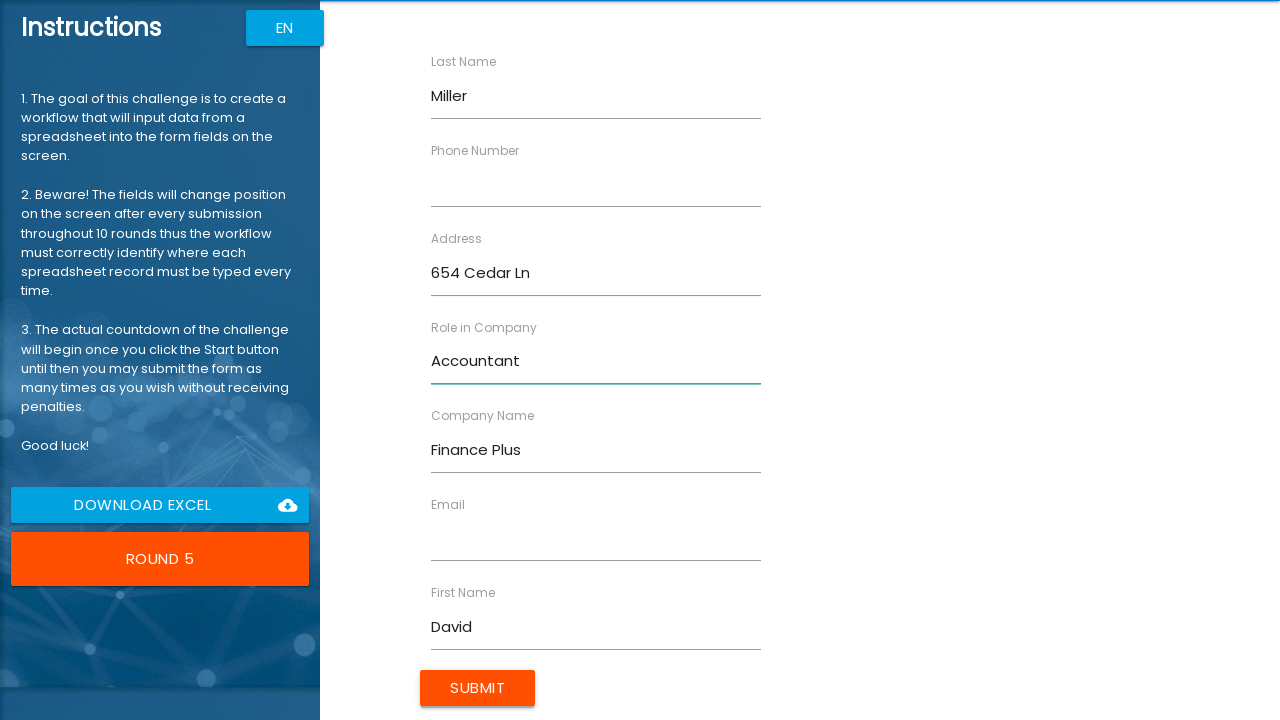

Filled Email field with 'd.miller@finplus.com' on //label[text()='Email']/following-sibling::input
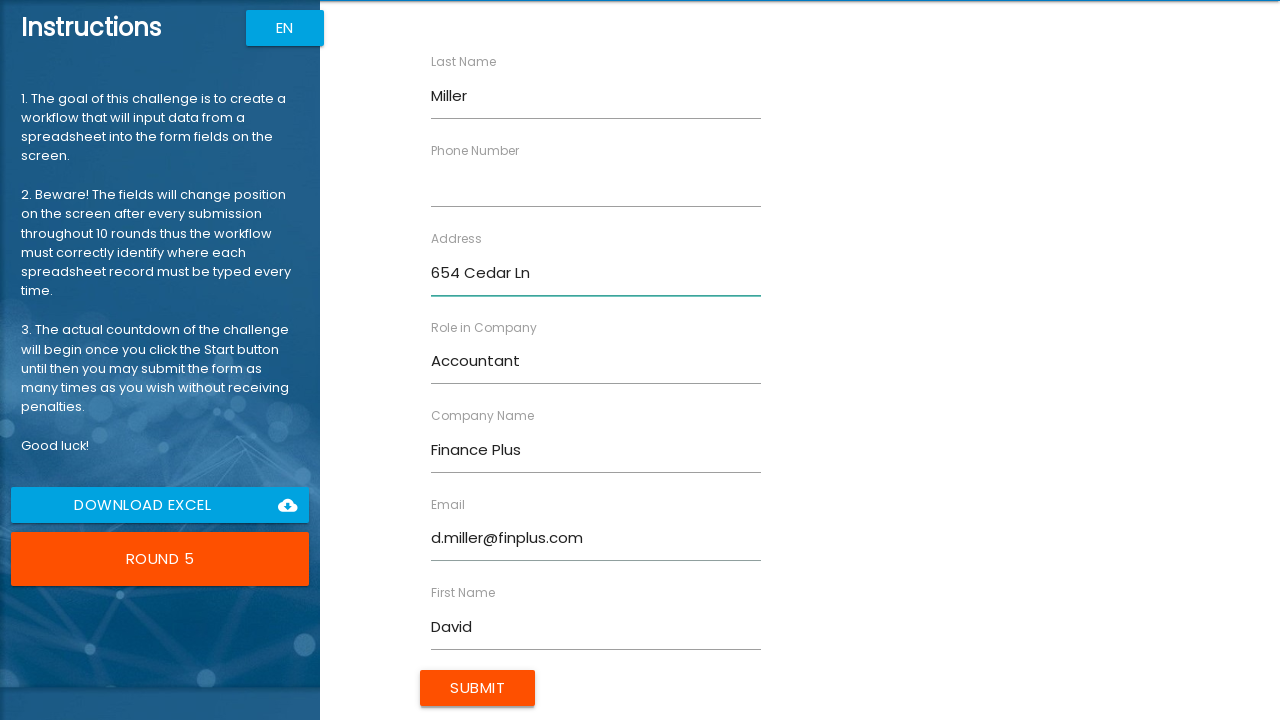

Filled Phone Number field with '5555678901' on //label[text()='Phone Number']/following-sibling::input
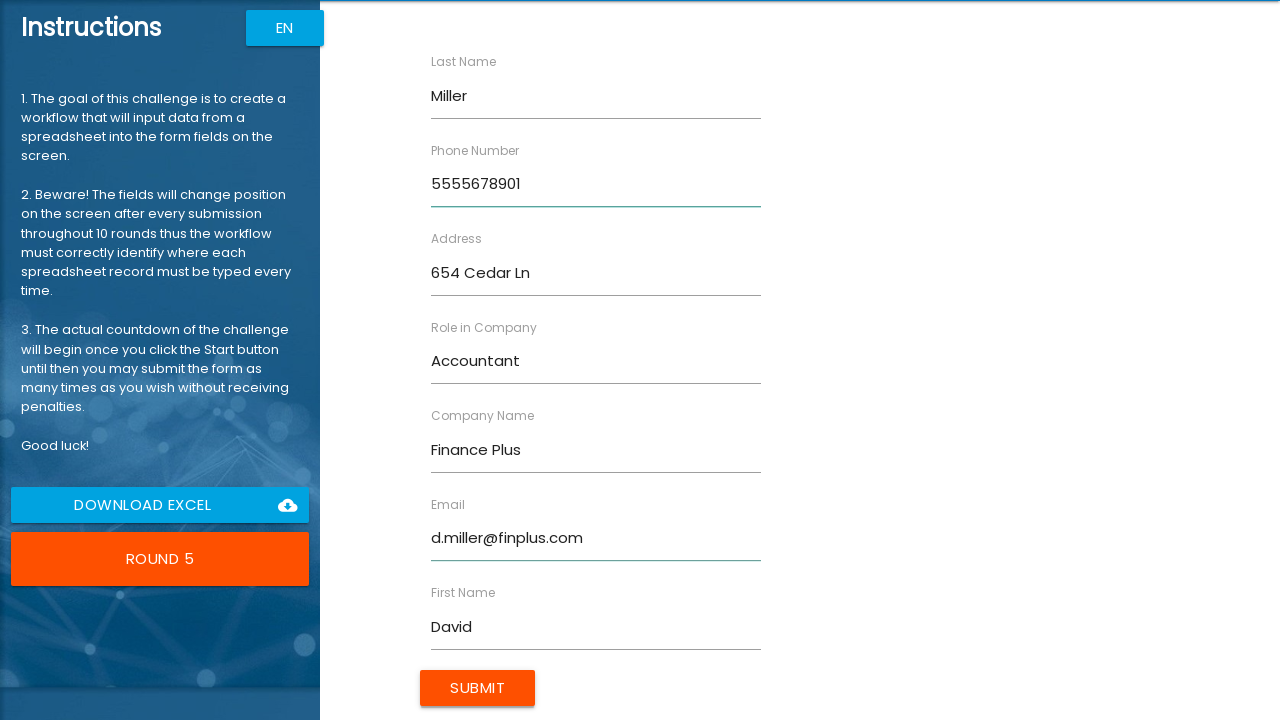

Submitted form with person information at (478, 688) on input[type='submit']
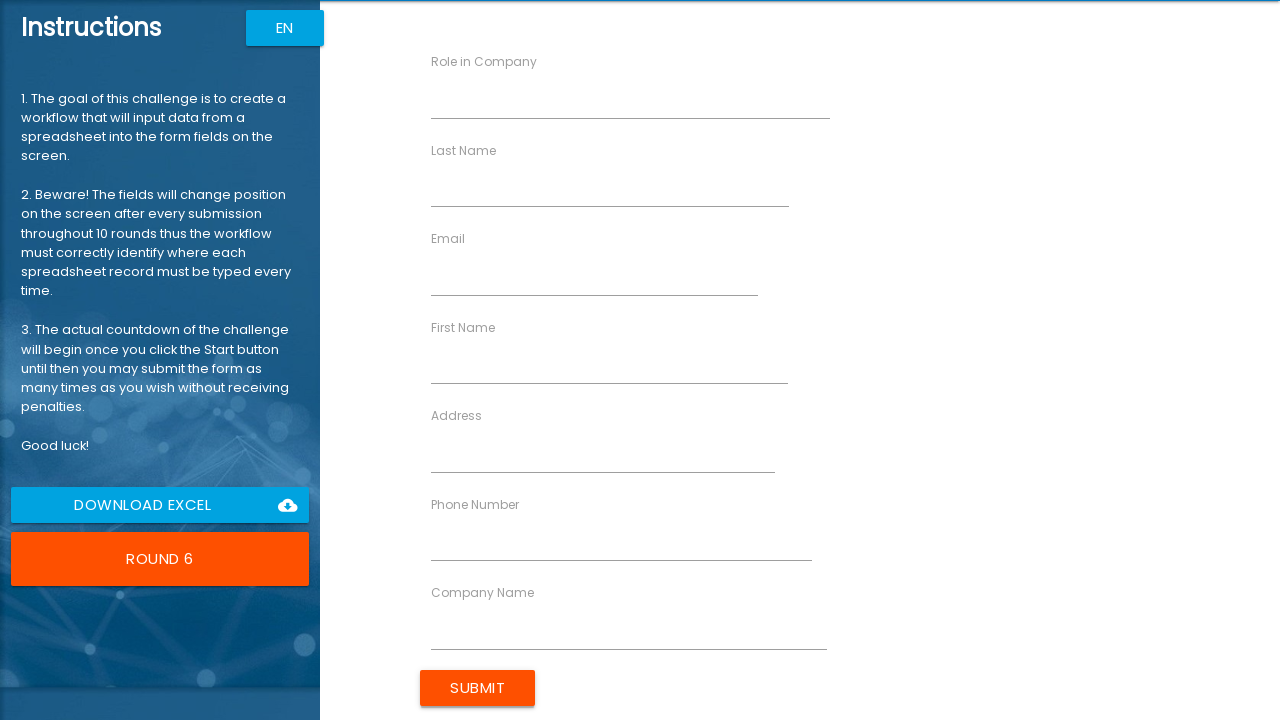

Filled First Name field with 'Jessica' on //label[text()='First Name']/following-sibling::input
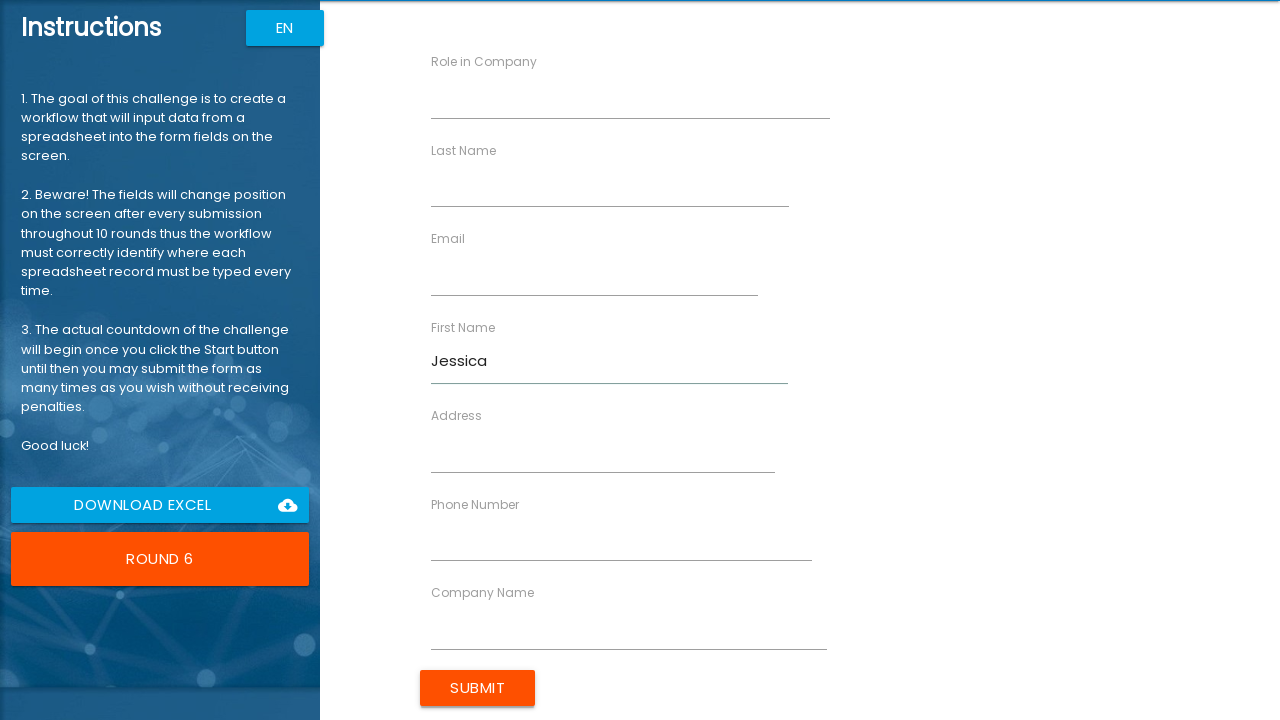

Filled Last Name field with 'Davis' on //label[text()='Last Name']/following-sibling::input
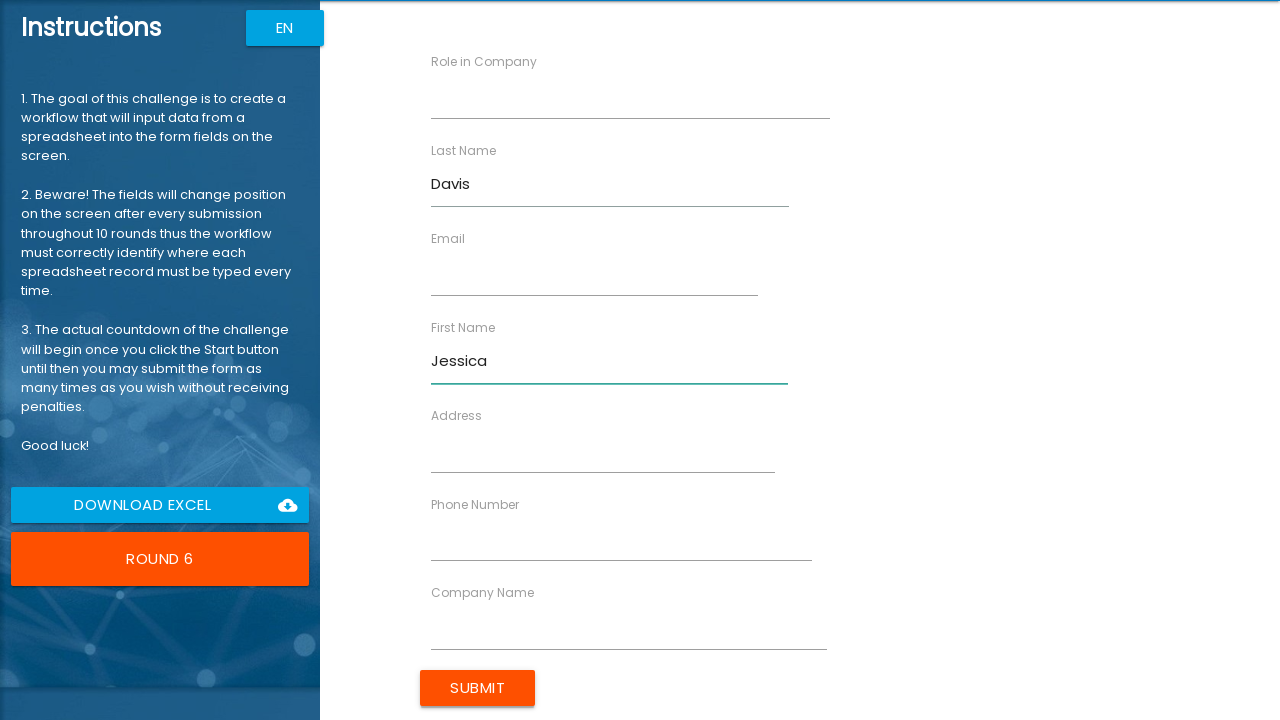

Filled Company Name field with 'Marketing Pro' on //label[text()='Company Name']/following-sibling::input
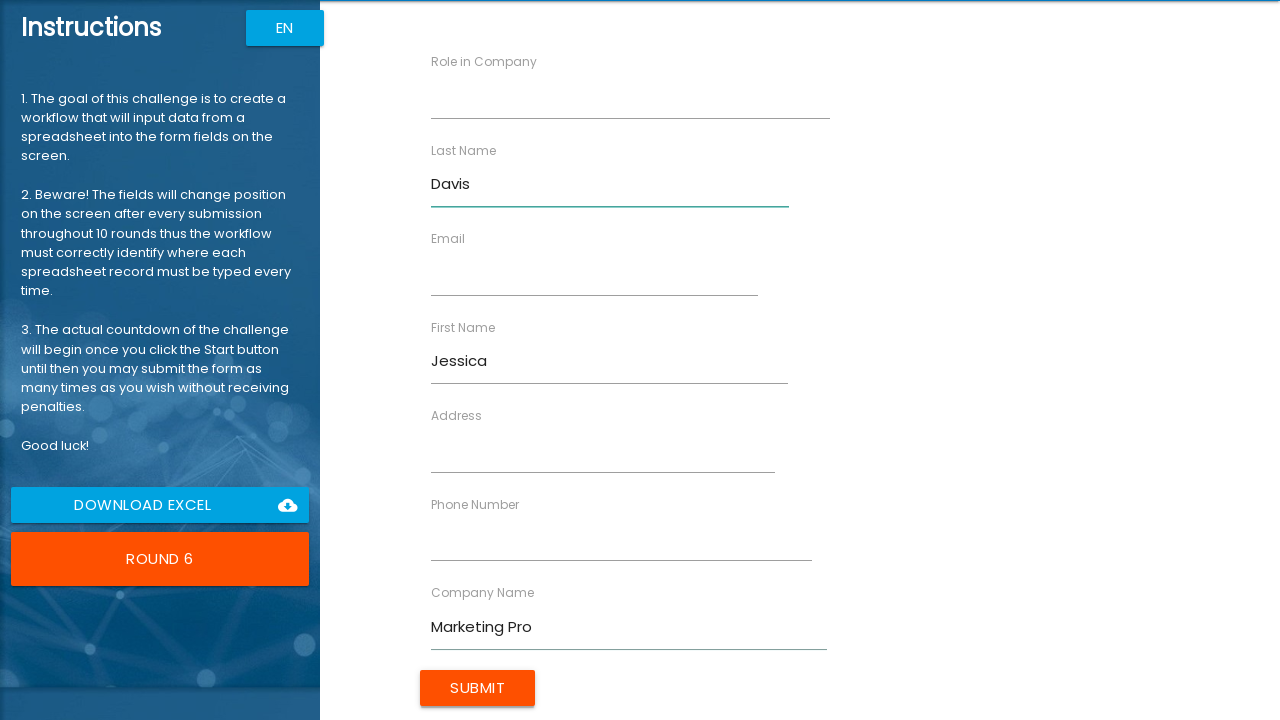

Filled Role in Company field with 'Director' on //label[text()='Role in Company']/following-sibling::input
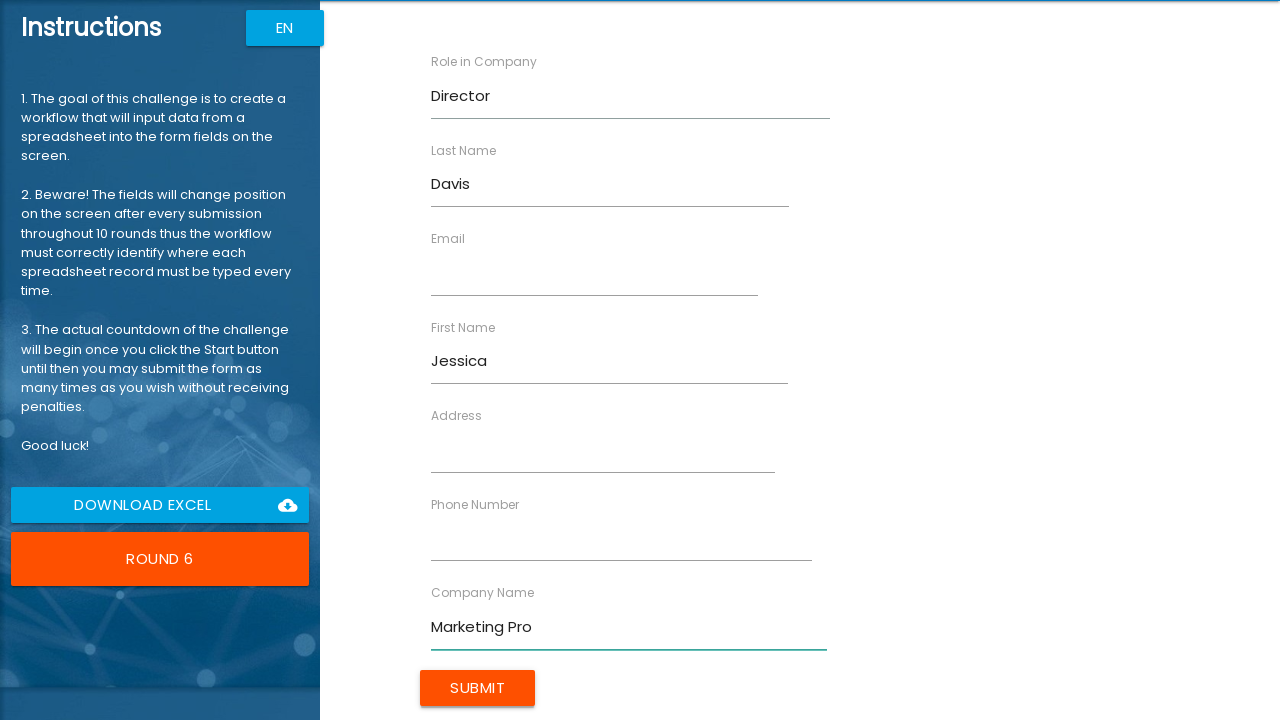

Filled Address field with '987 Birch Blvd' on //label[text()='Address']/following-sibling::input
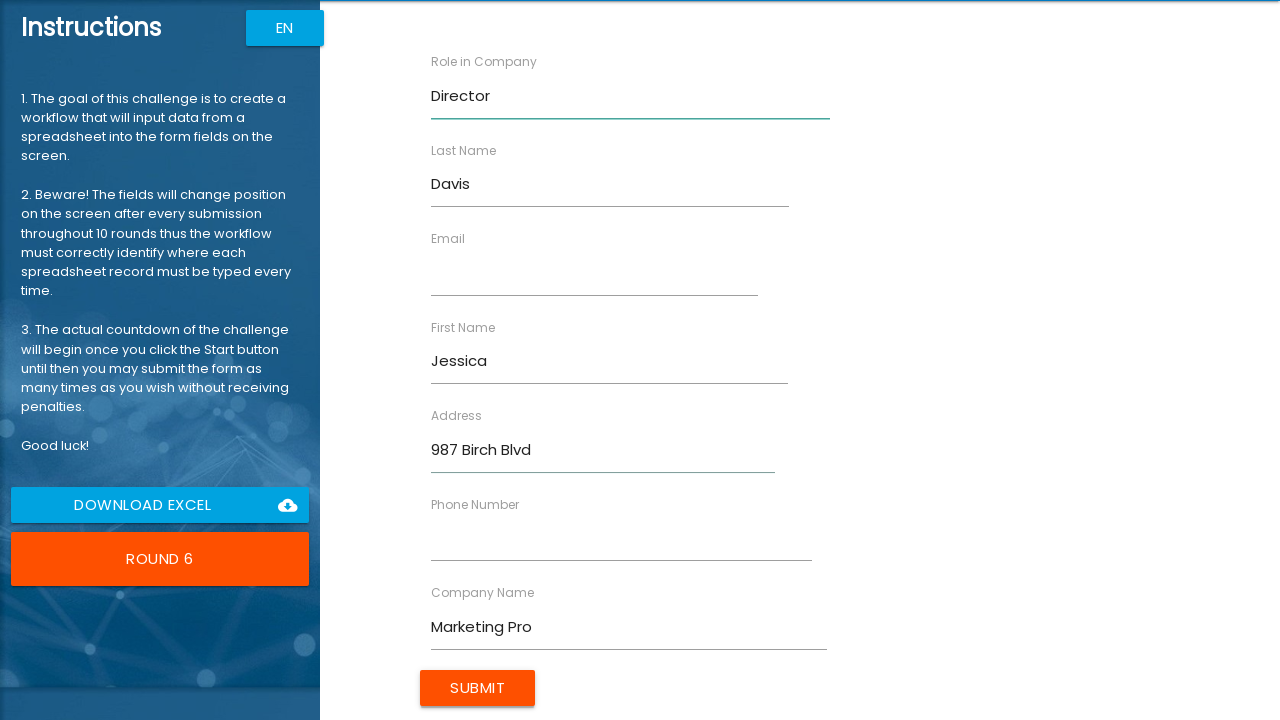

Filled Email field with 'jess.davis@mktpro.com' on //label[text()='Email']/following-sibling::input
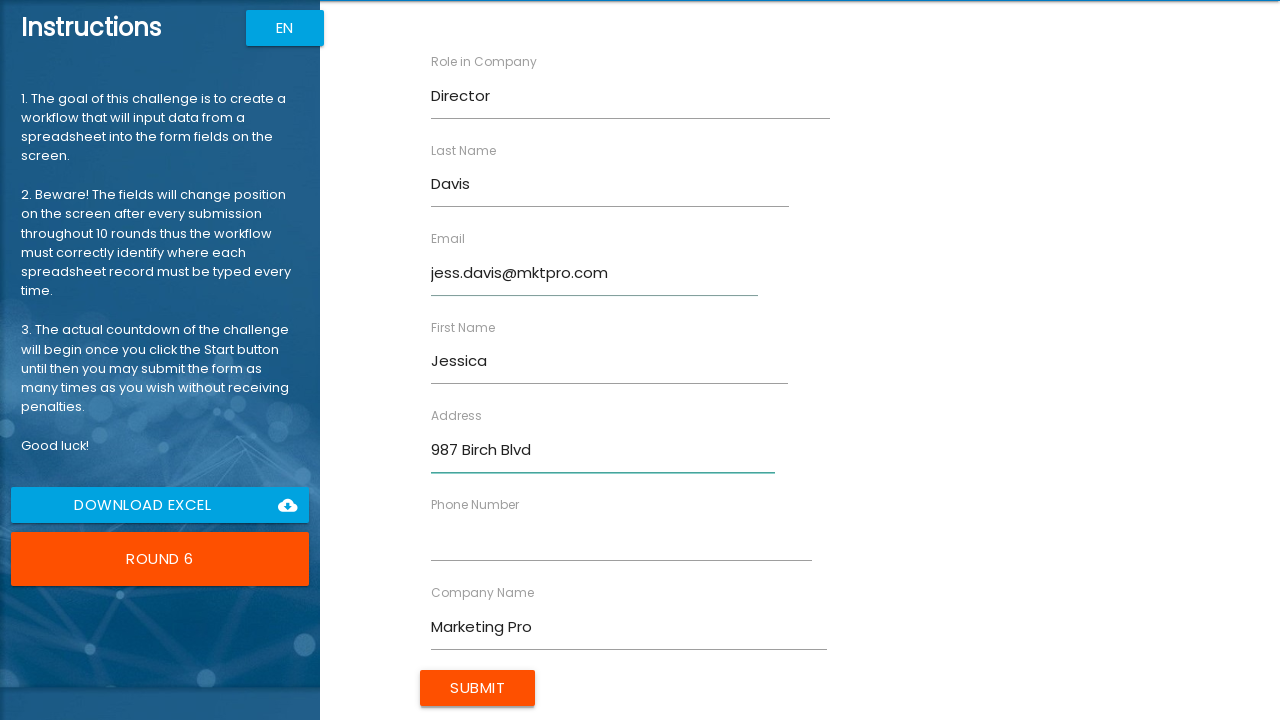

Filled Phone Number field with '5556789012' on //label[text()='Phone Number']/following-sibling::input
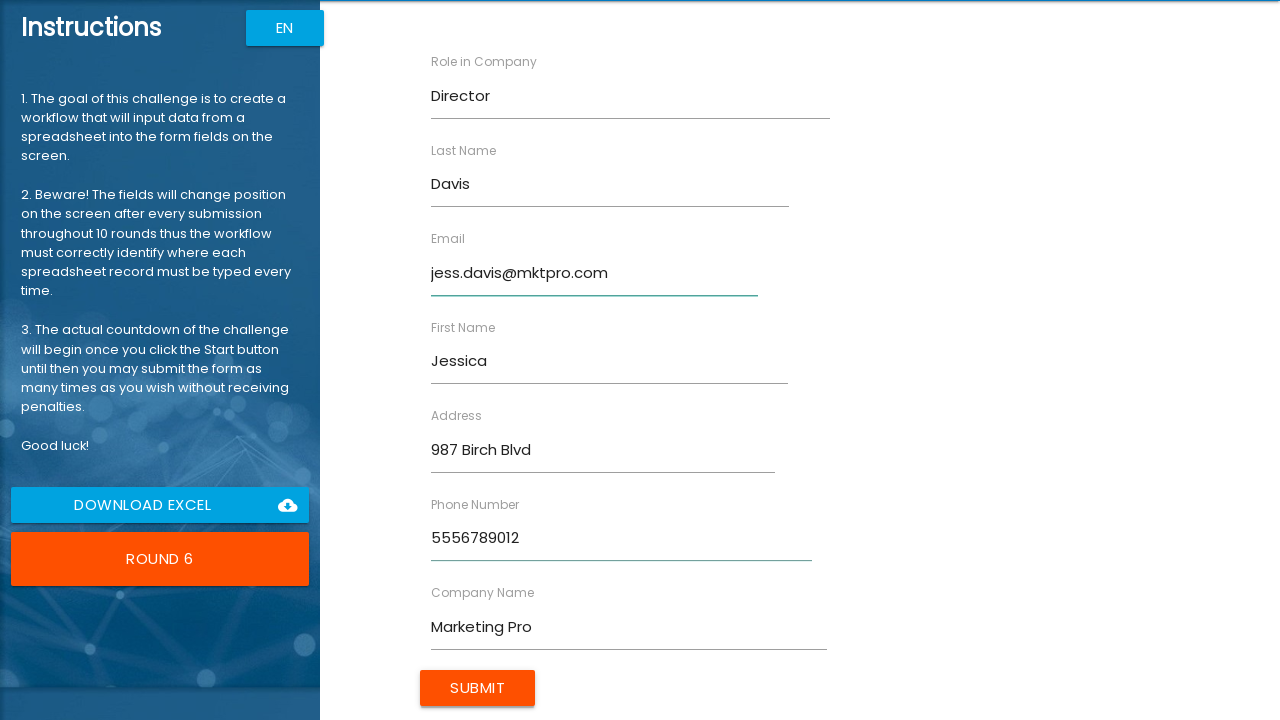

Submitted form with person information at (478, 688) on input[type='submit']
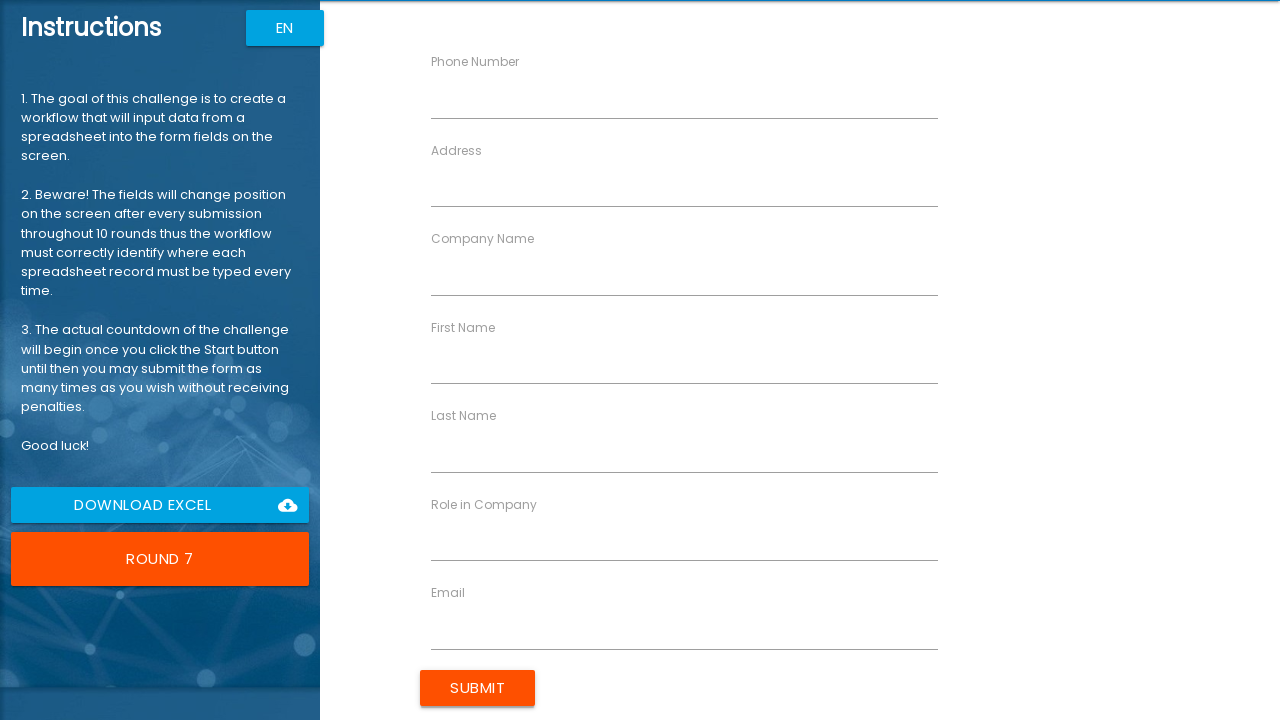

Filled First Name field with 'Robert' on //label[text()='First Name']/following-sibling::input
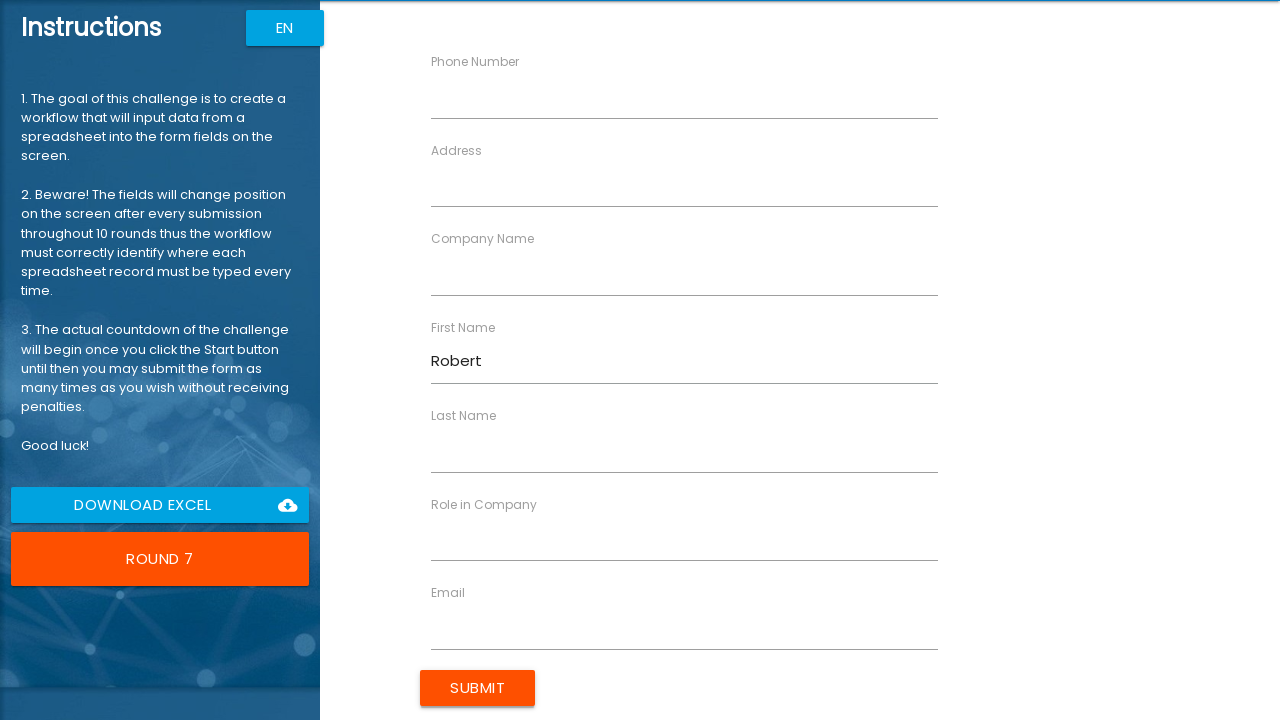

Filled Last Name field with 'Garcia' on //label[text()='Last Name']/following-sibling::input
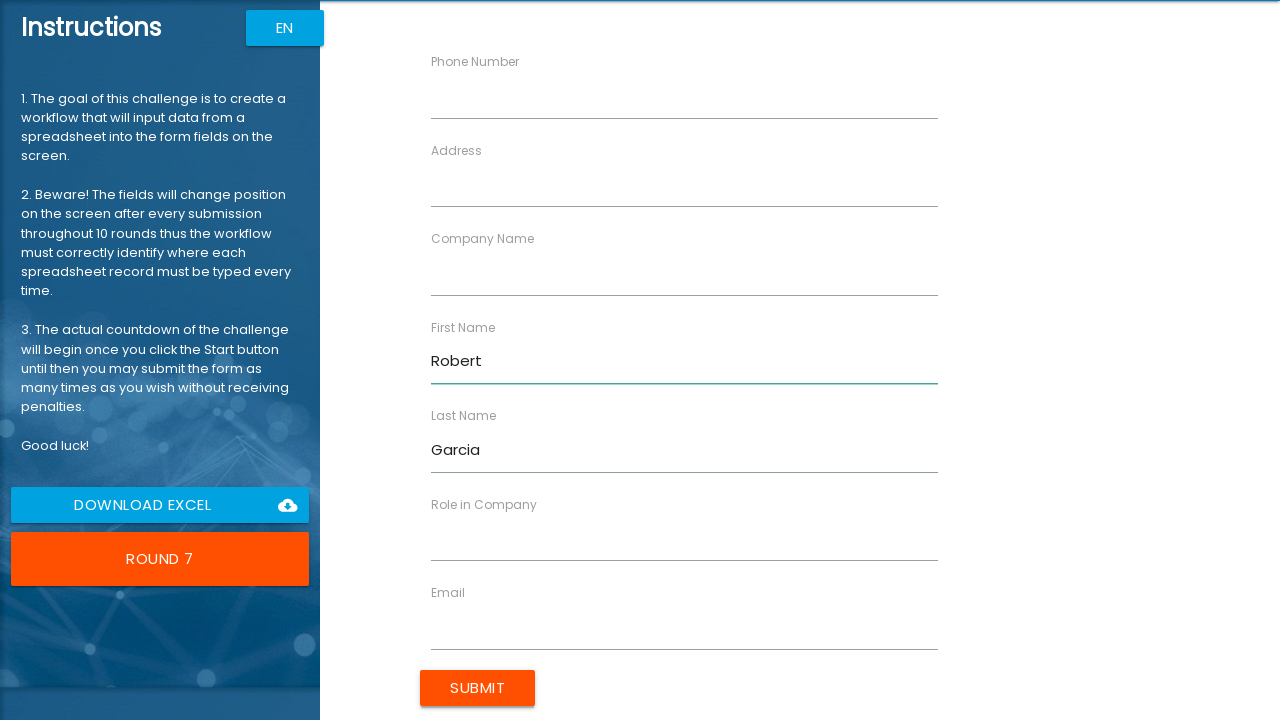

Filled Company Name field with 'Health Systems' on //label[text()='Company Name']/following-sibling::input
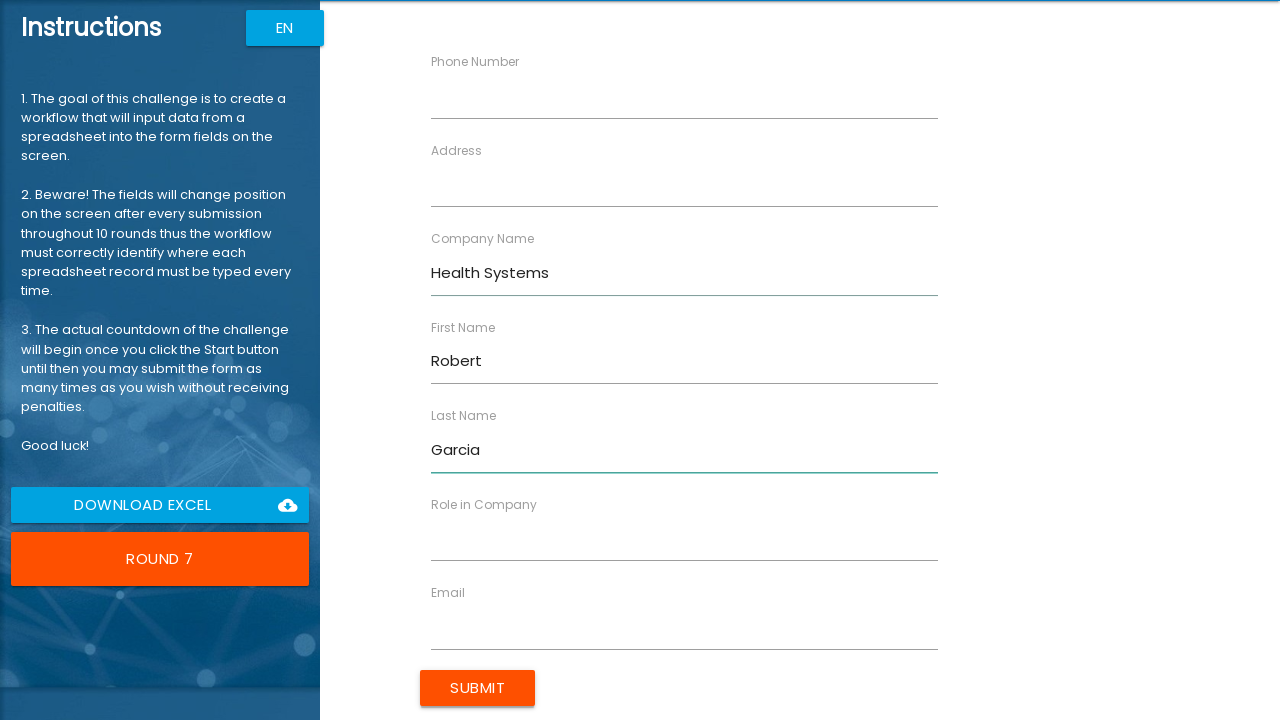

Filled Role in Company field with 'Engineer' on //label[text()='Role in Company']/following-sibling::input
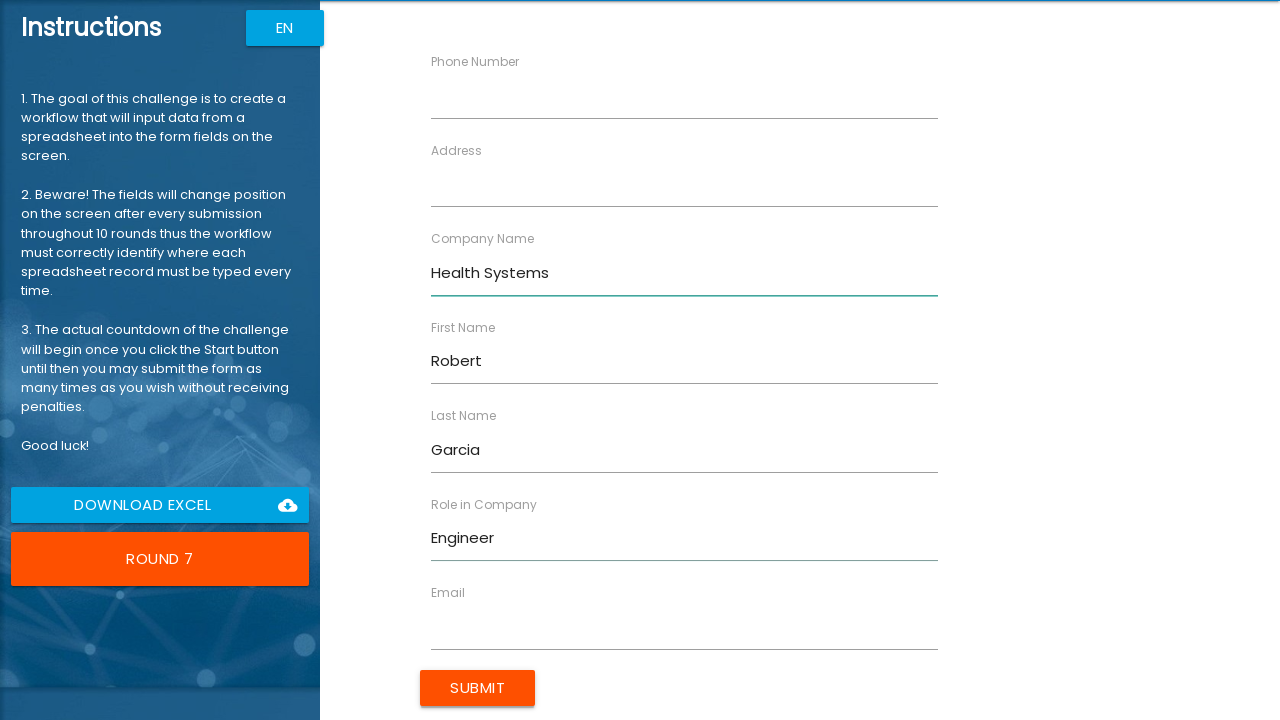

Filled Address field with '147 Maple Dr' on //label[text()='Address']/following-sibling::input
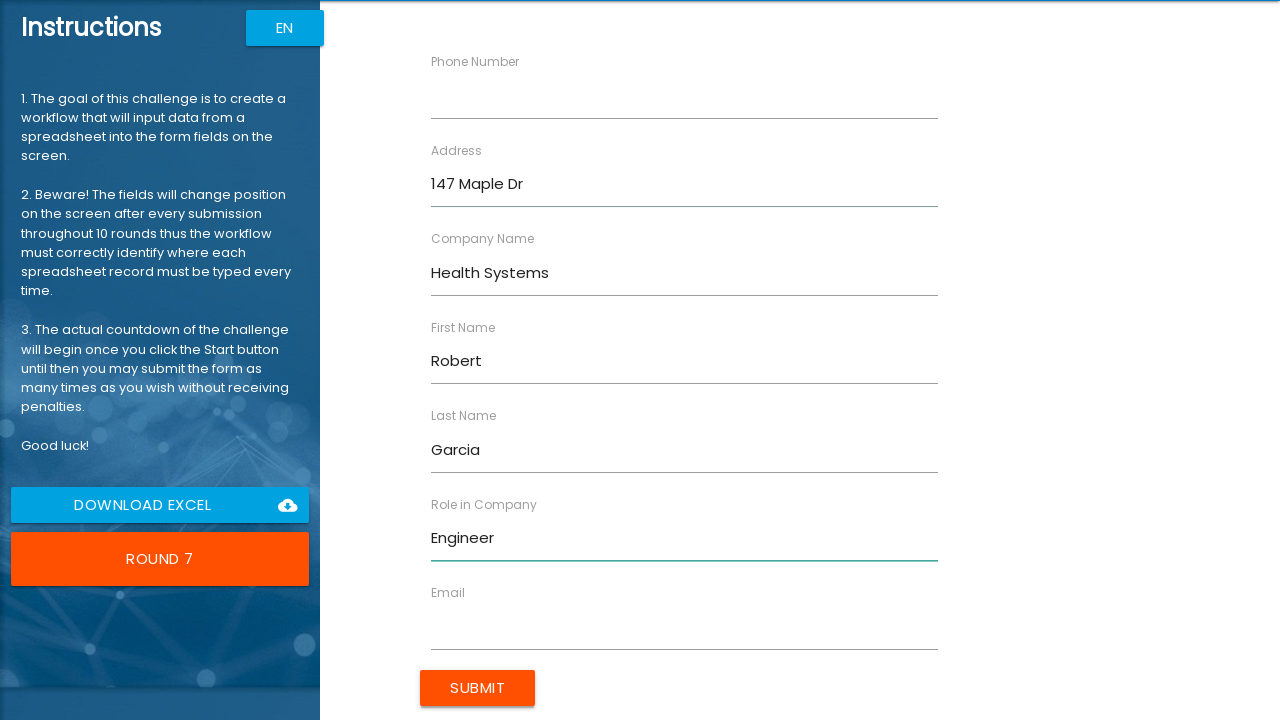

Filled Email field with 'r.garcia@health.com' on //label[text()='Email']/following-sibling::input
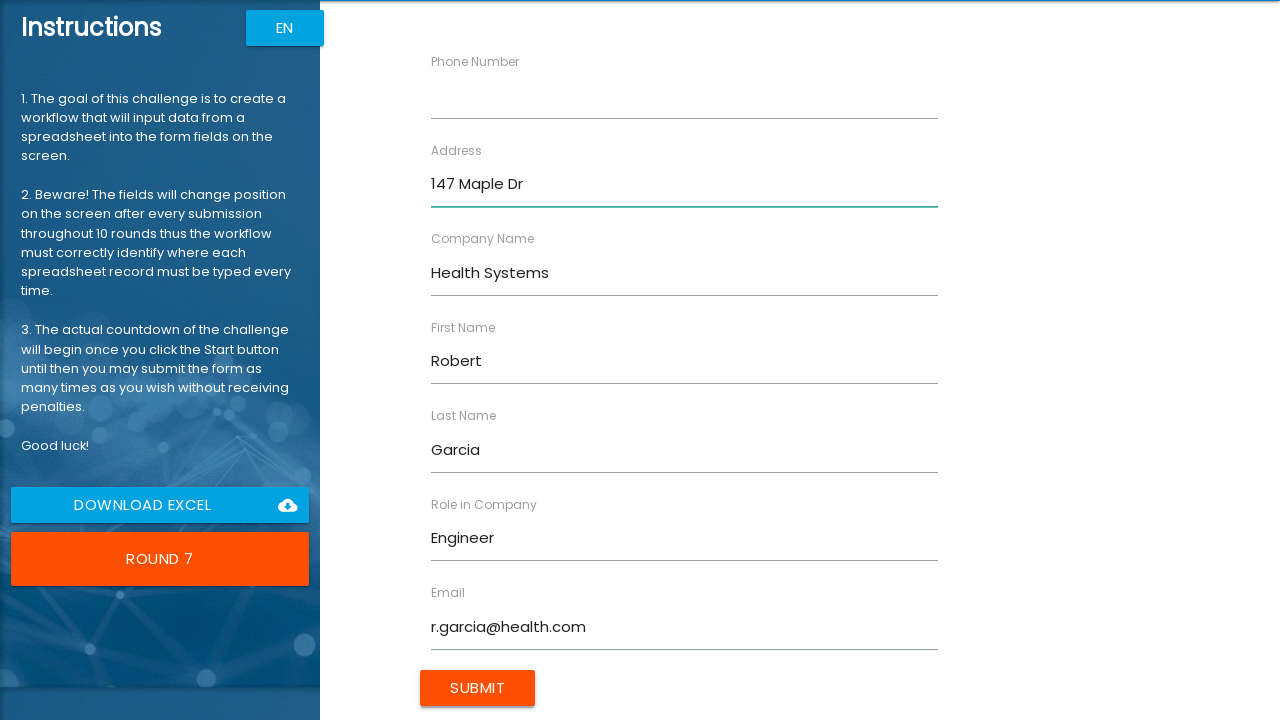

Filled Phone Number field with '5557890123' on //label[text()='Phone Number']/following-sibling::input
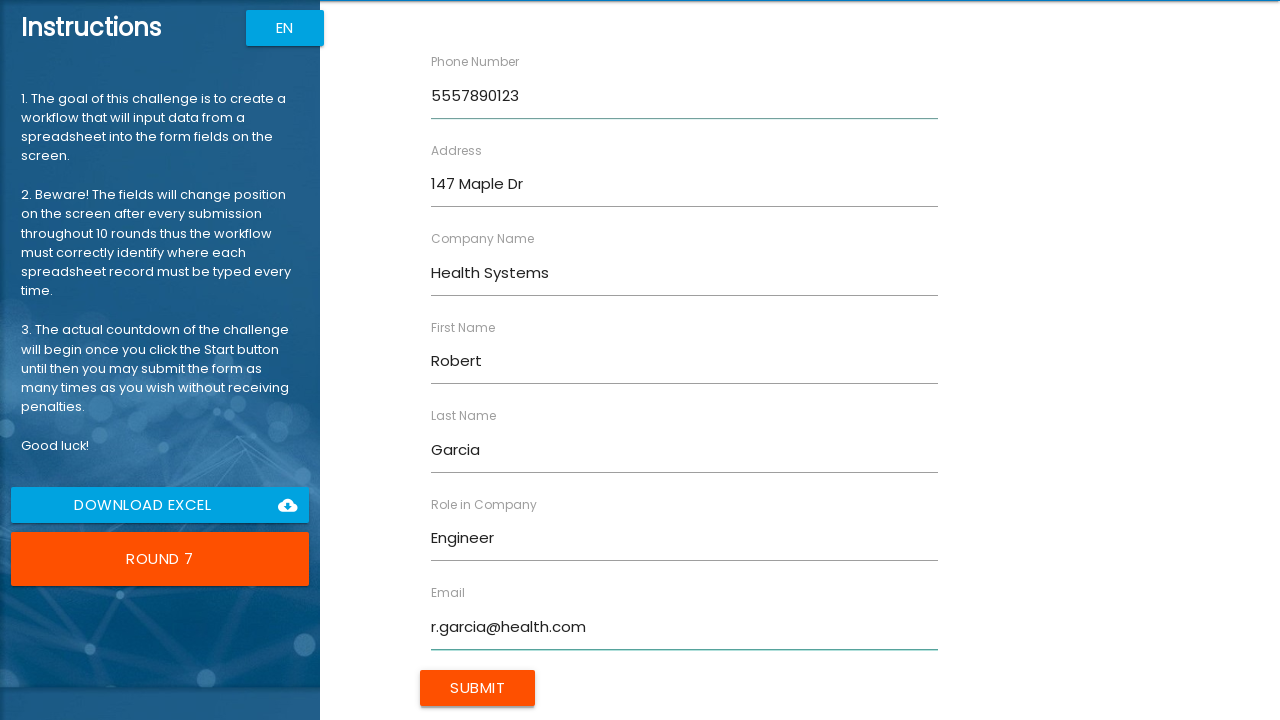

Submitted form with person information at (478, 688) on input[type='submit']
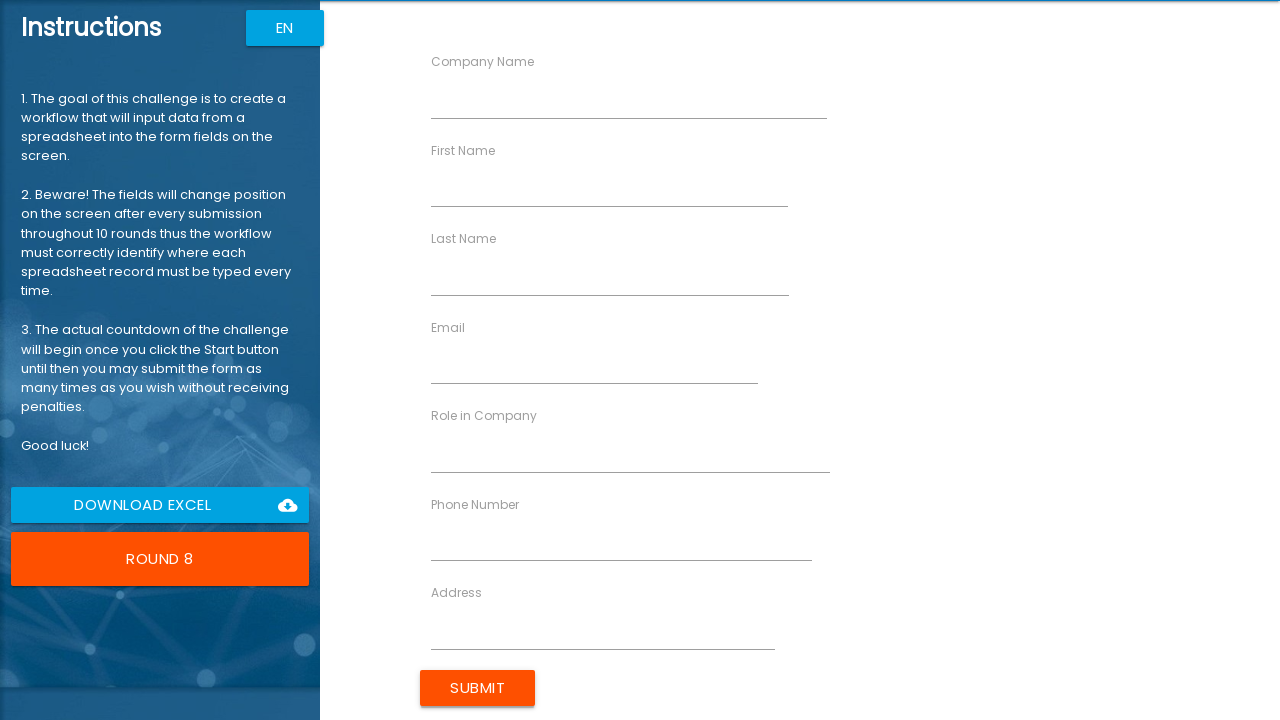

Filled First Name field with 'Amanda' on //label[text()='First Name']/following-sibling::input
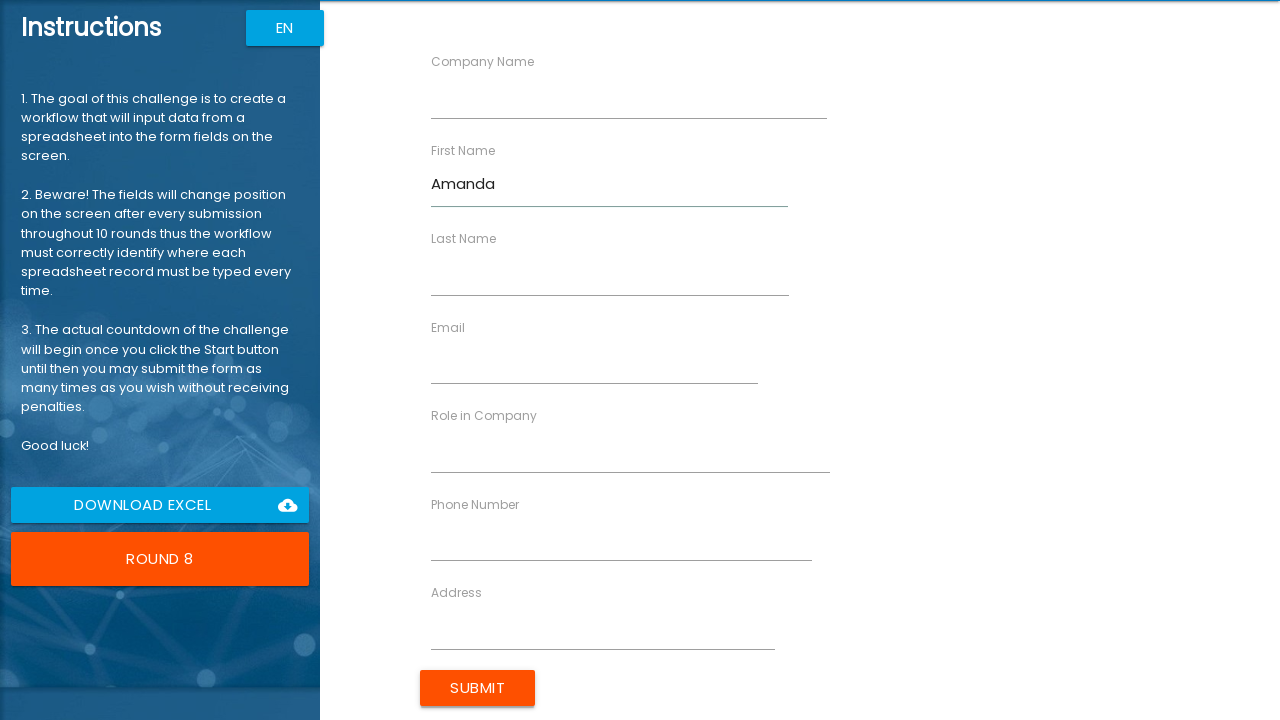

Filled Last Name field with 'Martinez' on //label[text()='Last Name']/following-sibling::input
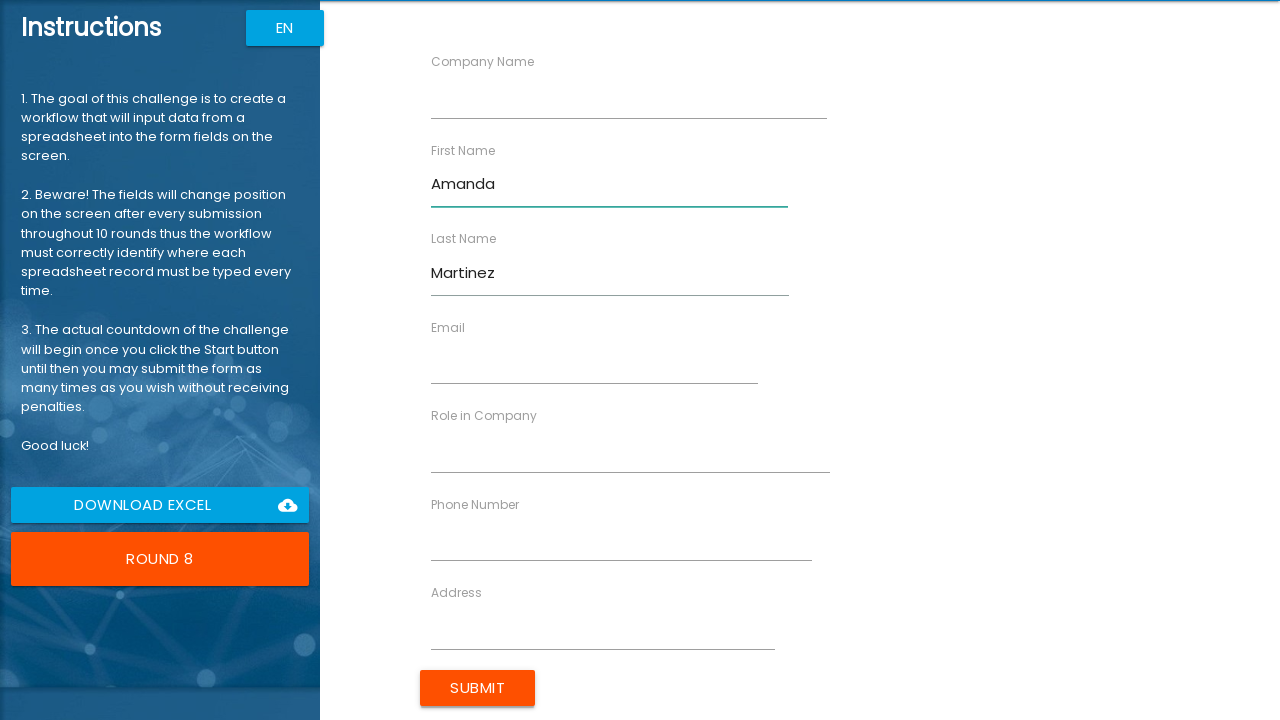

Filled Company Name field with 'Edu Services' on //label[text()='Company Name']/following-sibling::input
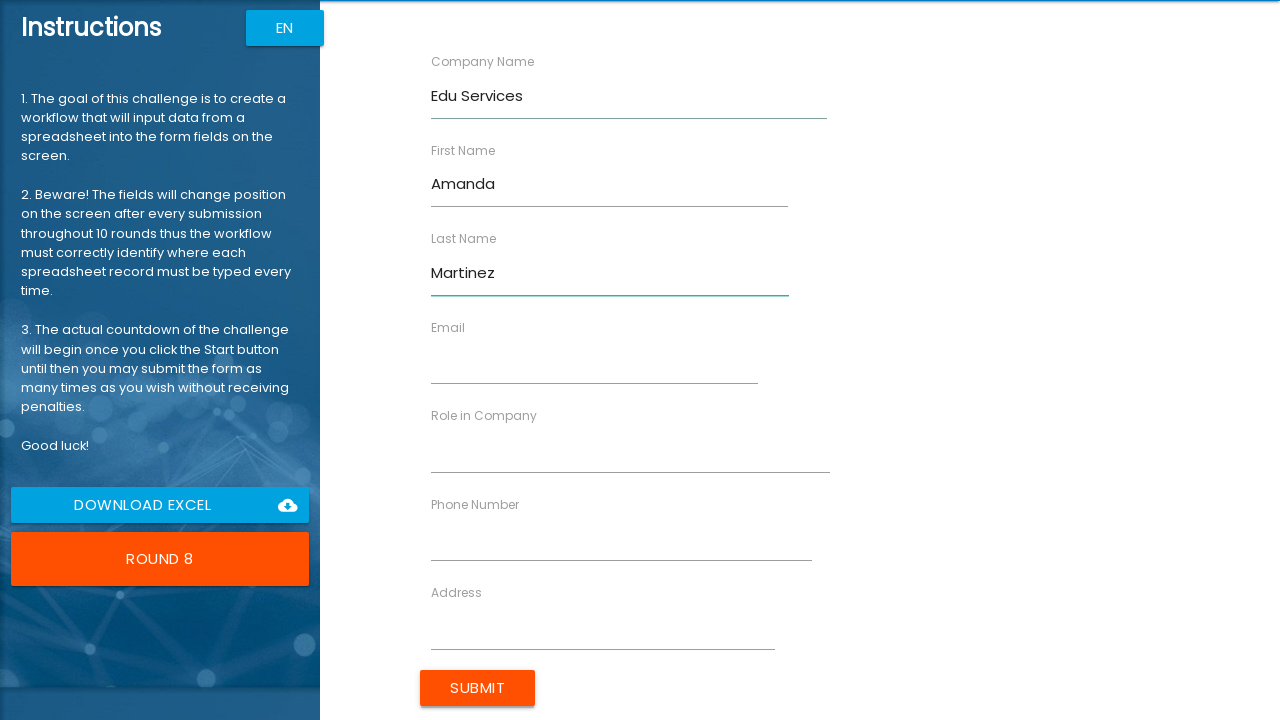

Filled Role in Company field with 'Coordinator' on //label[text()='Role in Company']/following-sibling::input
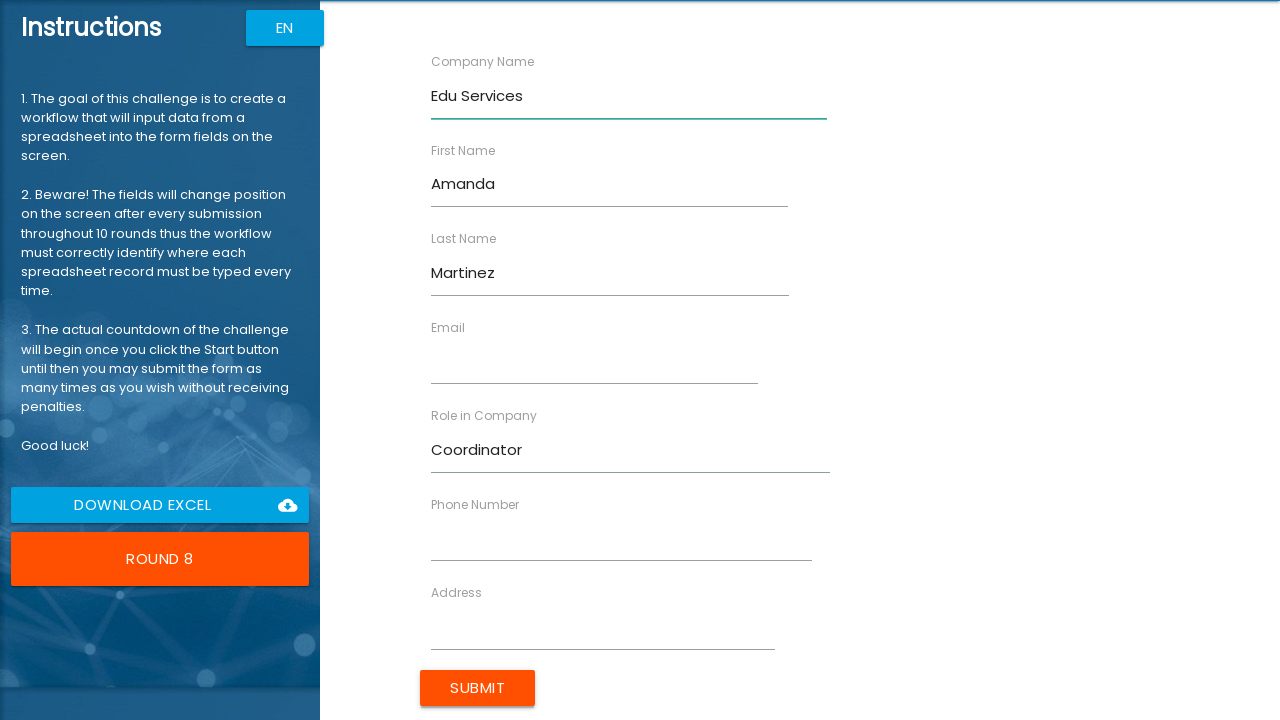

Filled Address field with '258 Walnut Way' on //label[text()='Address']/following-sibling::input
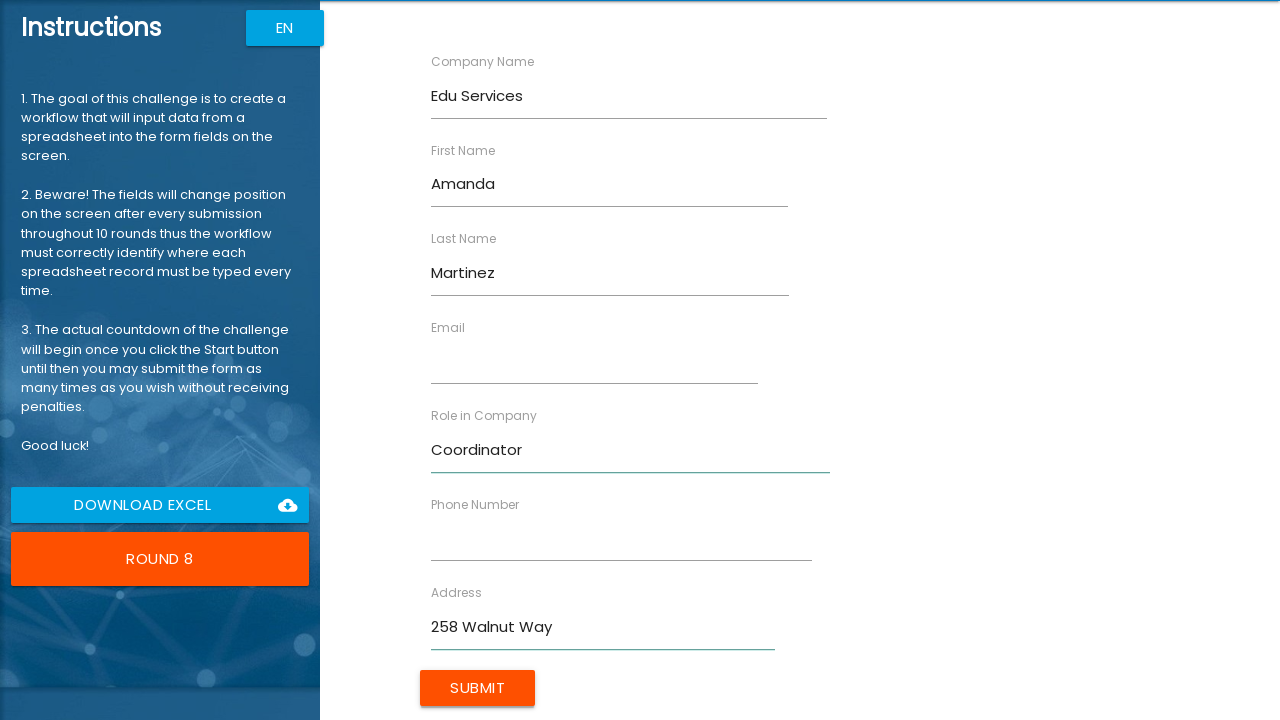

Filled Email field with 'a.martinez@edu.com' on //label[text()='Email']/following-sibling::input
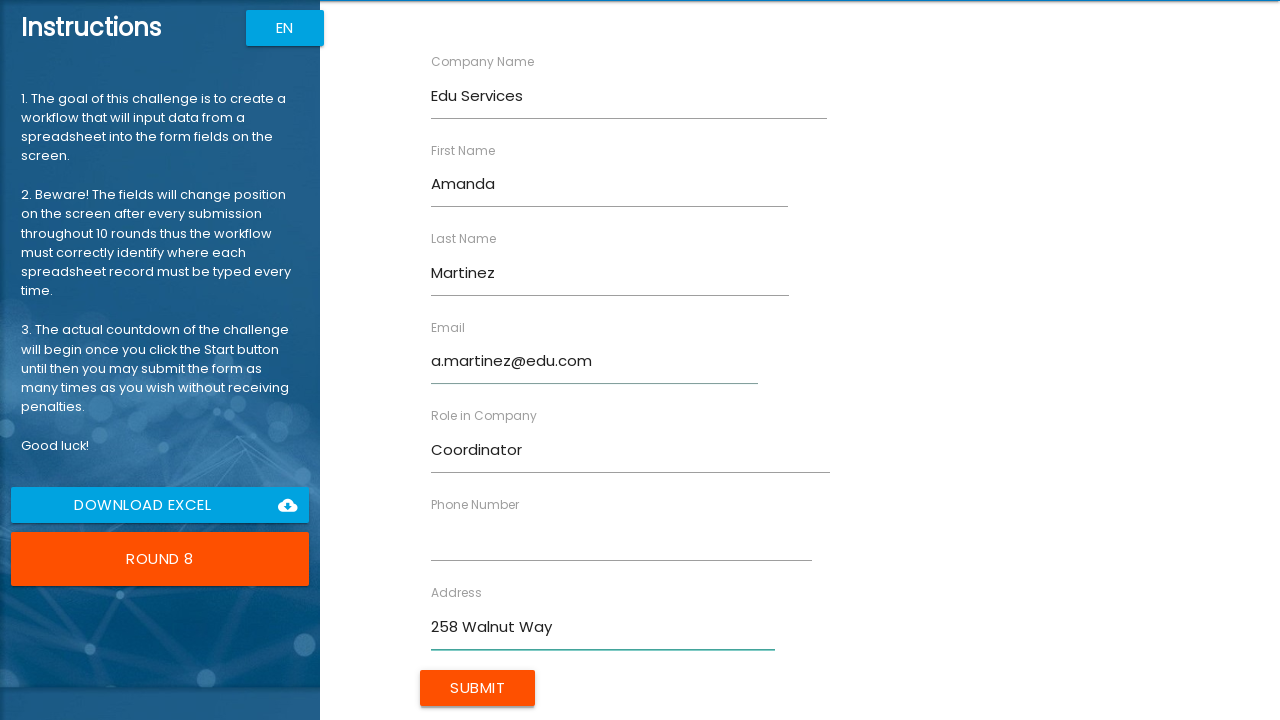

Filled Phone Number field with '5558901234' on //label[text()='Phone Number']/following-sibling::input
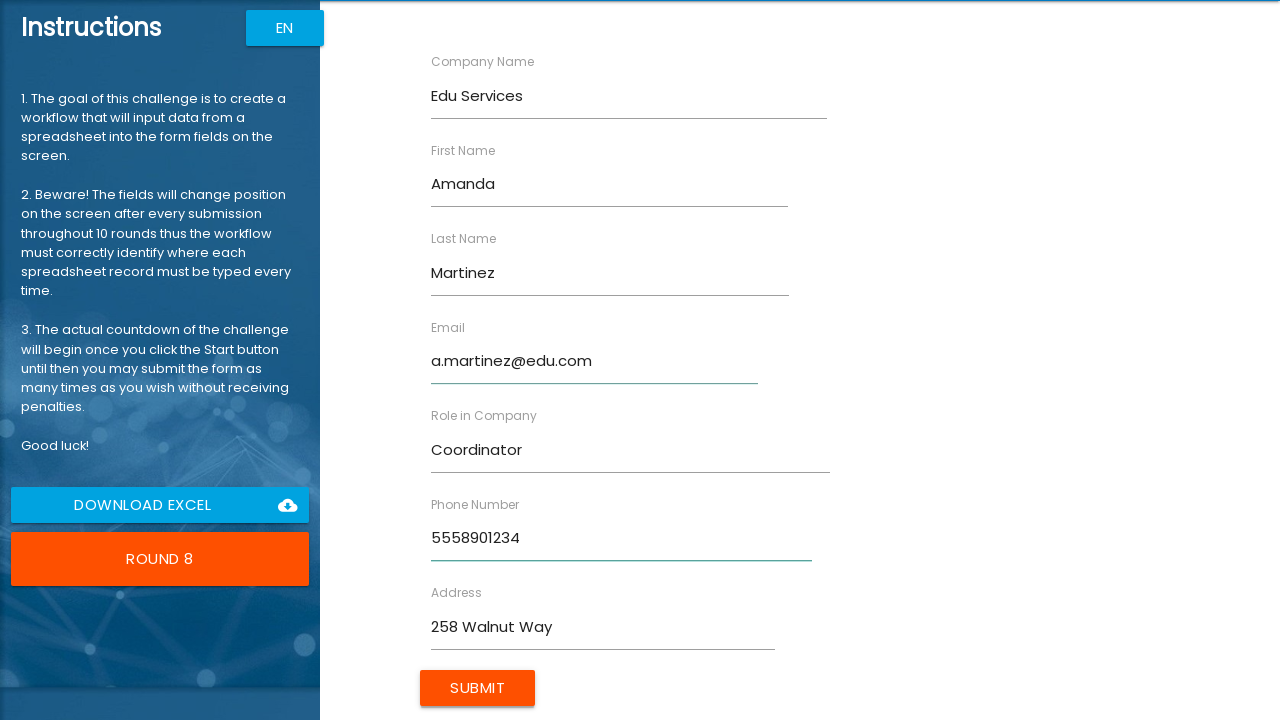

Submitted form with person information at (478, 688) on input[type='submit']
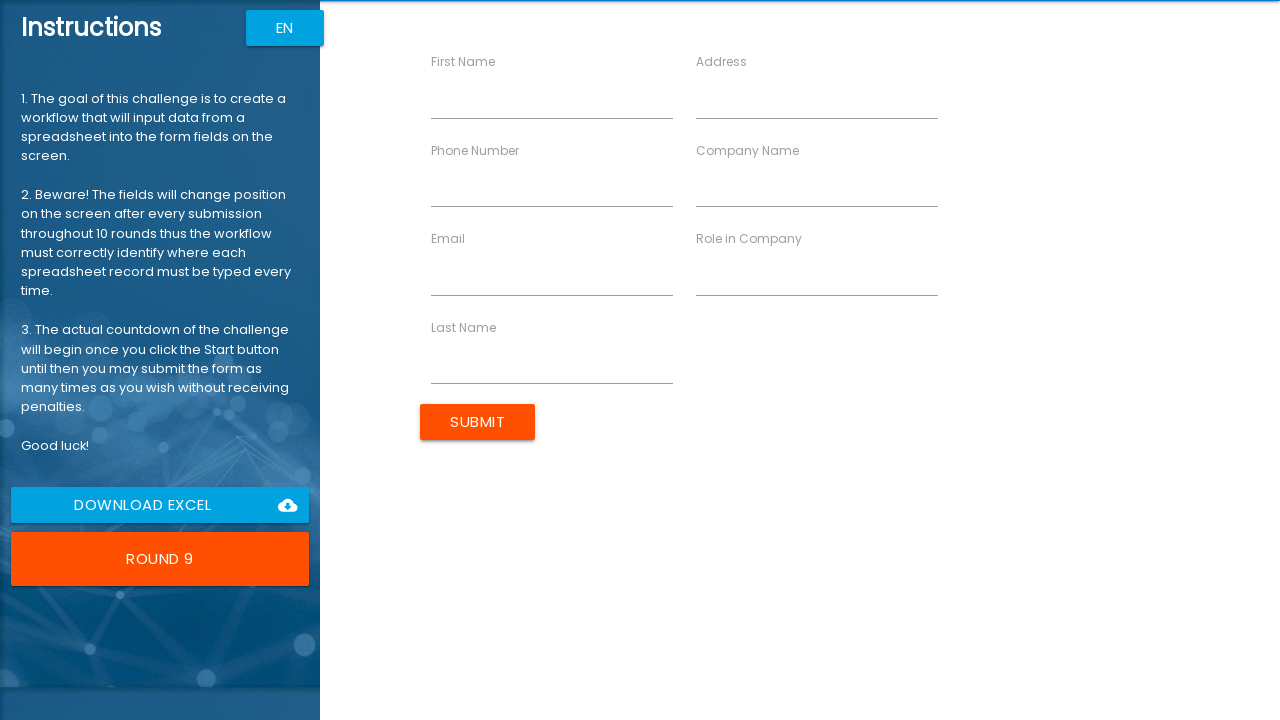

Filled First Name field with 'Christopher' on //label[text()='First Name']/following-sibling::input
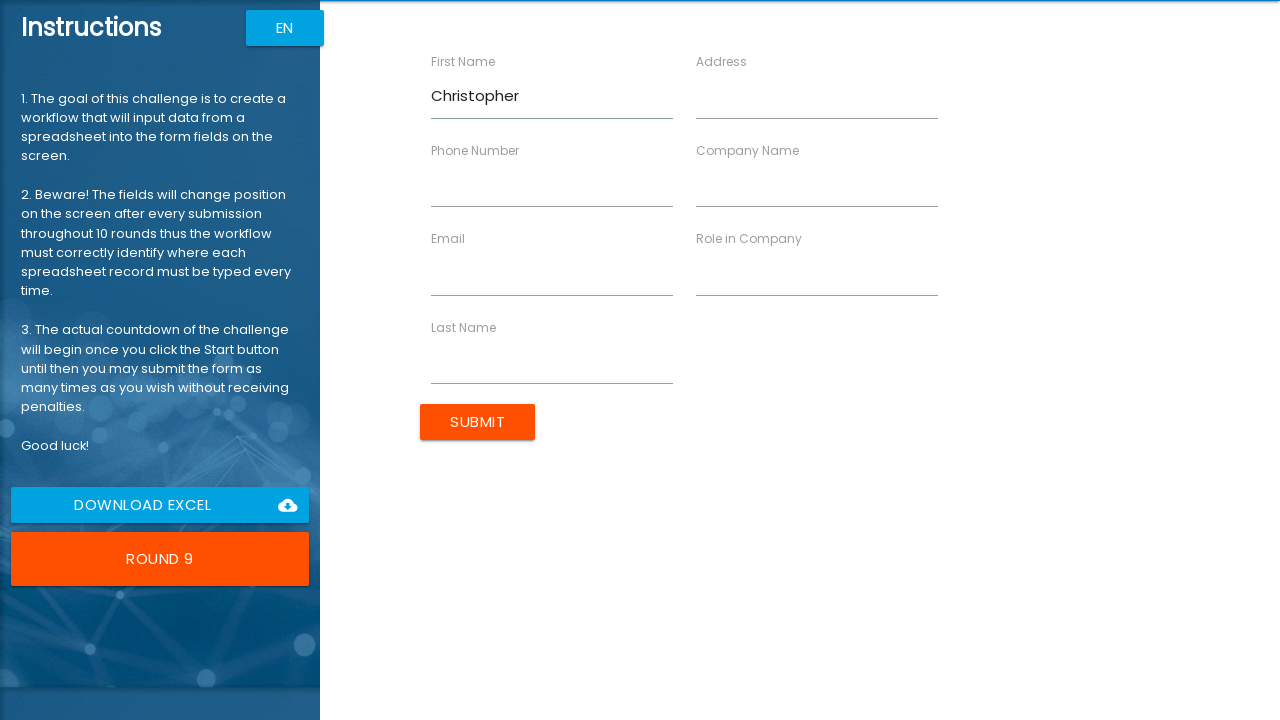

Filled Last Name field with 'Anderson' on //label[text()='Last Name']/following-sibling::input
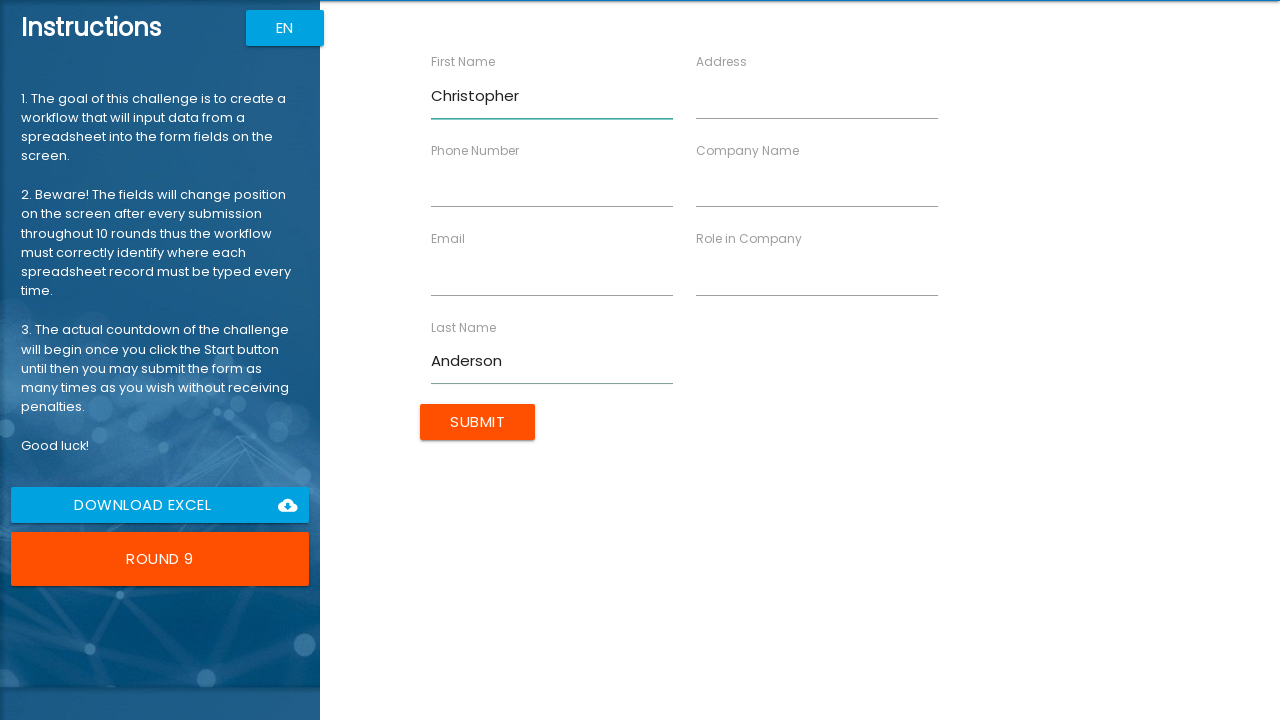

Filled Company Name field with 'Retail Group' on //label[text()='Company Name']/following-sibling::input
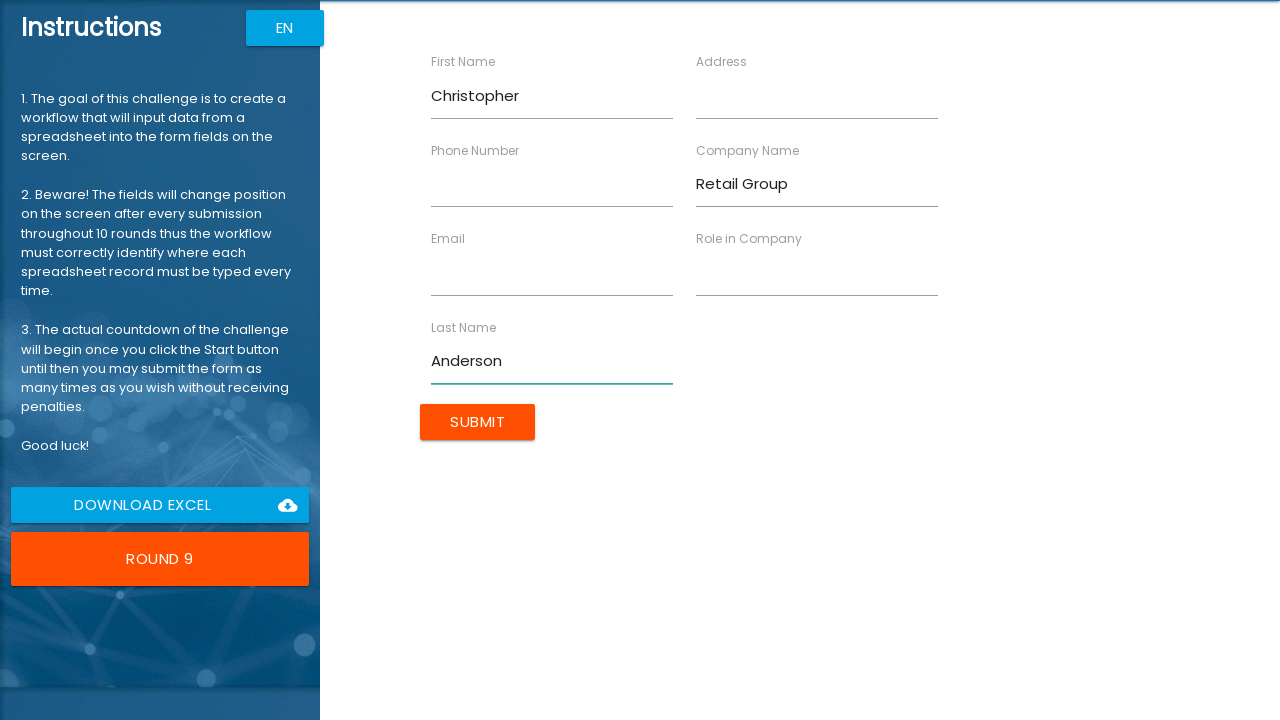

Filled Role in Company field with 'Supervisor' on //label[text()='Role in Company']/following-sibling::input
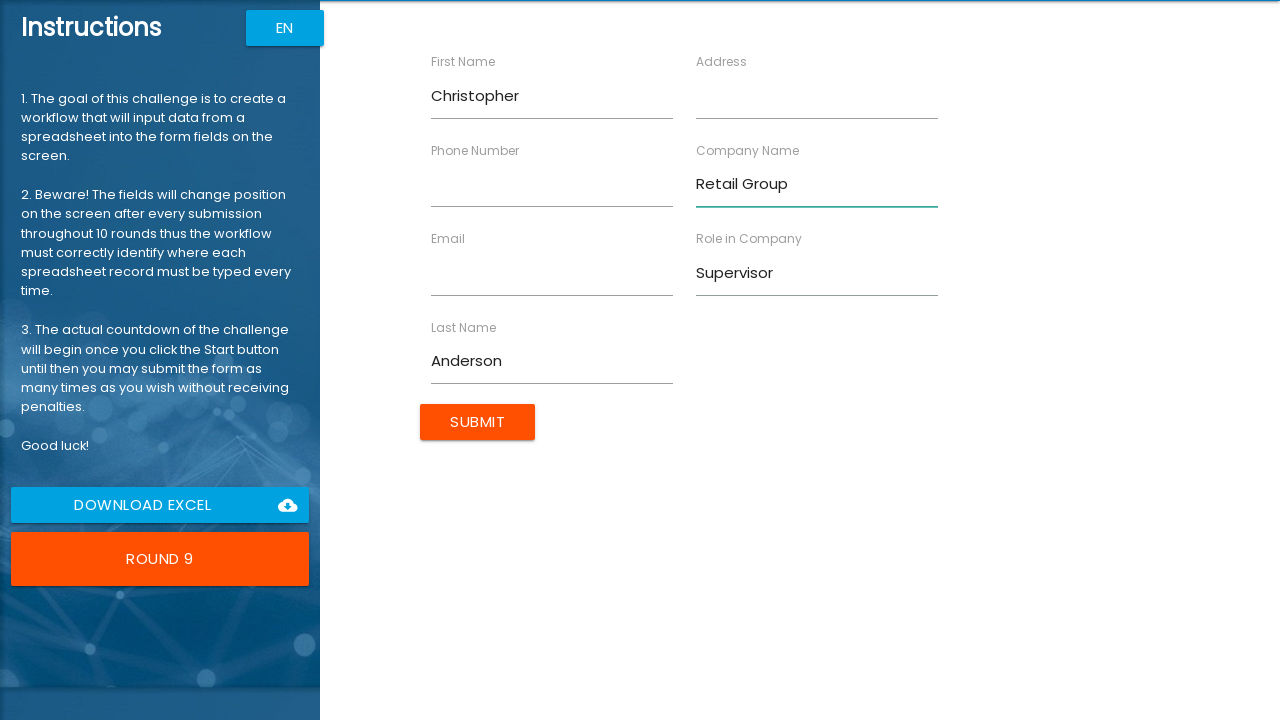

Filled Address field with '369 Cherry Ct' on //label[text()='Address']/following-sibling::input
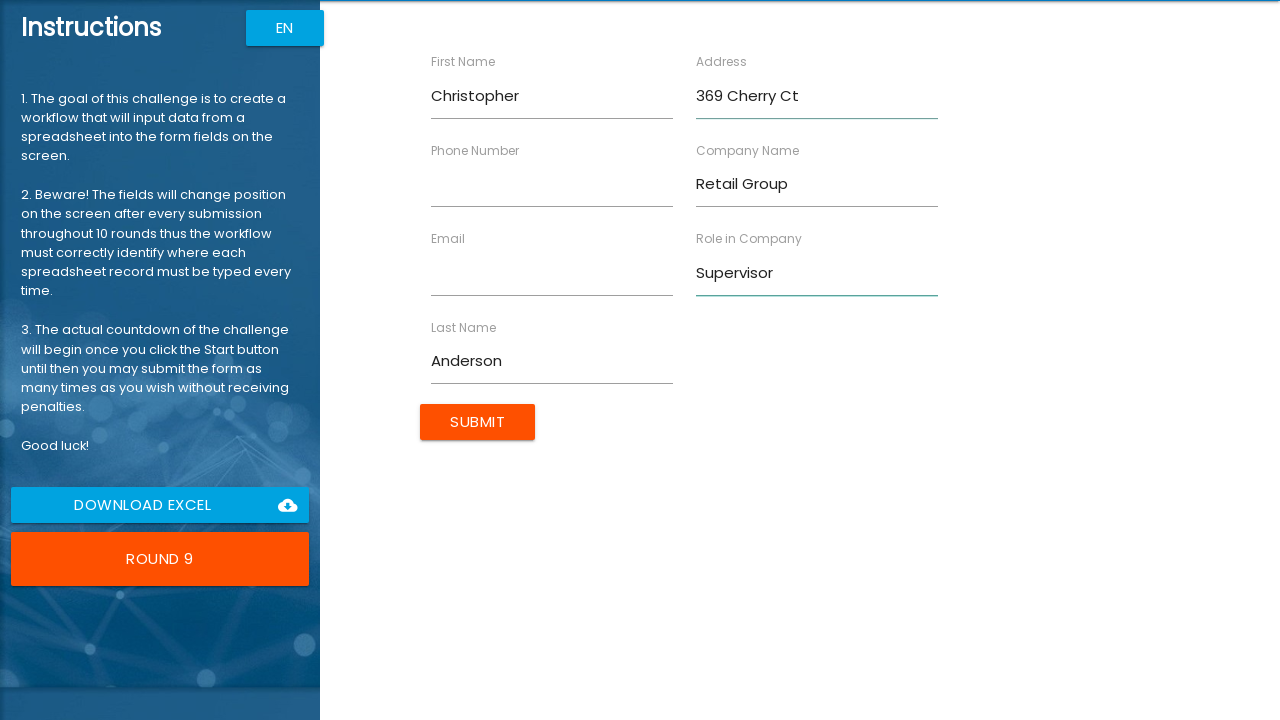

Filled Email field with 'c.anderson@retail.com' on //label[text()='Email']/following-sibling::input
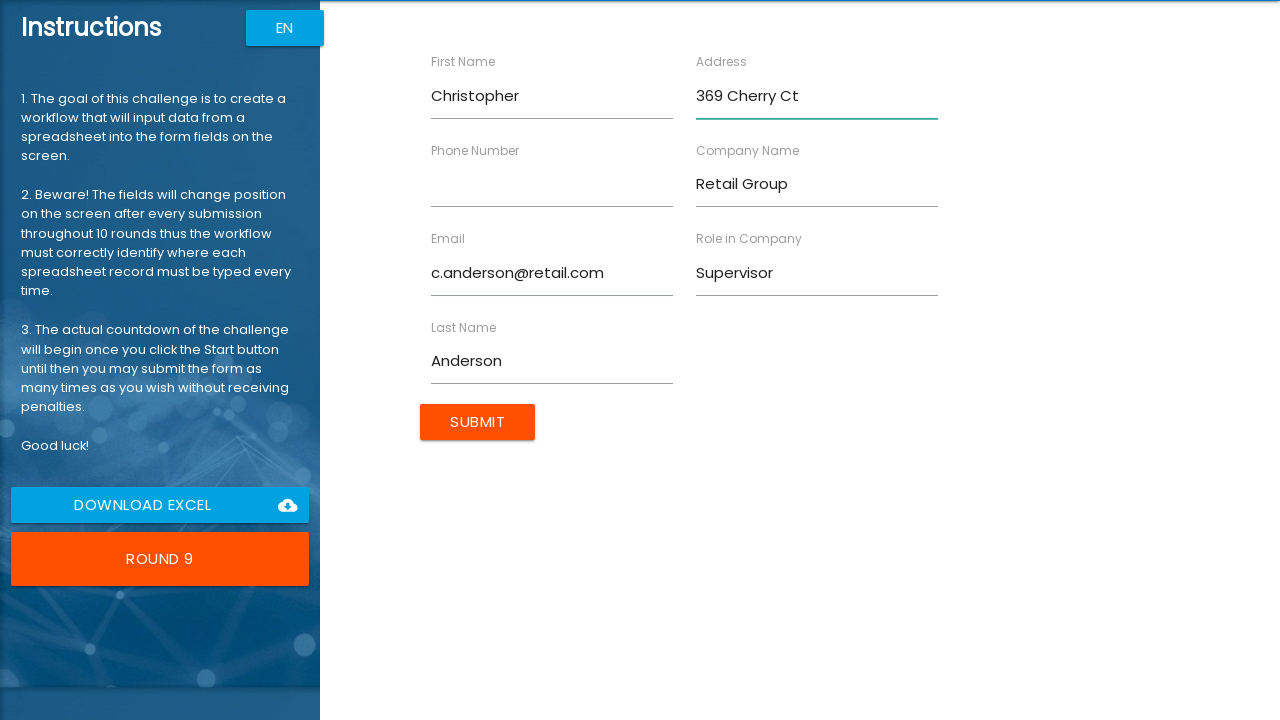

Filled Phone Number field with '5559012345' on //label[text()='Phone Number']/following-sibling::input
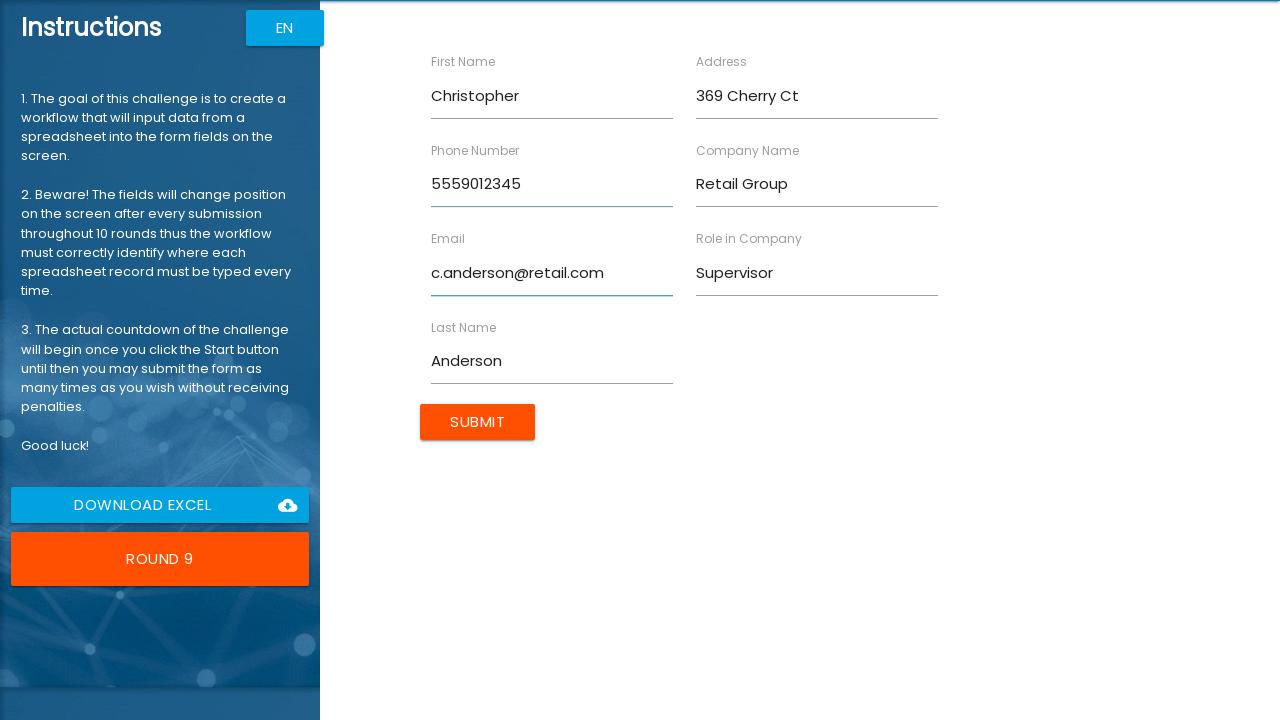

Submitted form with person information at (478, 422) on input[type='submit']
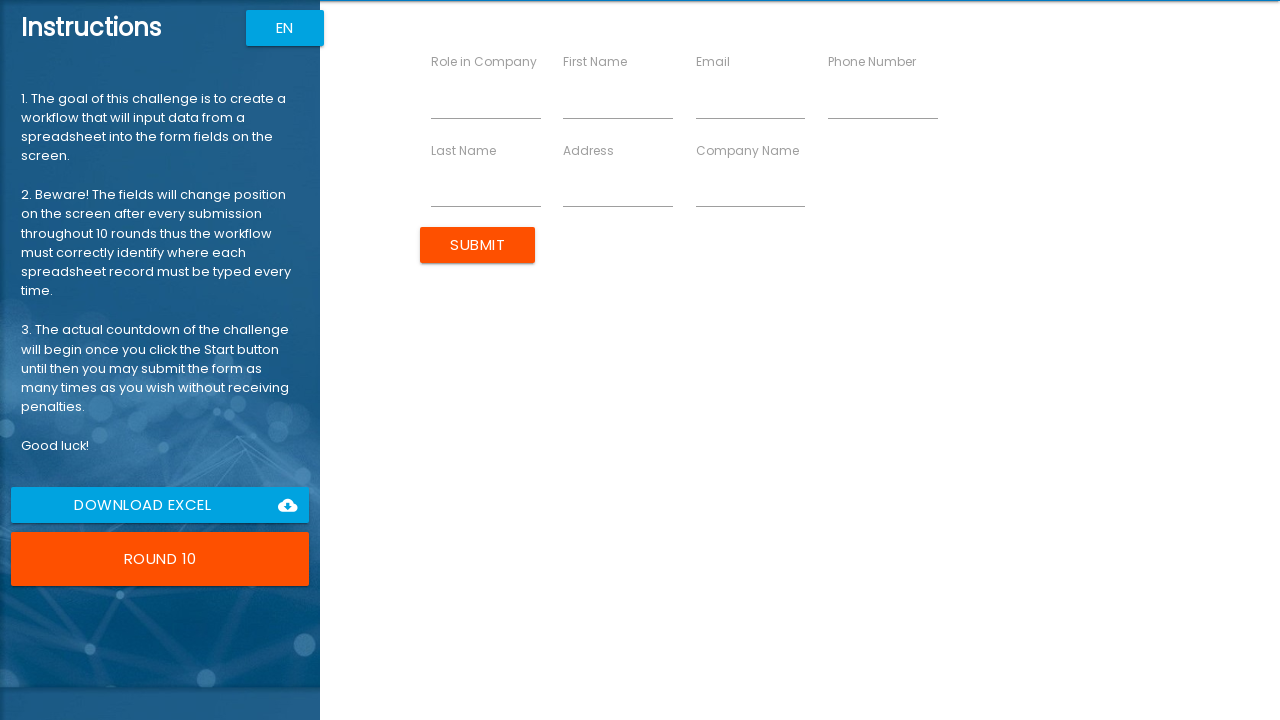

Filled First Name field with 'Jennifer' on //label[text()='First Name']/following-sibling::input
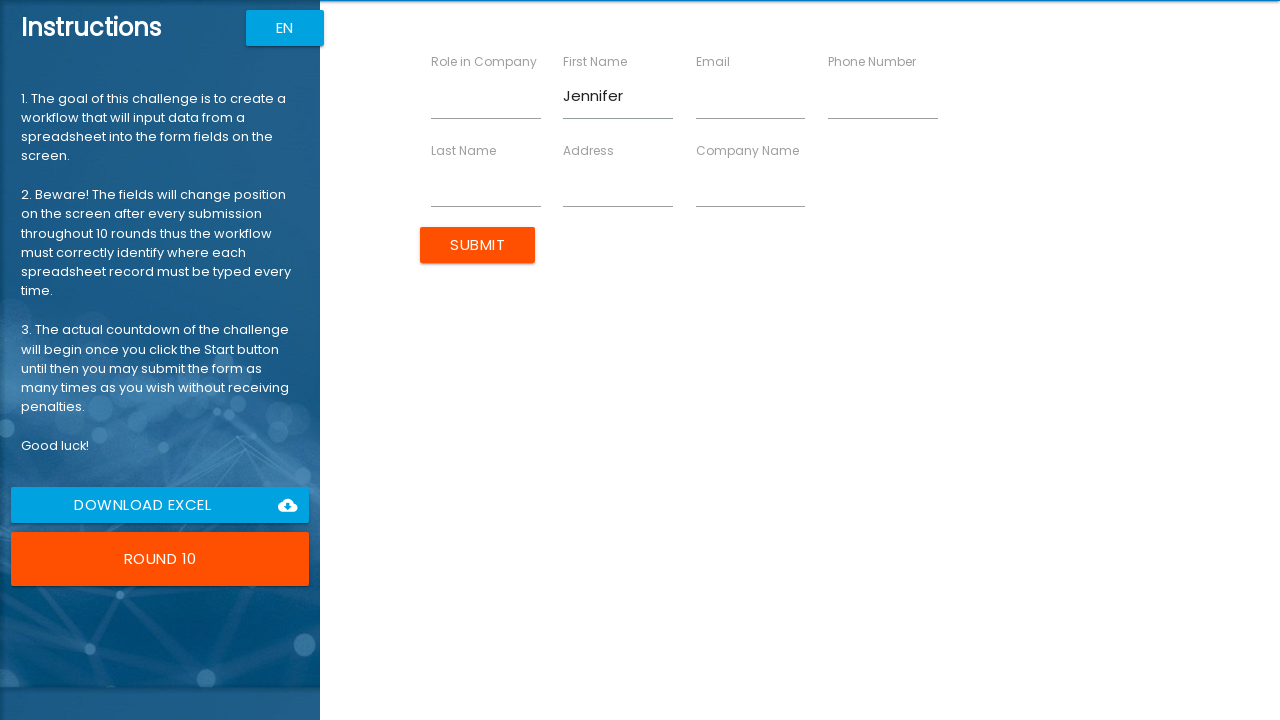

Filled Last Name field with 'Taylor' on //label[text()='Last Name']/following-sibling::input
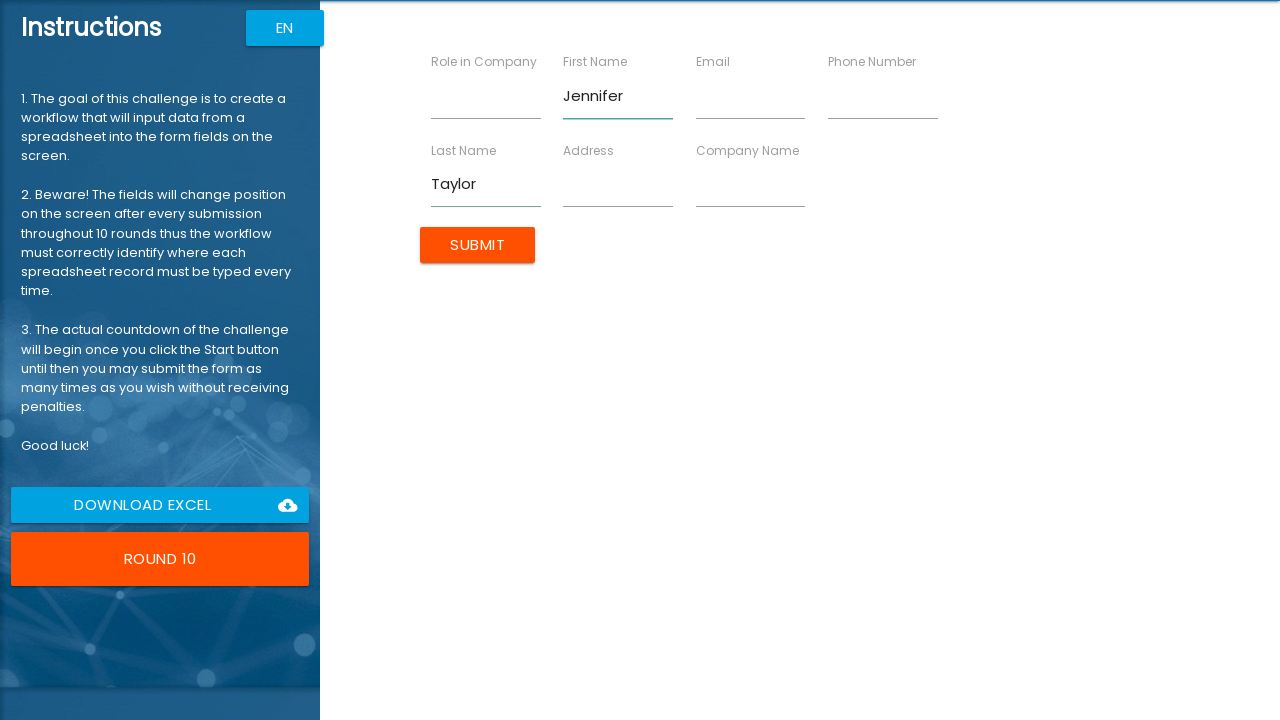

Filled Company Name field with 'Media Works' on //label[text()='Company Name']/following-sibling::input
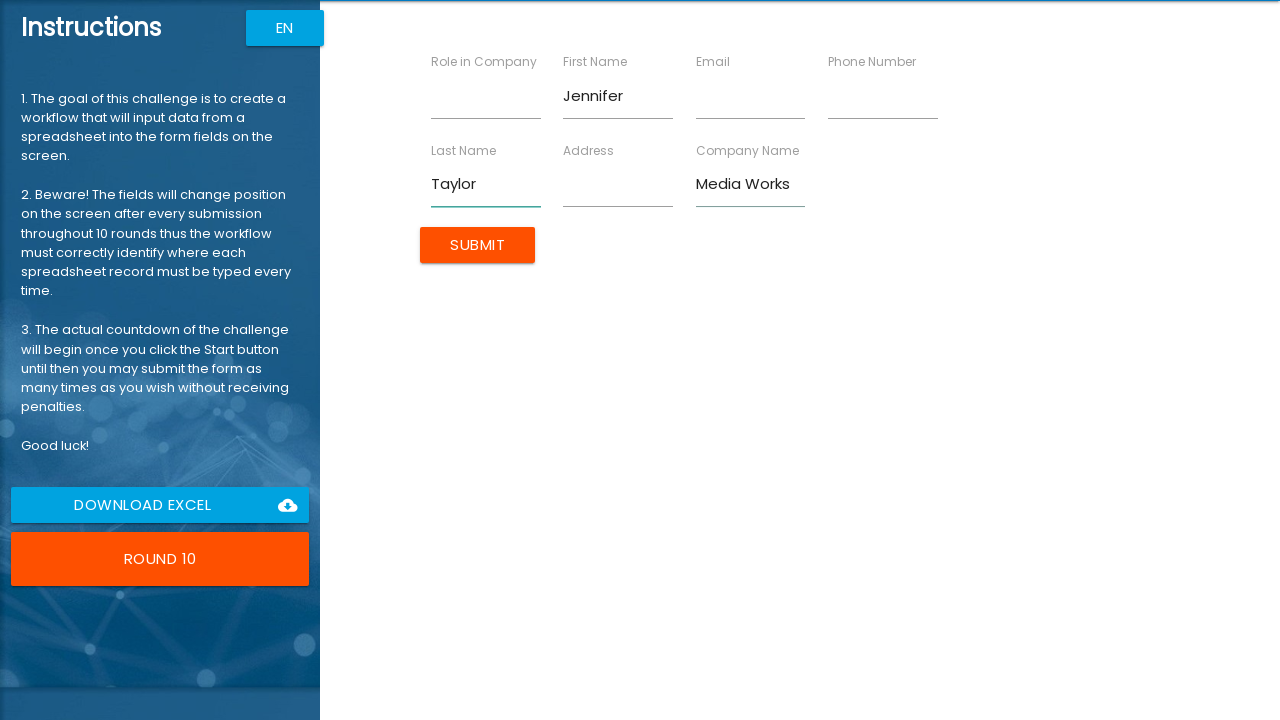

Filled Role in Company field with 'Producer' on //label[text()='Role in Company']/following-sibling::input
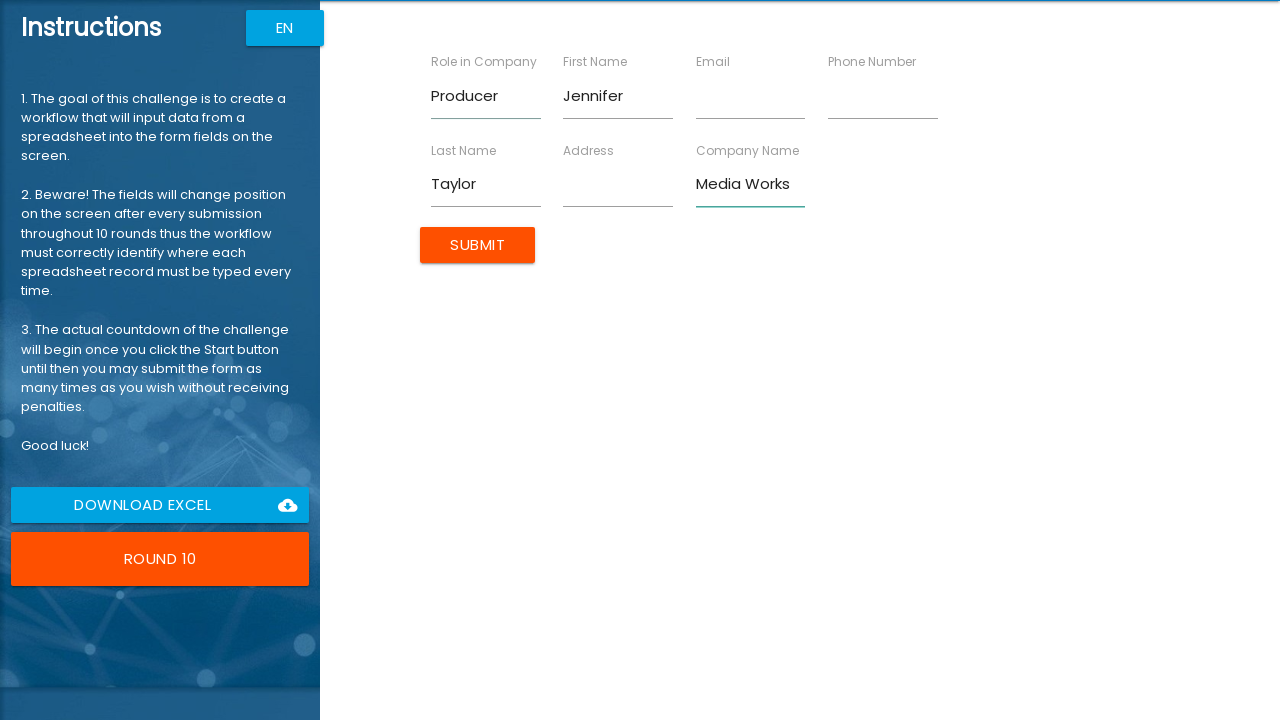

Filled Address field with '741 Spruce St' on //label[text()='Address']/following-sibling::input
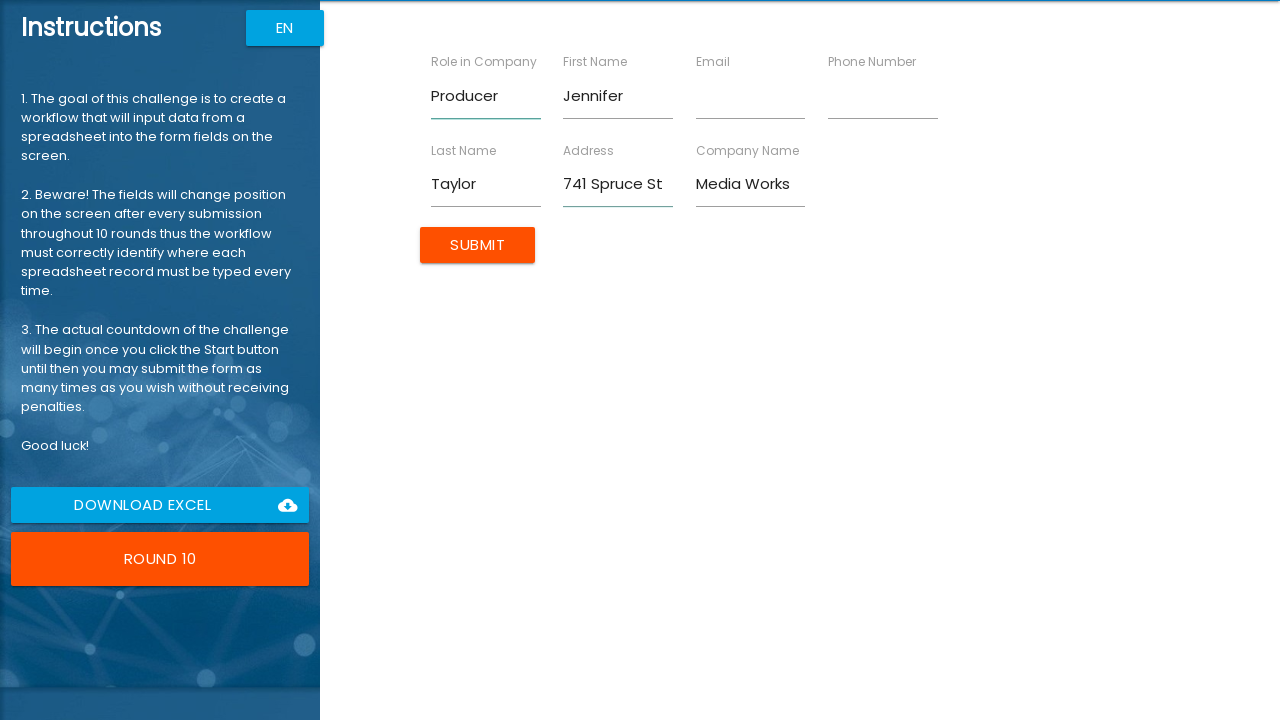

Filled Email field with 'j.taylor@media.com' on //label[text()='Email']/following-sibling::input
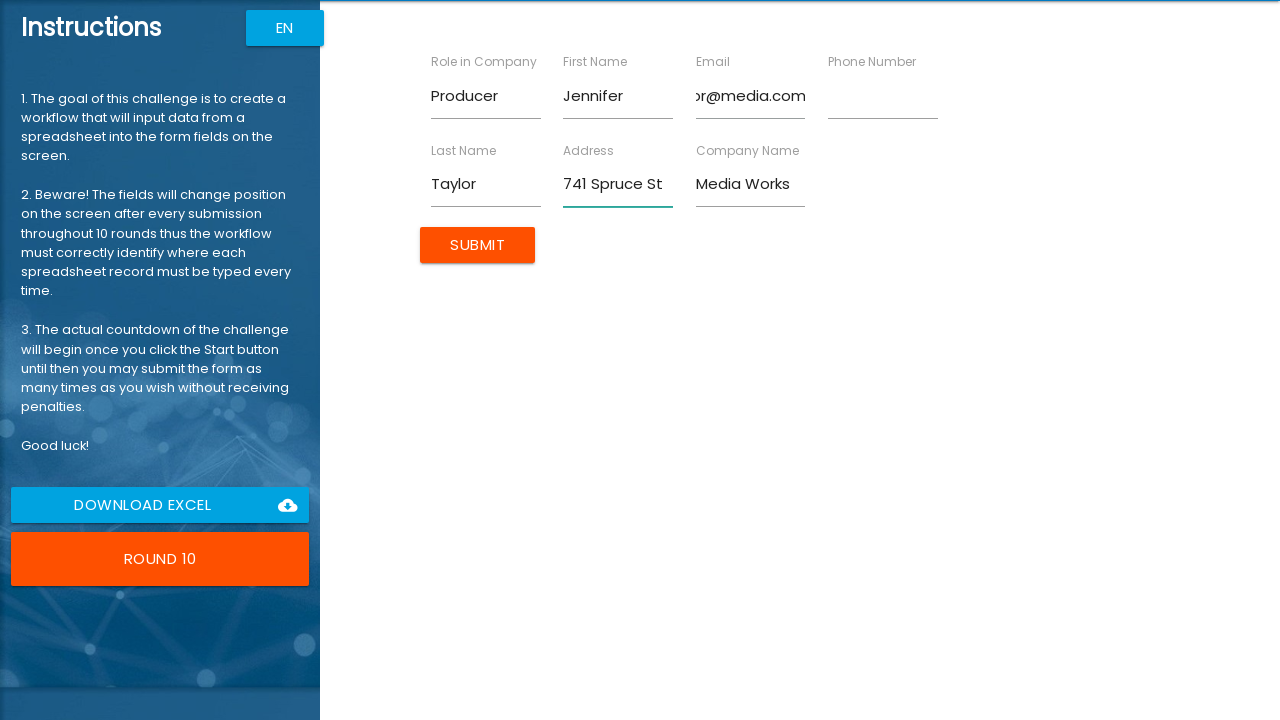

Filled Phone Number field with '5550123456' on //label[text()='Phone Number']/following-sibling::input
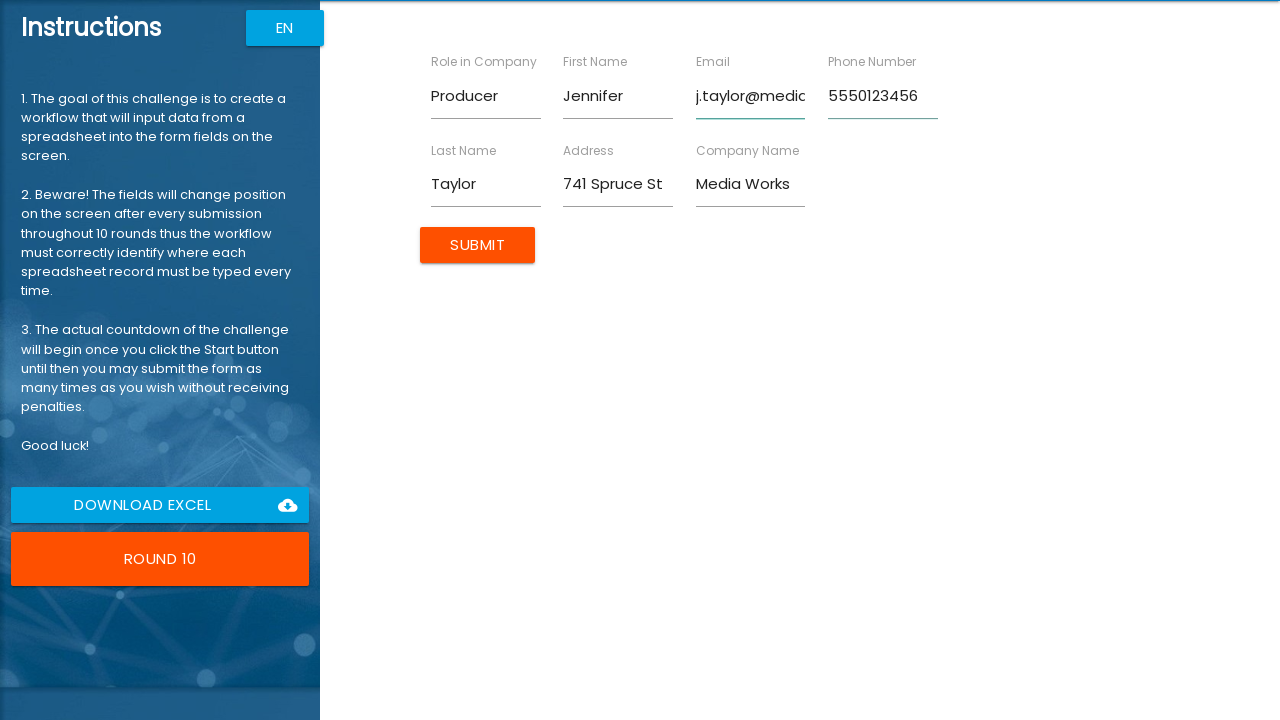

Submitted form with person information at (478, 245) on input[type='submit']
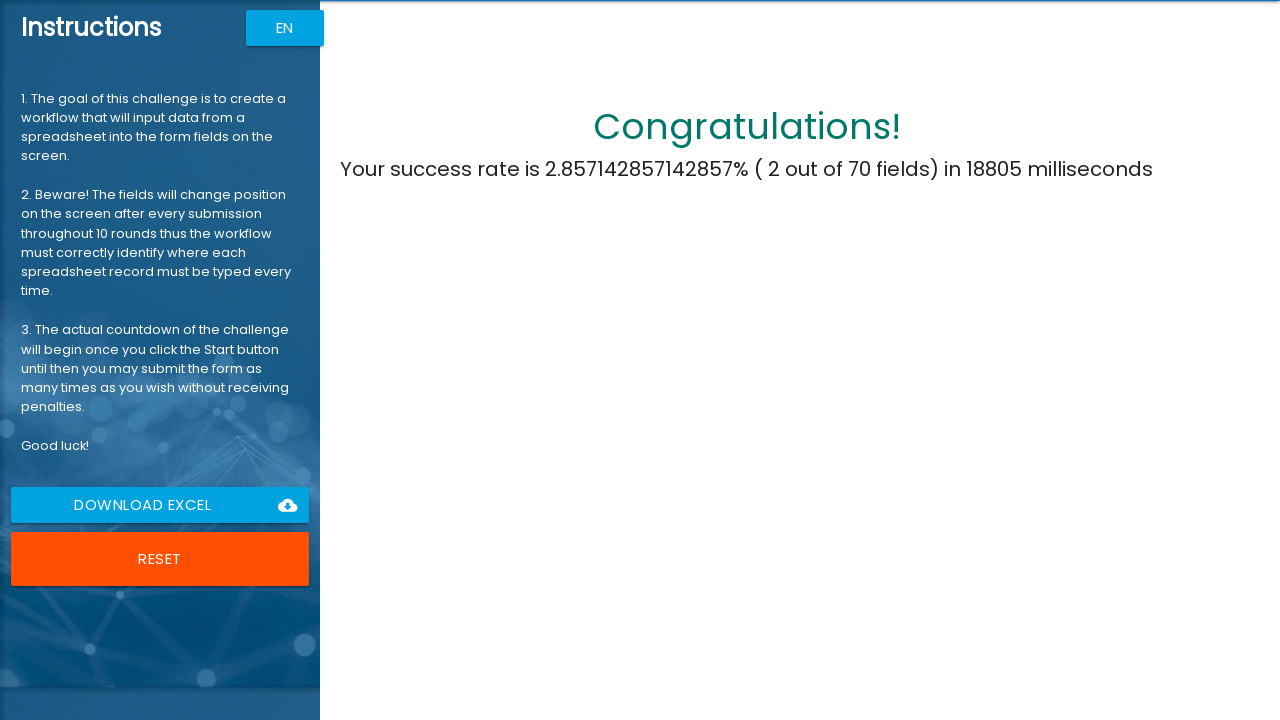

Completion message appeared - all forms submitted successfully
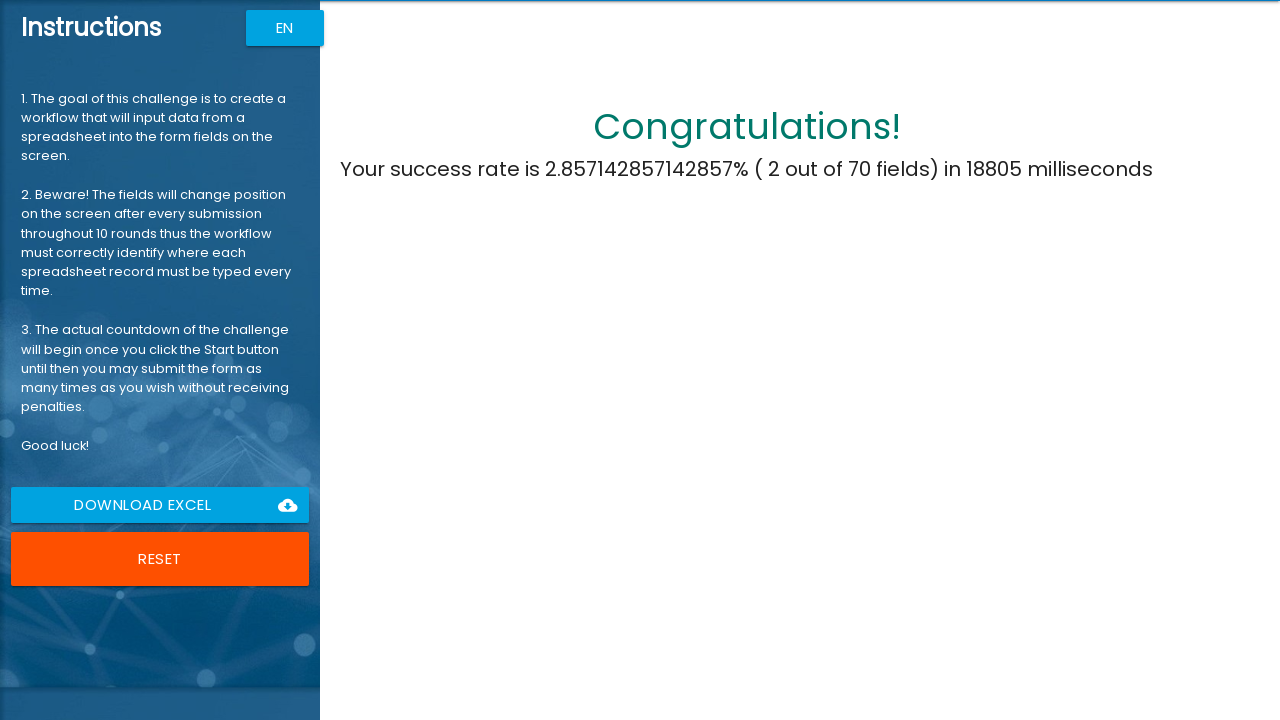

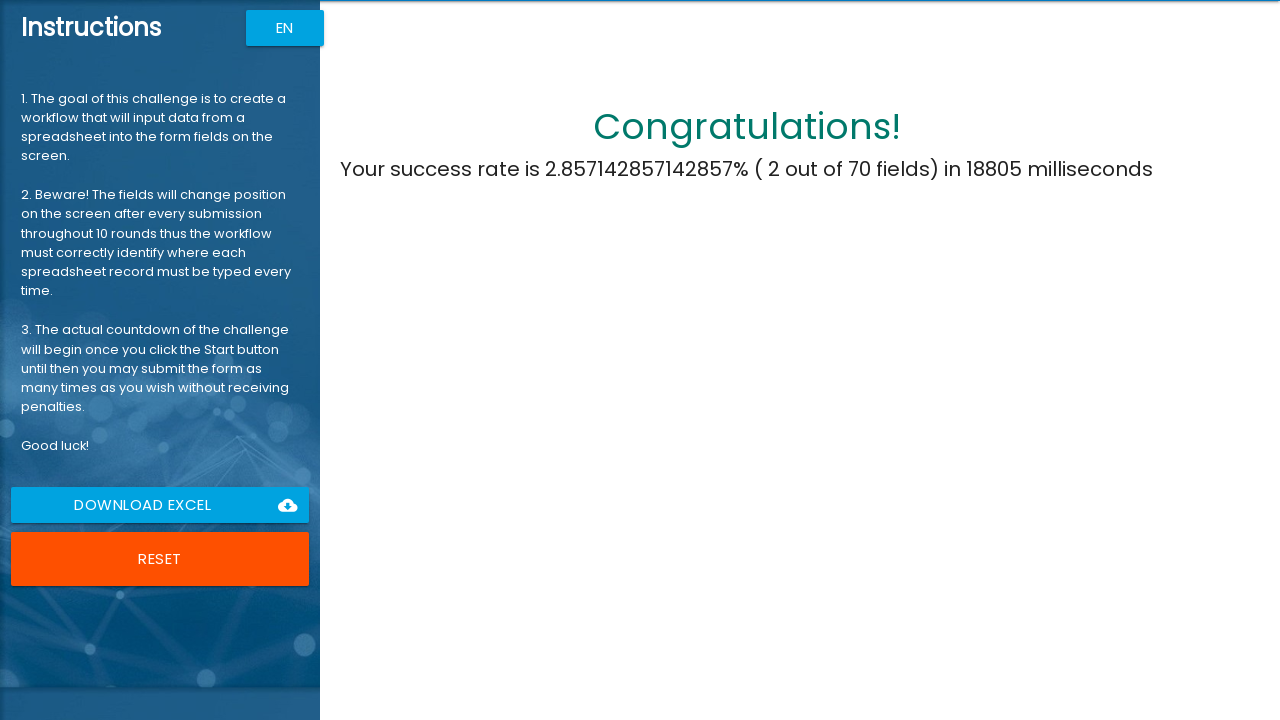